Tests dynamic element manipulation by clicking "Add Element" button 100 times to create delete buttons, then clicking 20 delete buttons to remove them, and verifying the correct number remain.

Starting URL: http://the-internet.herokuapp.com/add_remove_elements/

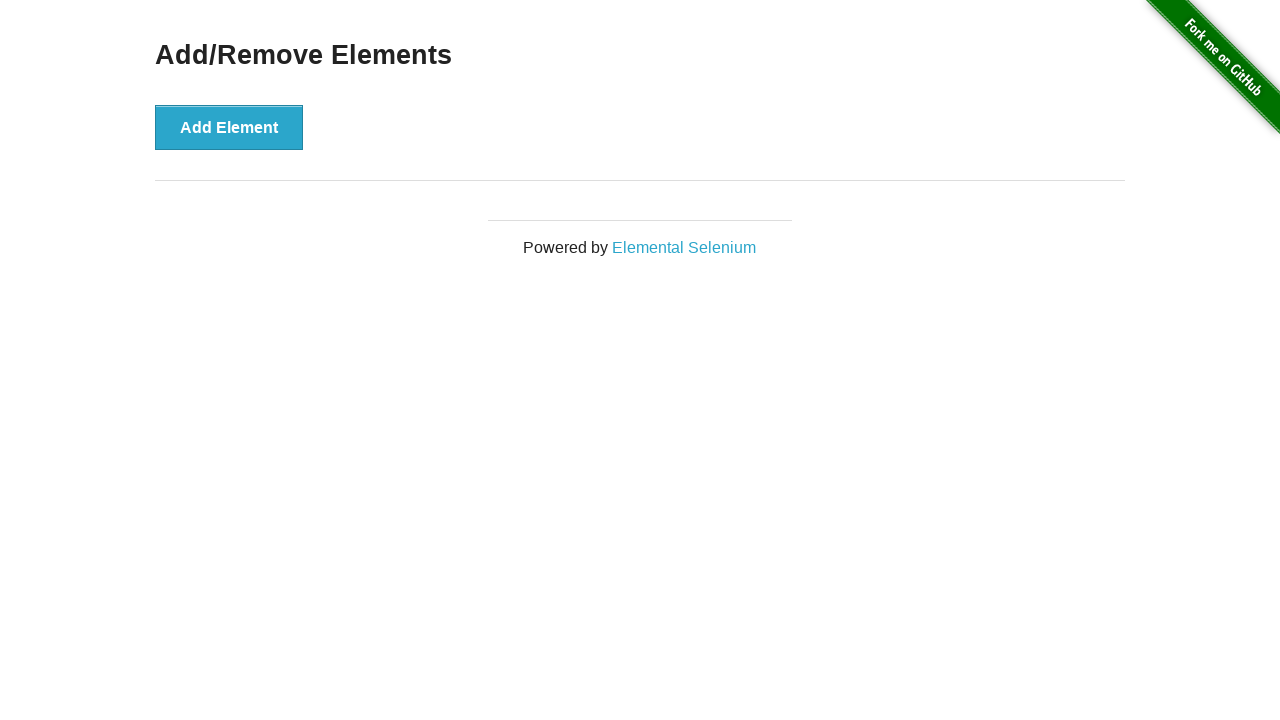

Navigated to Add/Remove Elements page
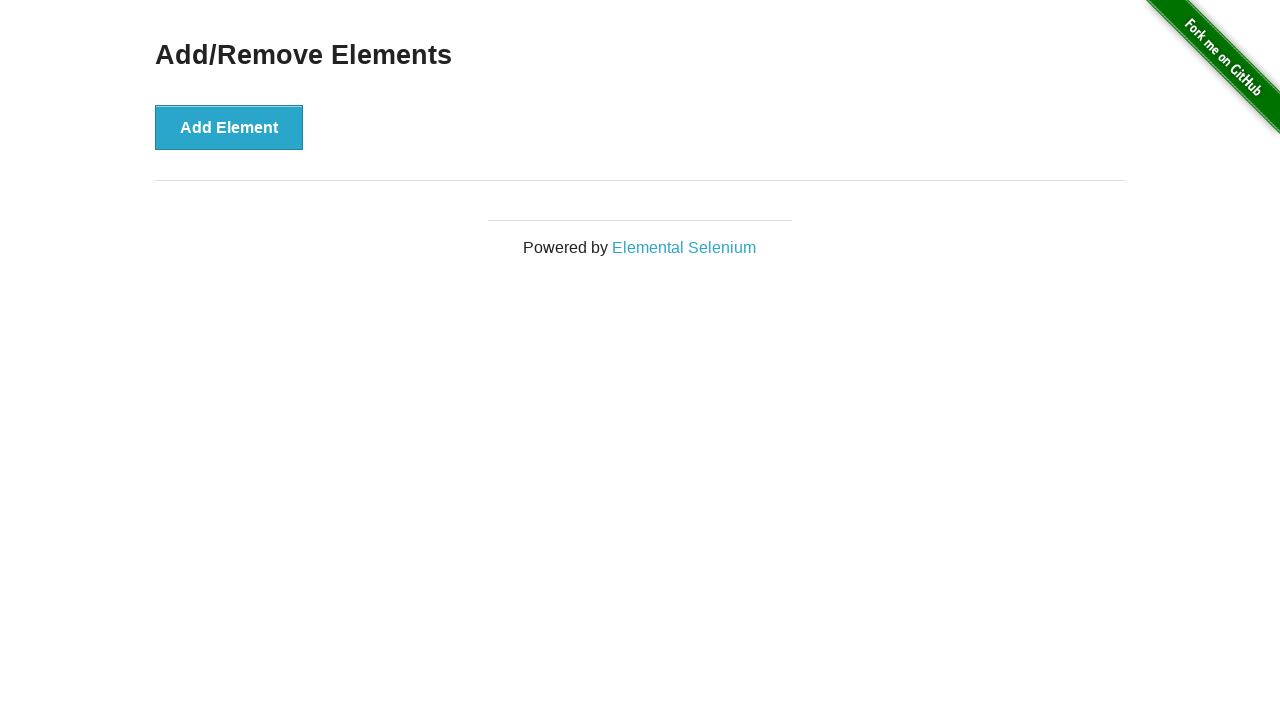

Clicked 'Add Element' button (iteration 1/100) at (229, 127) on button:has-text('Add Element')
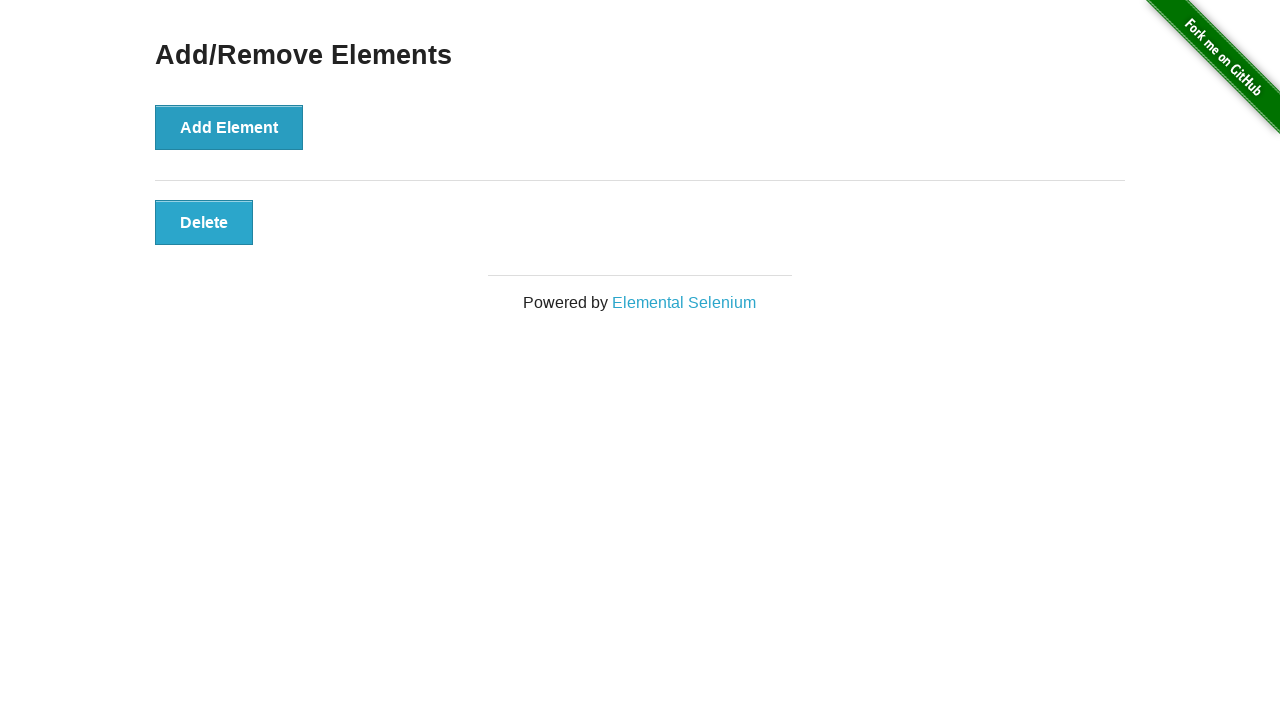

Clicked 'Add Element' button (iteration 2/100) at (229, 127) on button:has-text('Add Element')
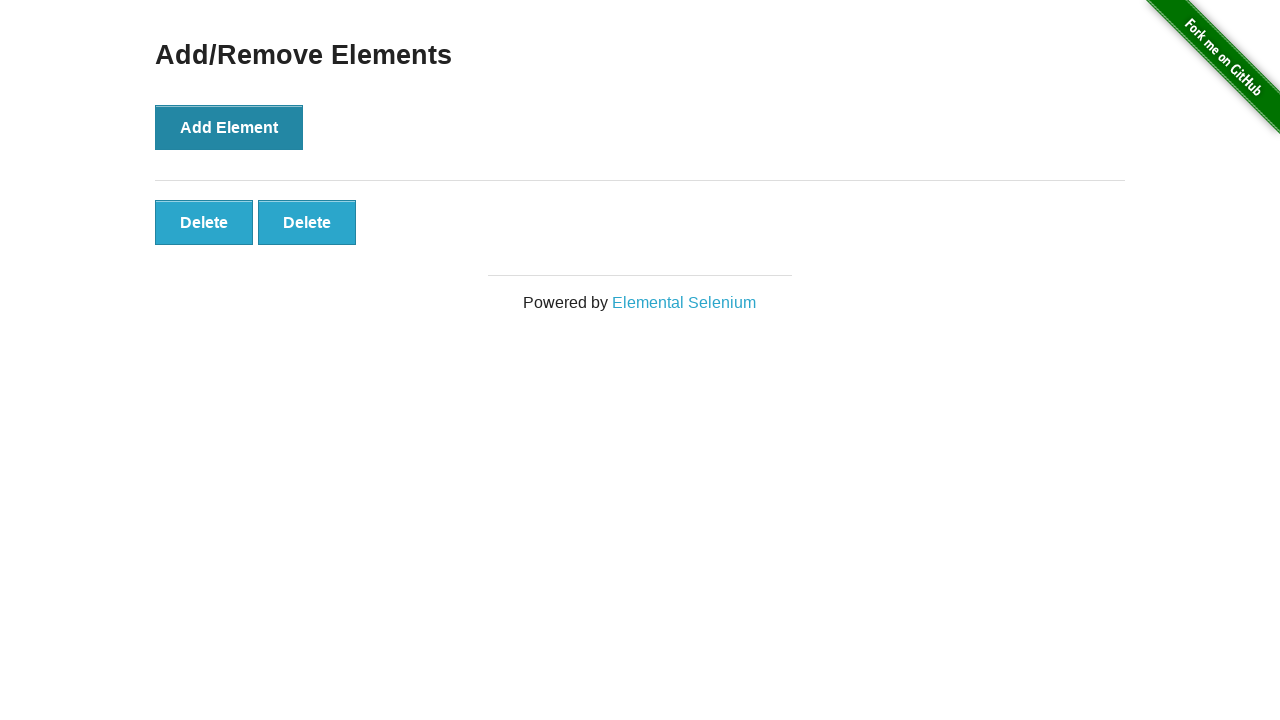

Clicked 'Add Element' button (iteration 3/100) at (229, 127) on button:has-text('Add Element')
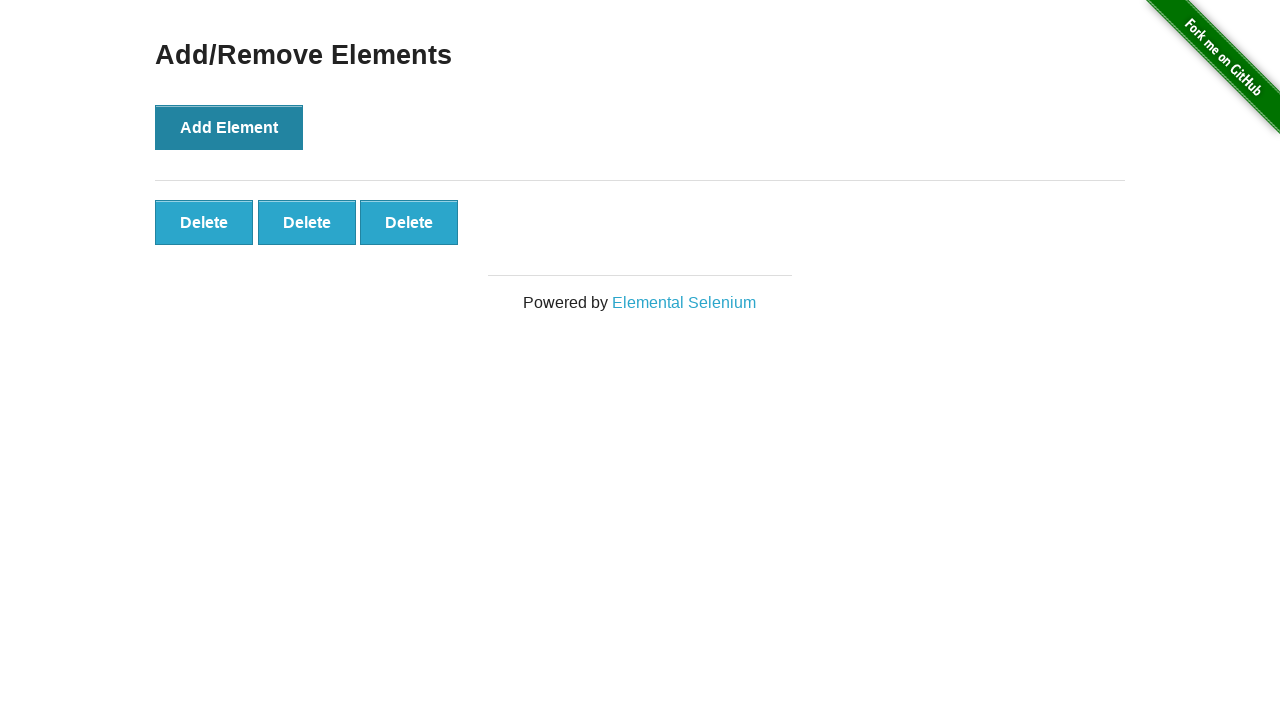

Clicked 'Add Element' button (iteration 4/100) at (229, 127) on button:has-text('Add Element')
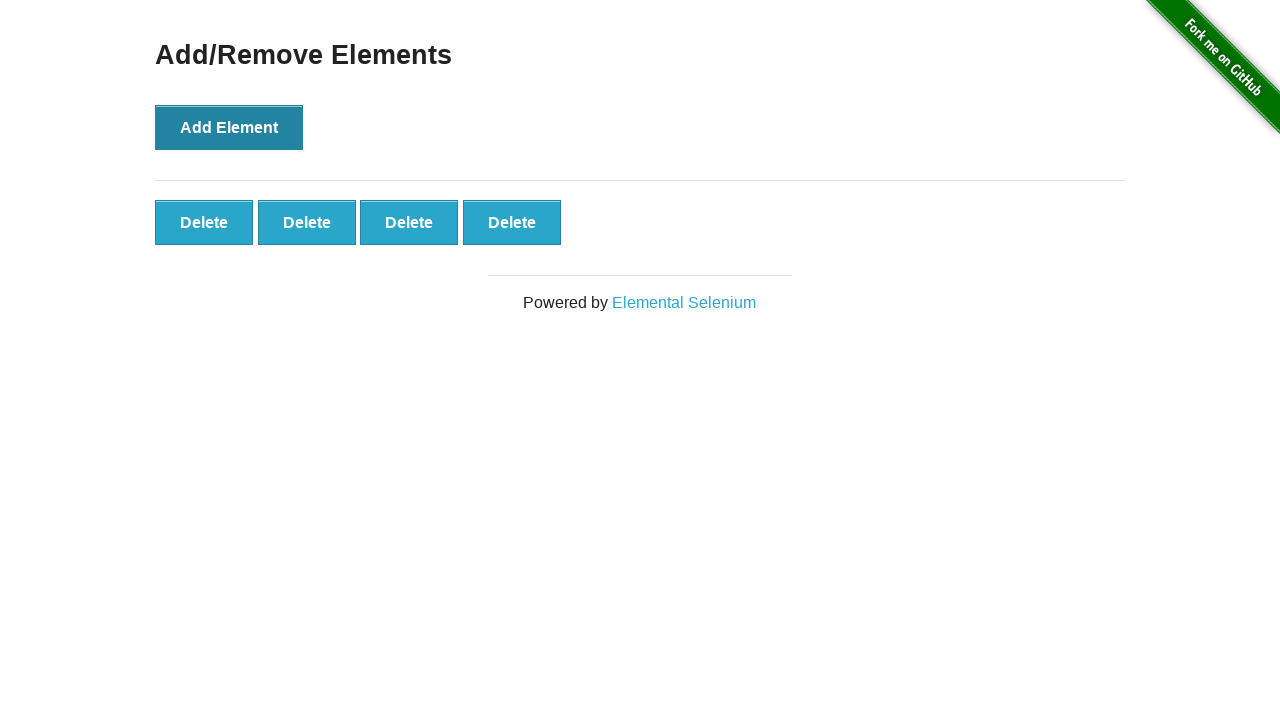

Clicked 'Add Element' button (iteration 5/100) at (229, 127) on button:has-text('Add Element')
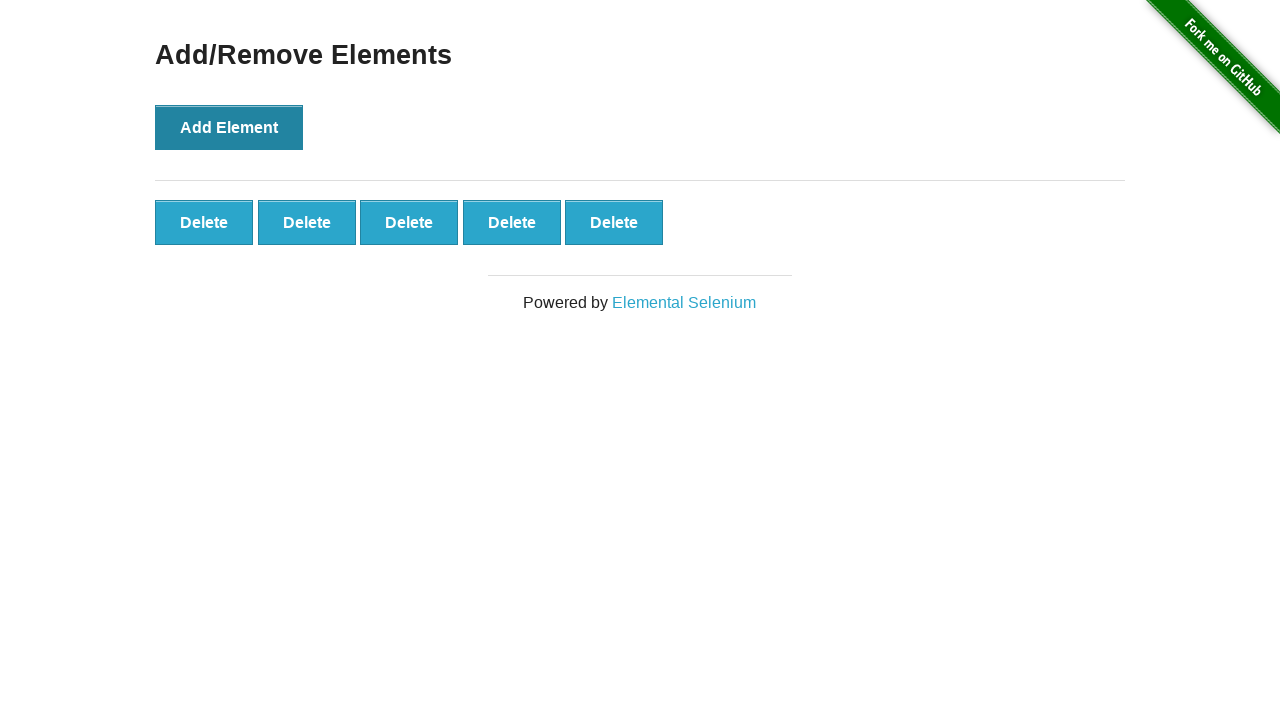

Clicked 'Add Element' button (iteration 6/100) at (229, 127) on button:has-text('Add Element')
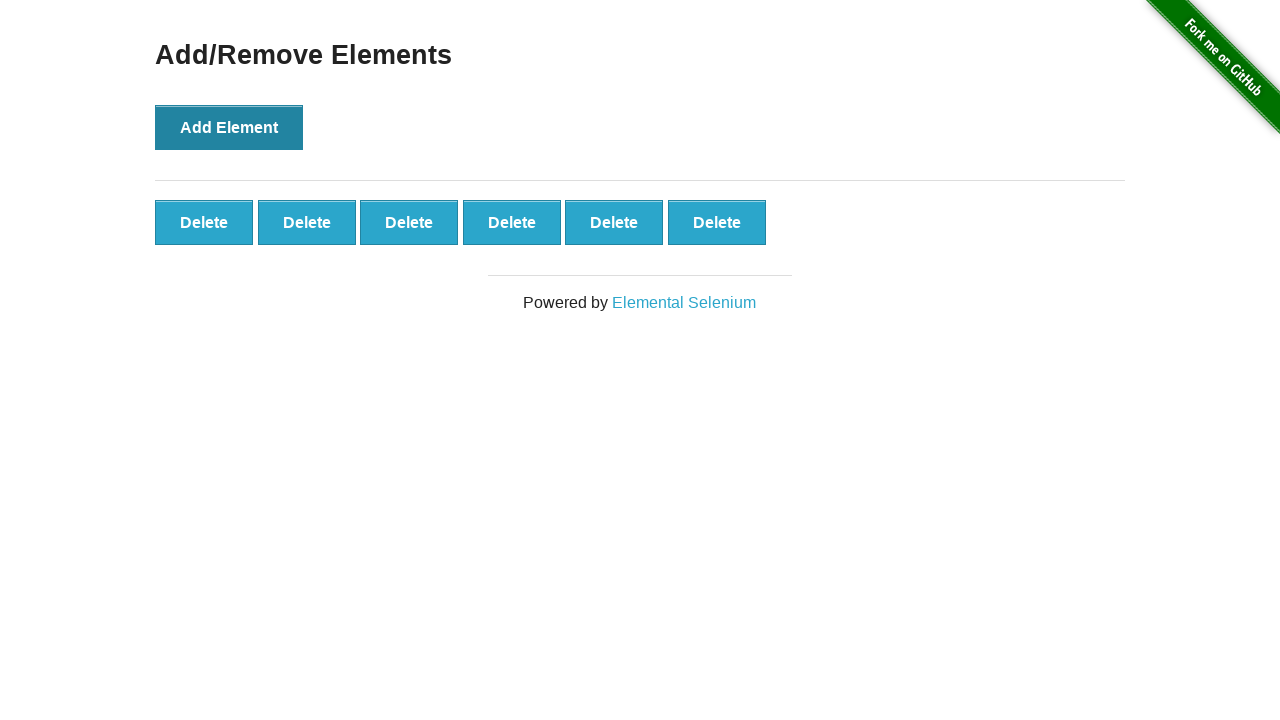

Clicked 'Add Element' button (iteration 7/100) at (229, 127) on button:has-text('Add Element')
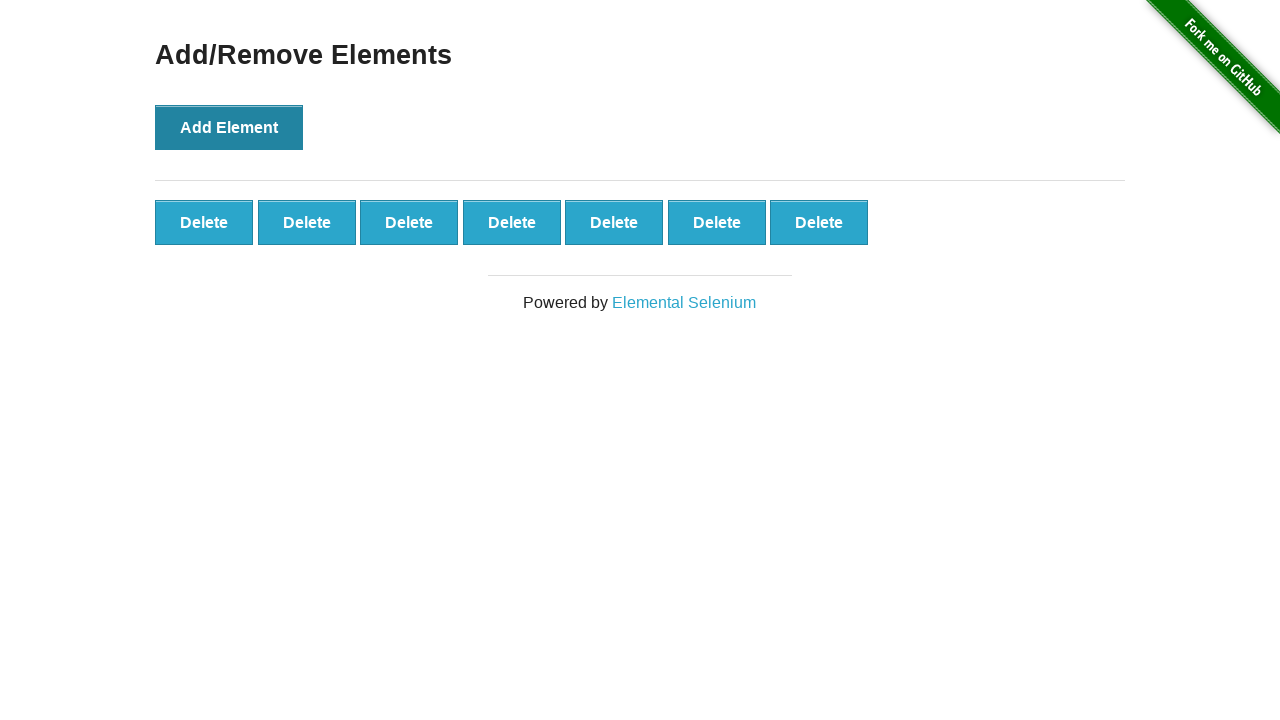

Clicked 'Add Element' button (iteration 8/100) at (229, 127) on button:has-text('Add Element')
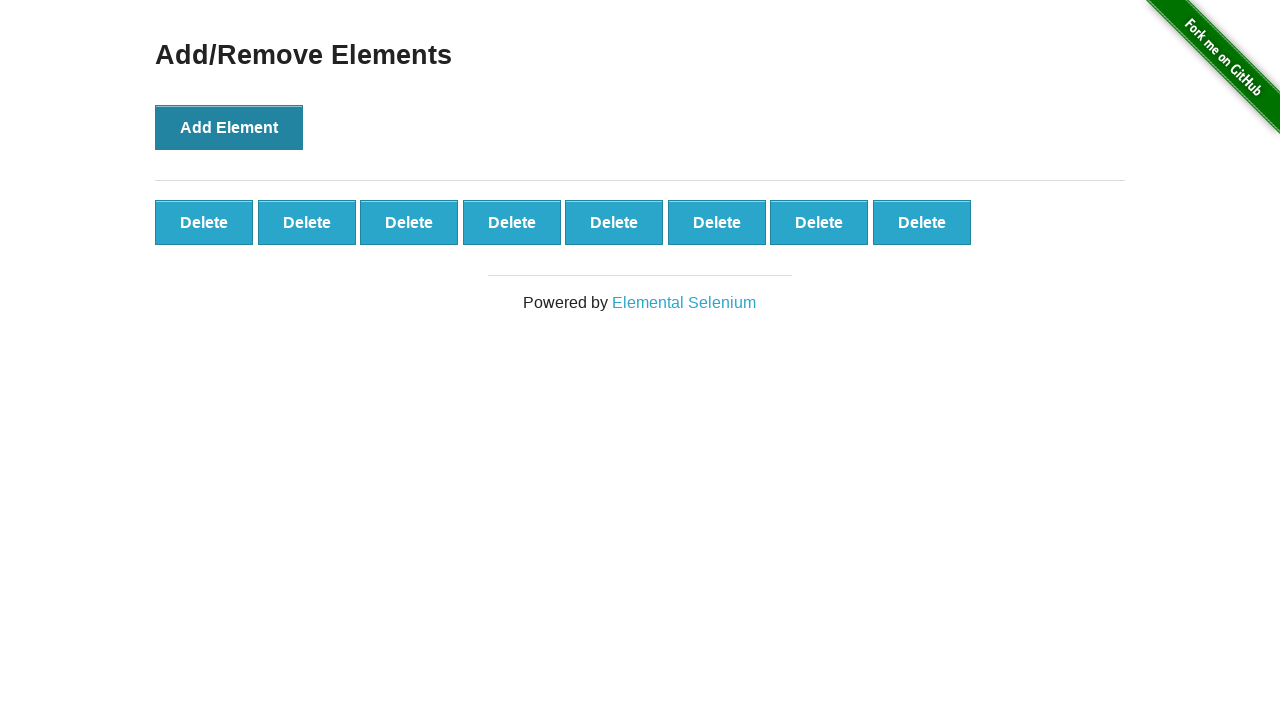

Clicked 'Add Element' button (iteration 9/100) at (229, 127) on button:has-text('Add Element')
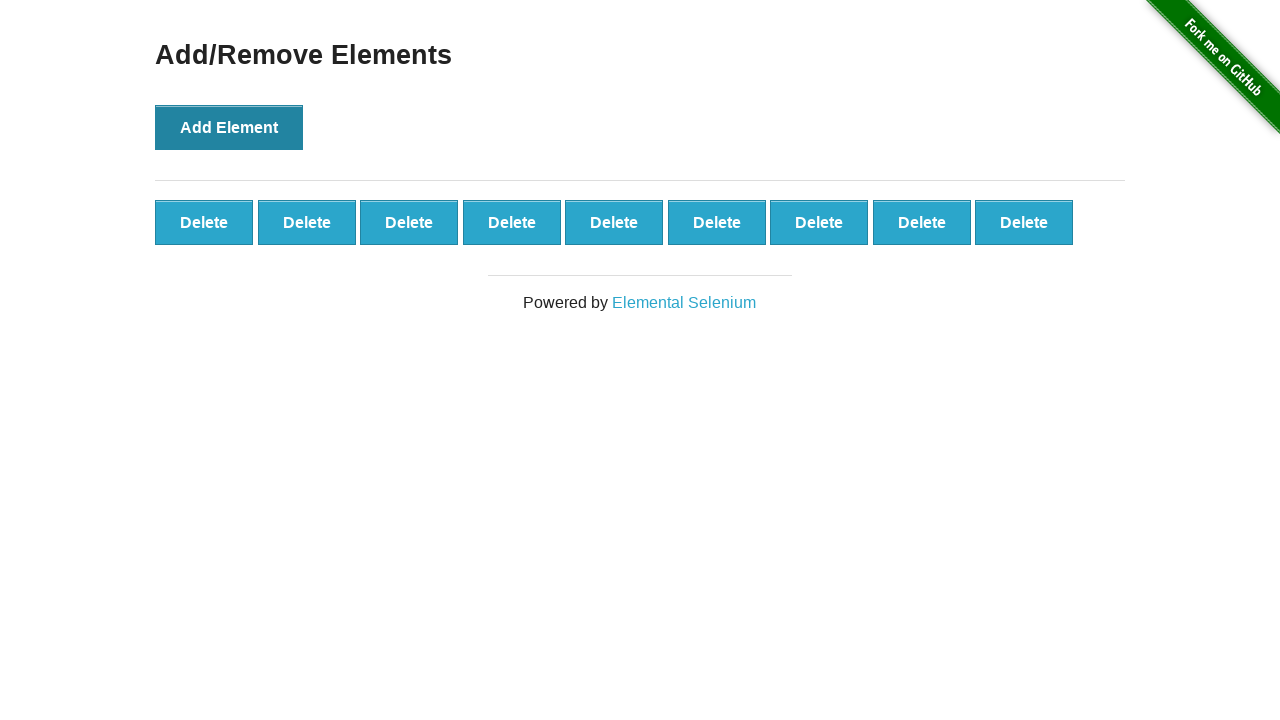

Clicked 'Add Element' button (iteration 10/100) at (229, 127) on button:has-text('Add Element')
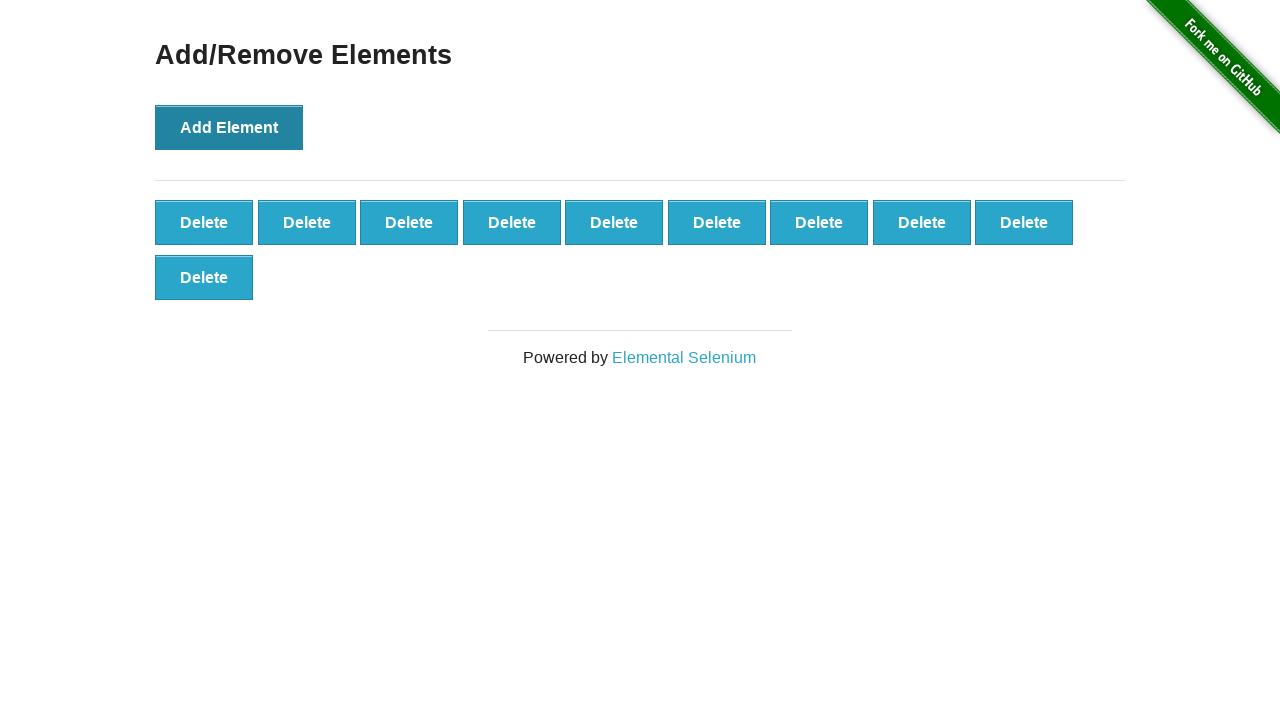

Clicked 'Add Element' button (iteration 11/100) at (229, 127) on button:has-text('Add Element')
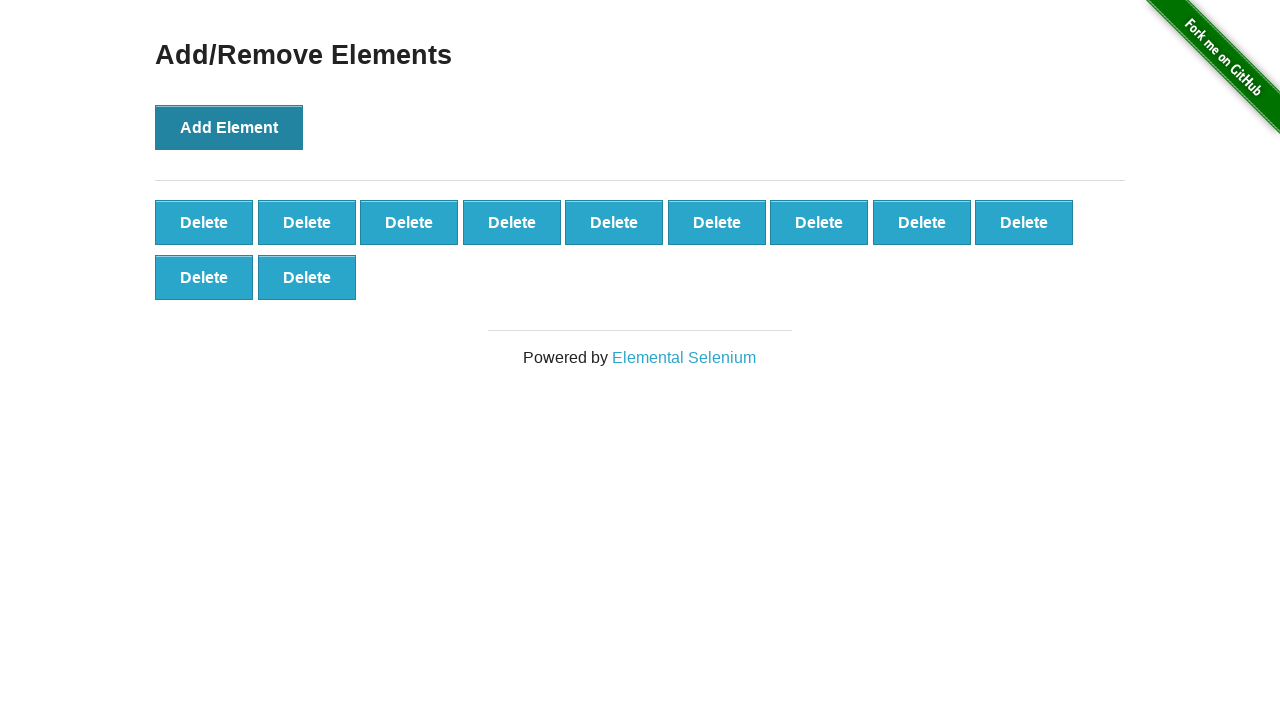

Clicked 'Add Element' button (iteration 12/100) at (229, 127) on button:has-text('Add Element')
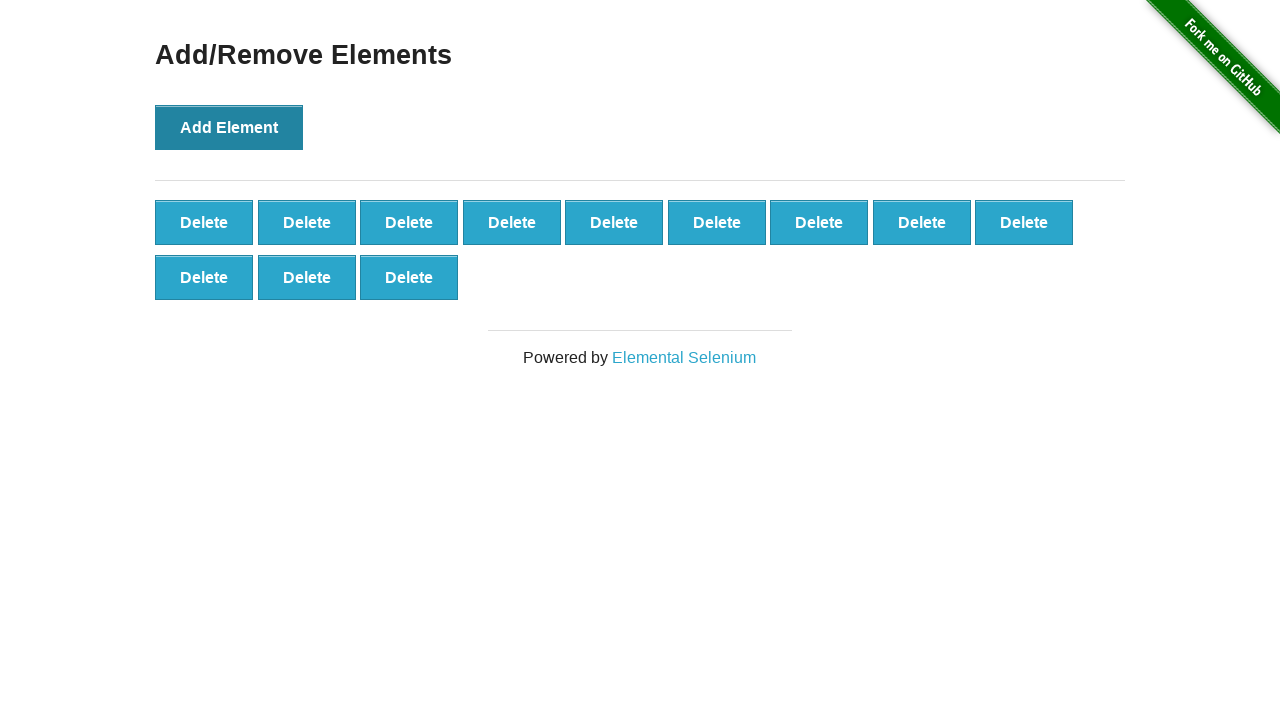

Clicked 'Add Element' button (iteration 13/100) at (229, 127) on button:has-text('Add Element')
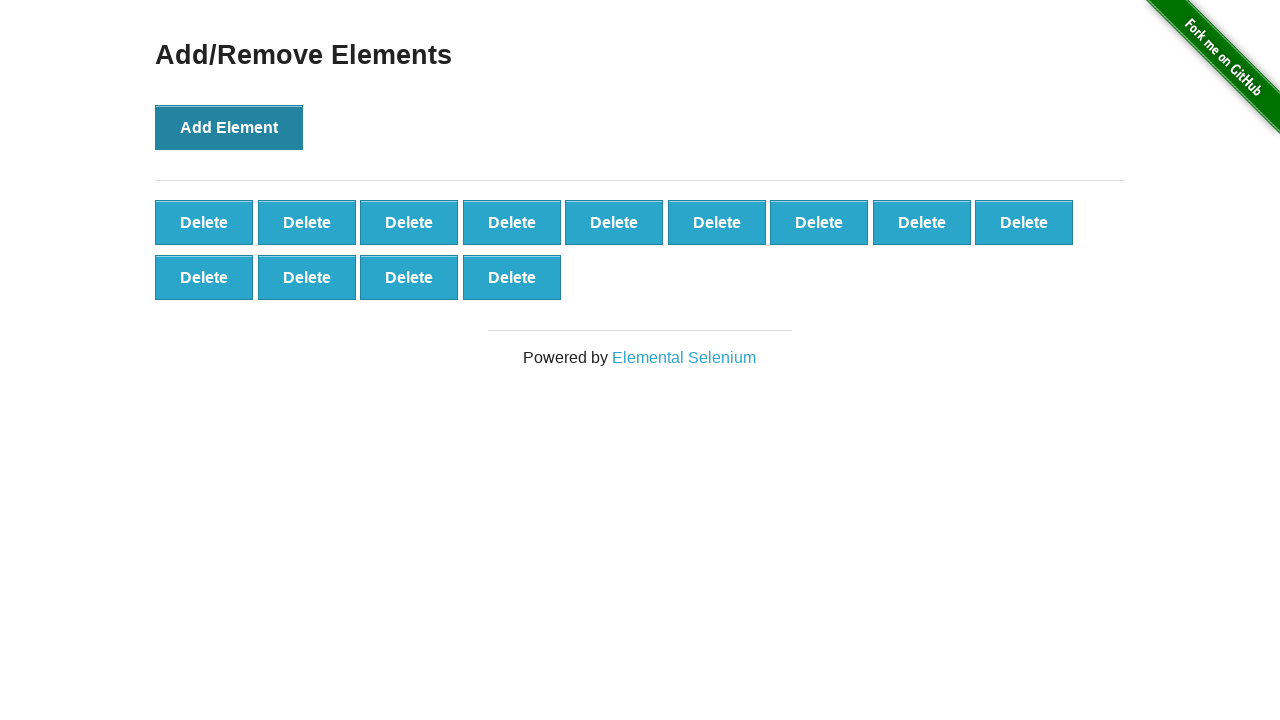

Clicked 'Add Element' button (iteration 14/100) at (229, 127) on button:has-text('Add Element')
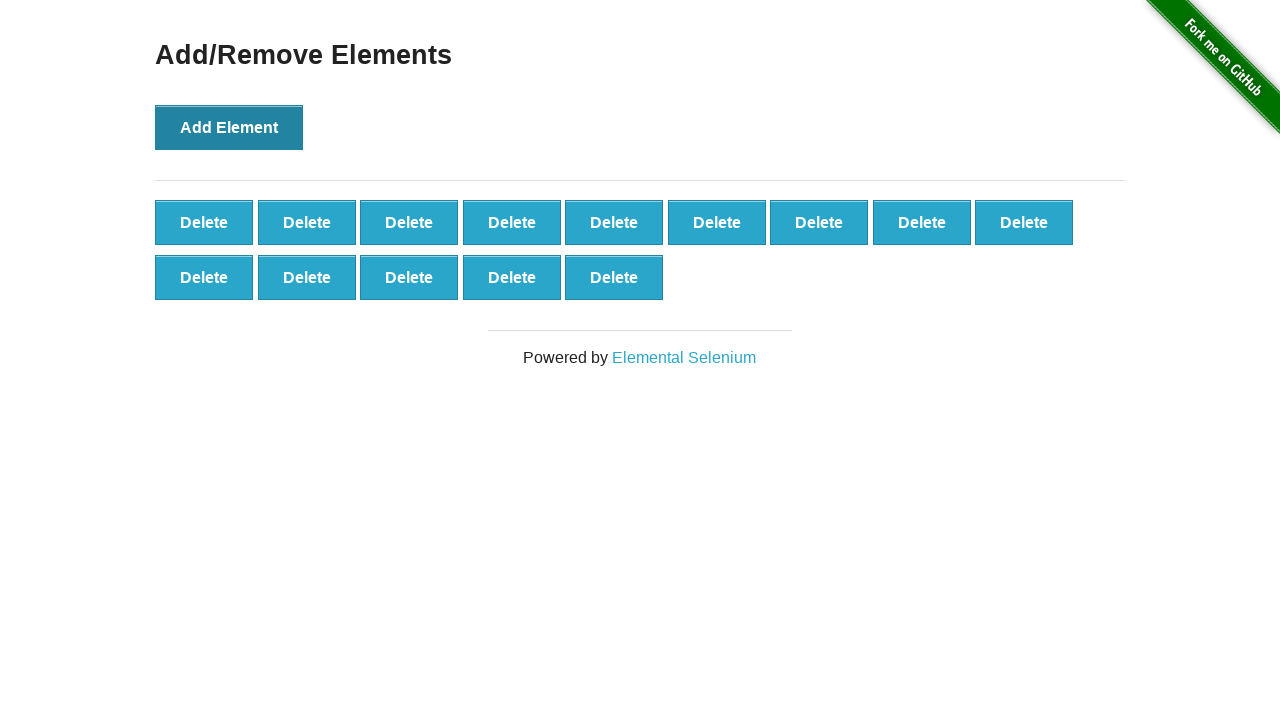

Clicked 'Add Element' button (iteration 15/100) at (229, 127) on button:has-text('Add Element')
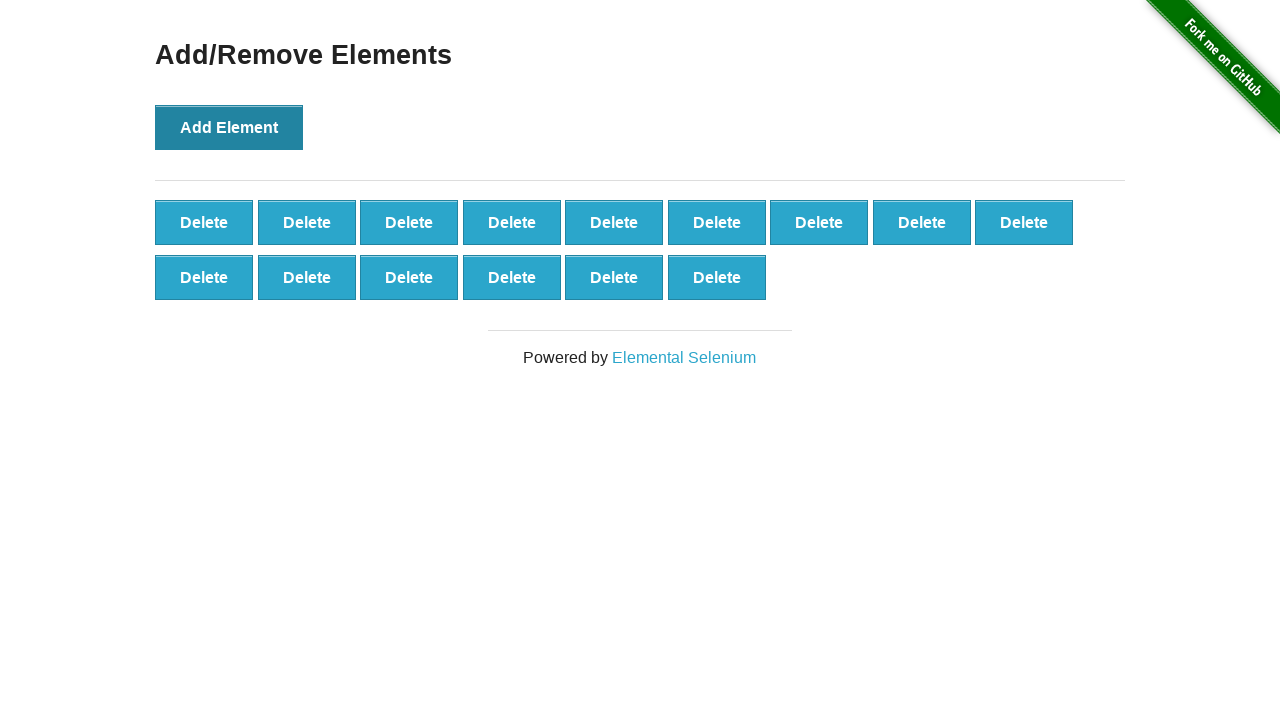

Clicked 'Add Element' button (iteration 16/100) at (229, 127) on button:has-text('Add Element')
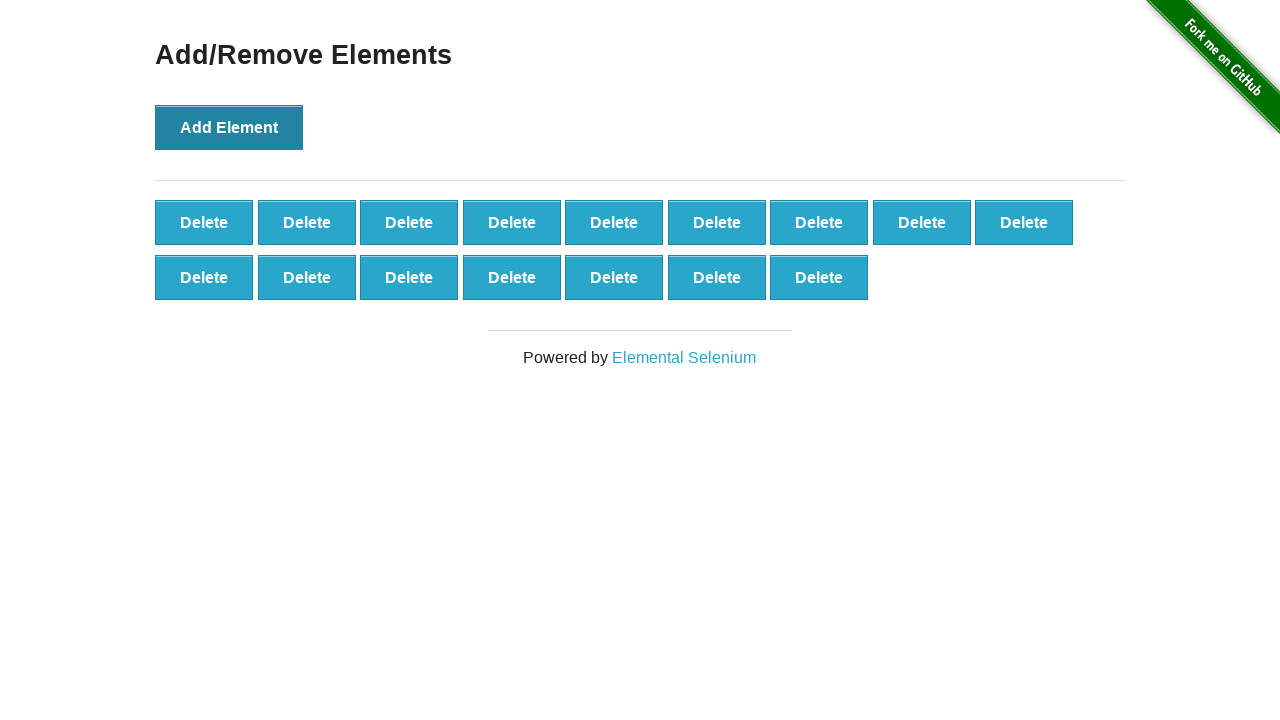

Clicked 'Add Element' button (iteration 17/100) at (229, 127) on button:has-text('Add Element')
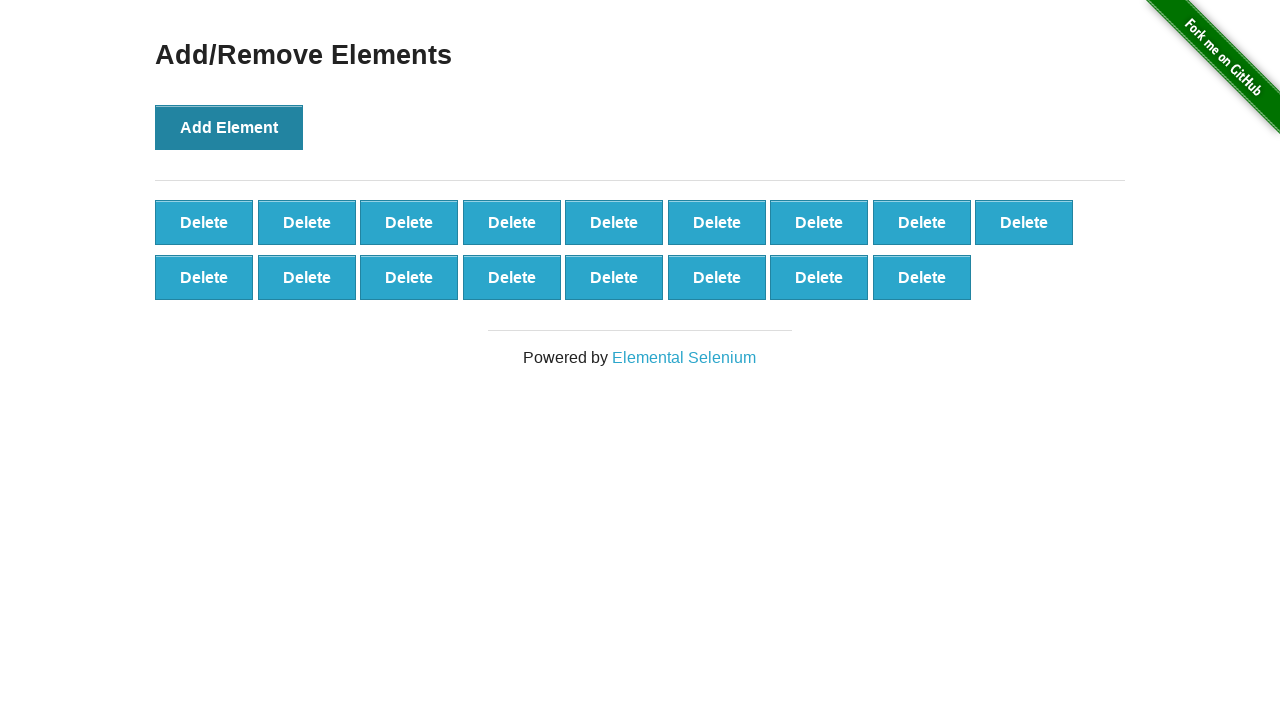

Clicked 'Add Element' button (iteration 18/100) at (229, 127) on button:has-text('Add Element')
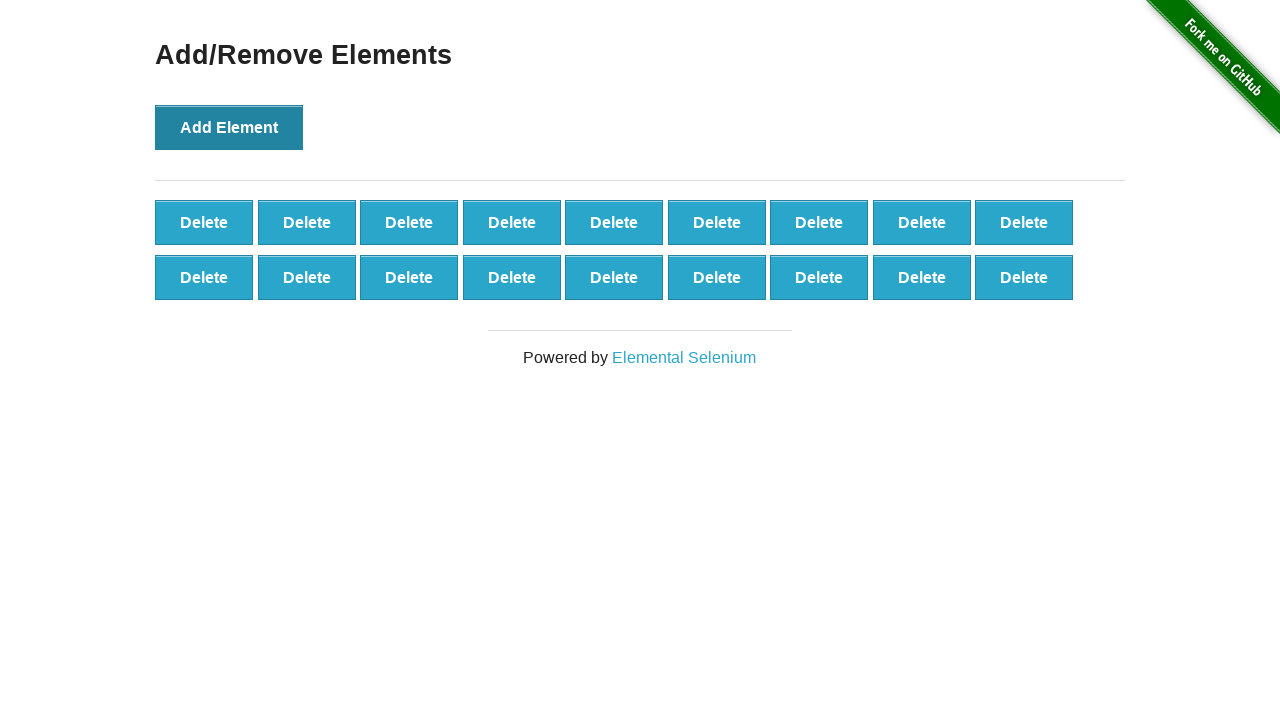

Clicked 'Add Element' button (iteration 19/100) at (229, 127) on button:has-text('Add Element')
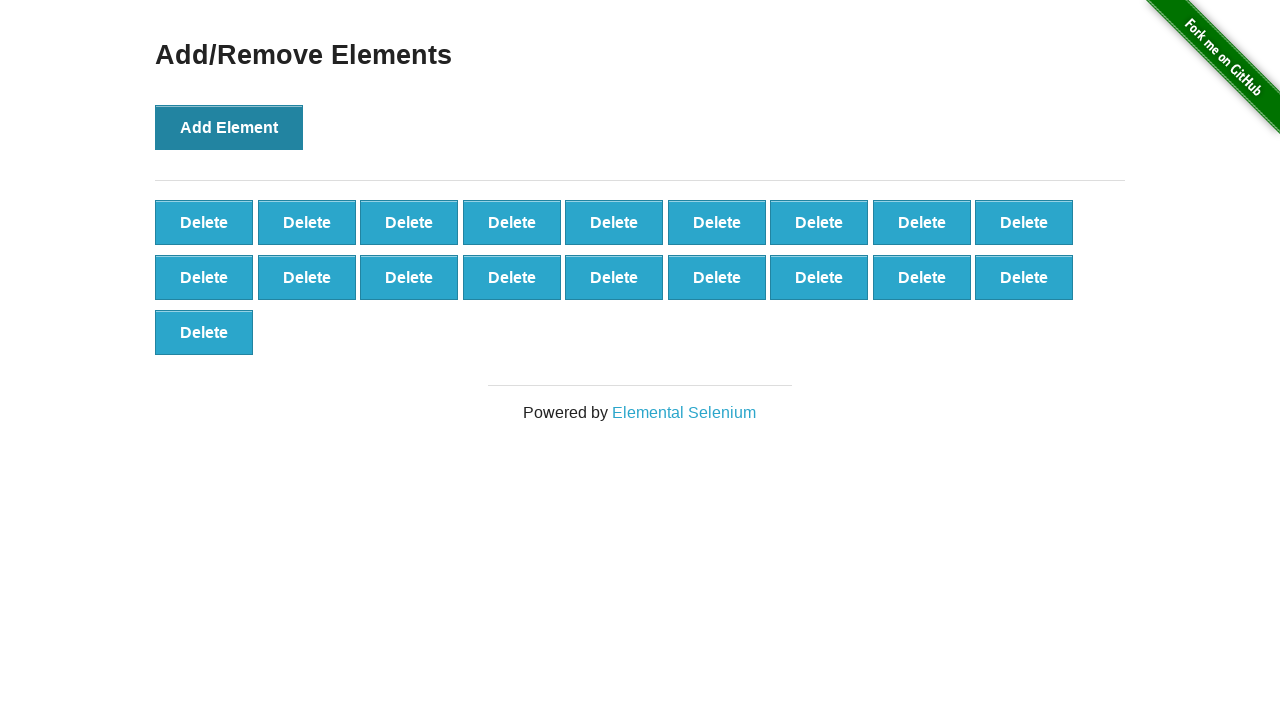

Clicked 'Add Element' button (iteration 20/100) at (229, 127) on button:has-text('Add Element')
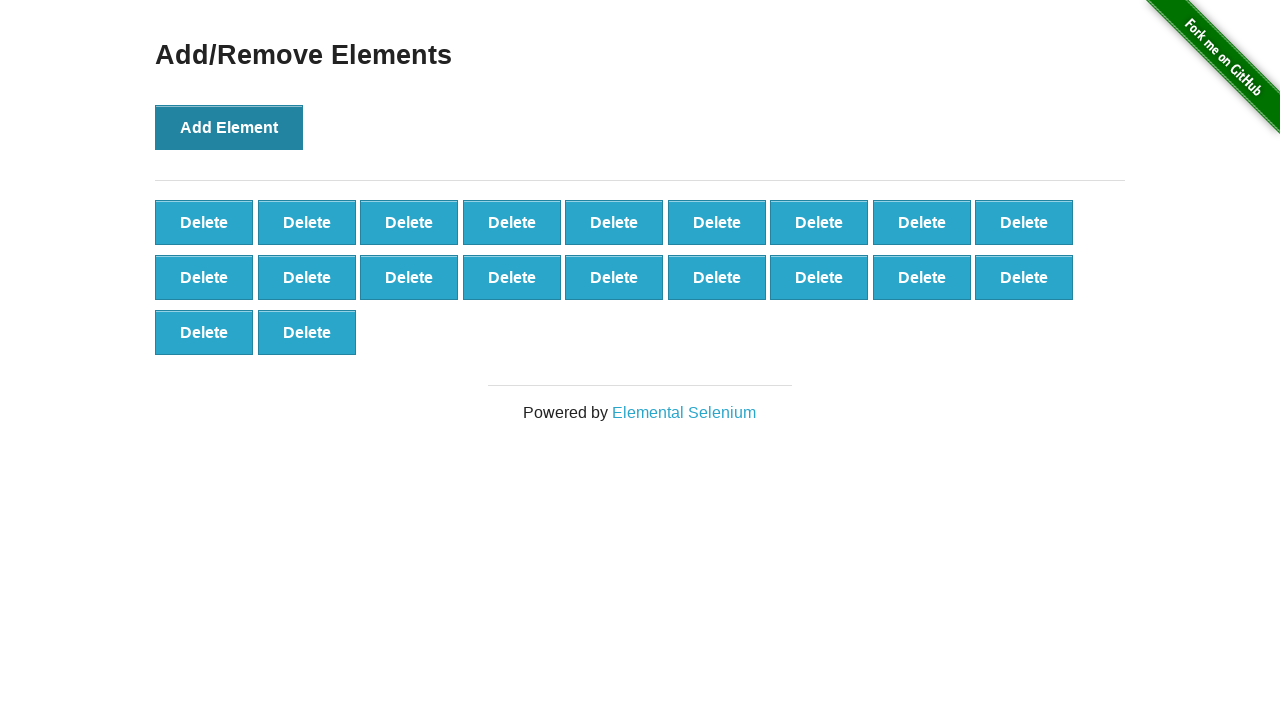

Clicked 'Add Element' button (iteration 21/100) at (229, 127) on button:has-text('Add Element')
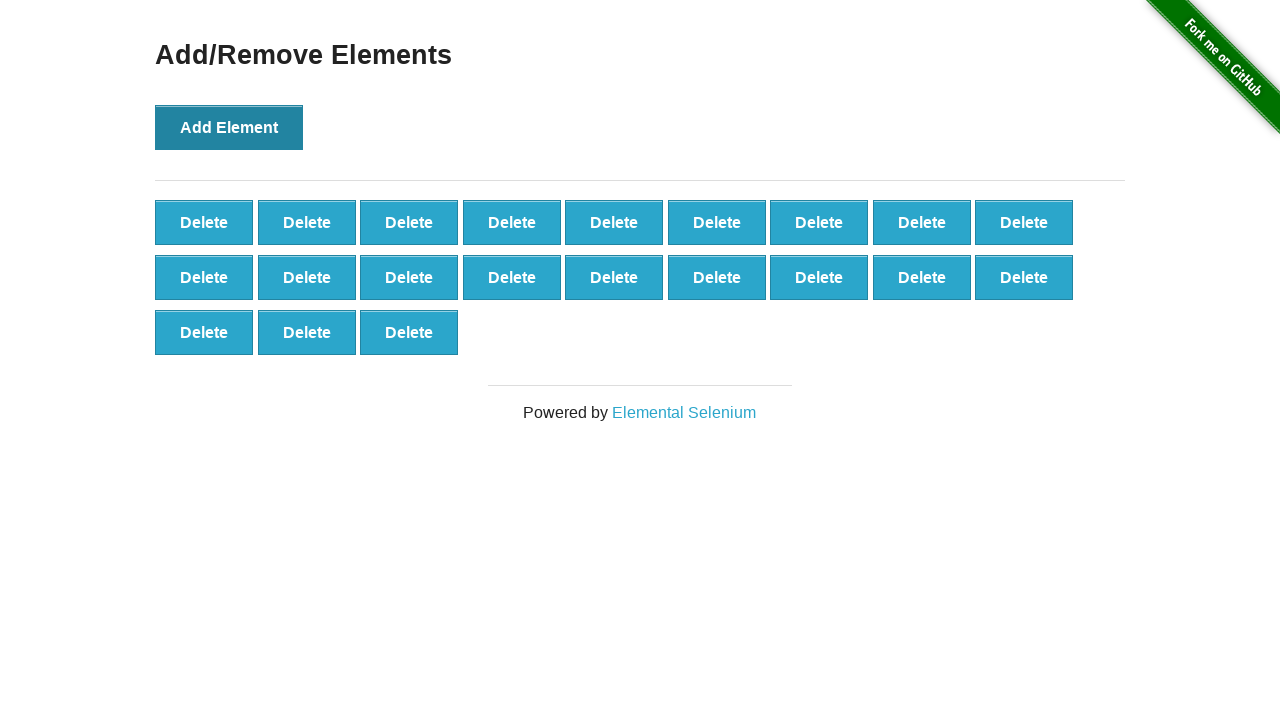

Clicked 'Add Element' button (iteration 22/100) at (229, 127) on button:has-text('Add Element')
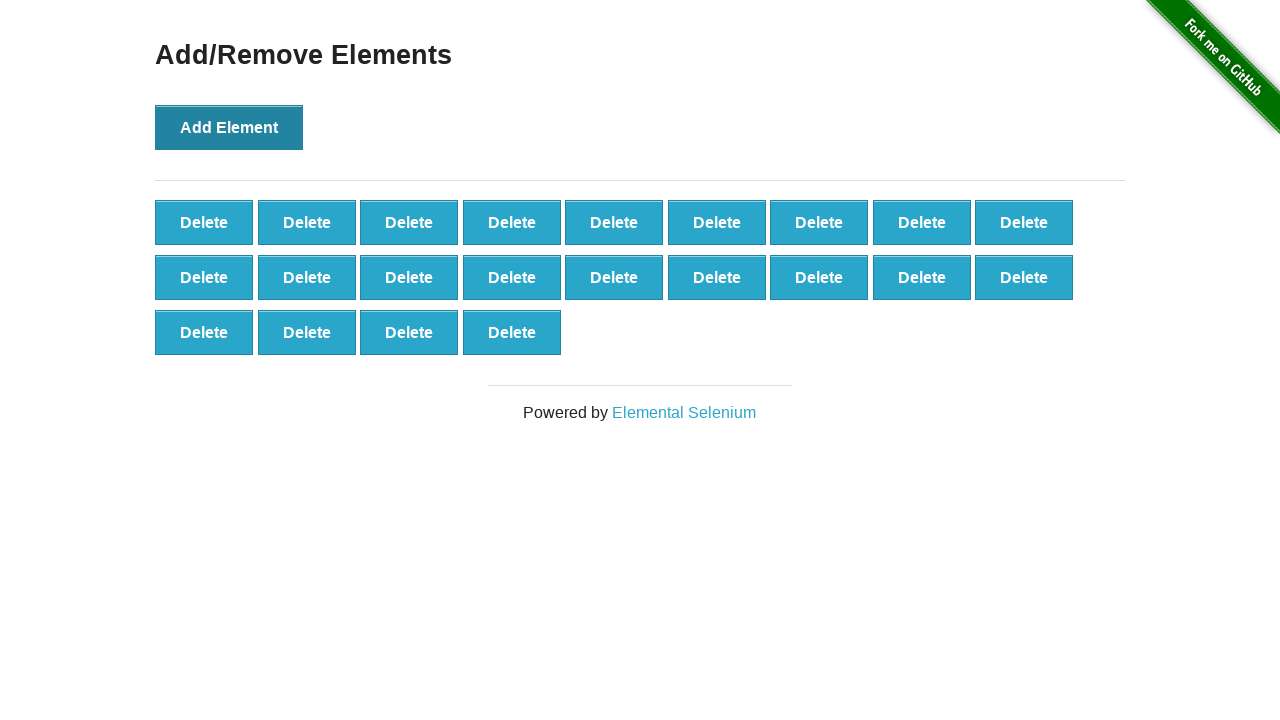

Clicked 'Add Element' button (iteration 23/100) at (229, 127) on button:has-text('Add Element')
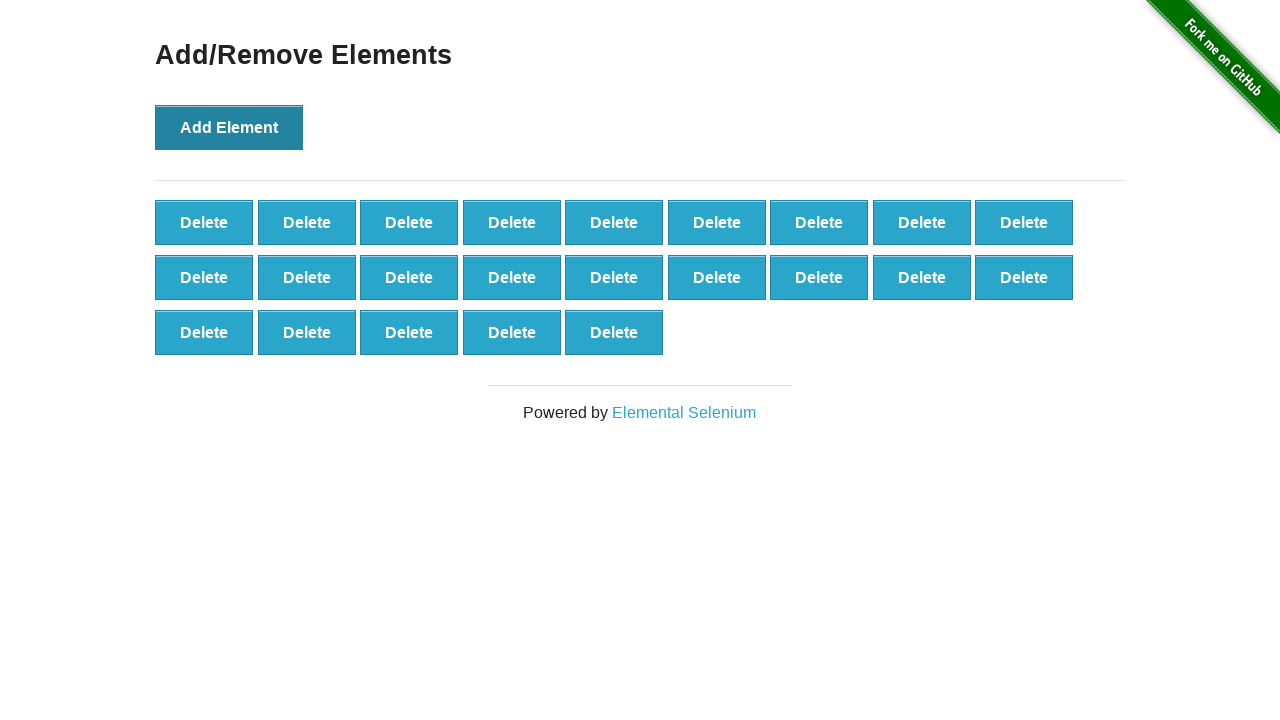

Clicked 'Add Element' button (iteration 24/100) at (229, 127) on button:has-text('Add Element')
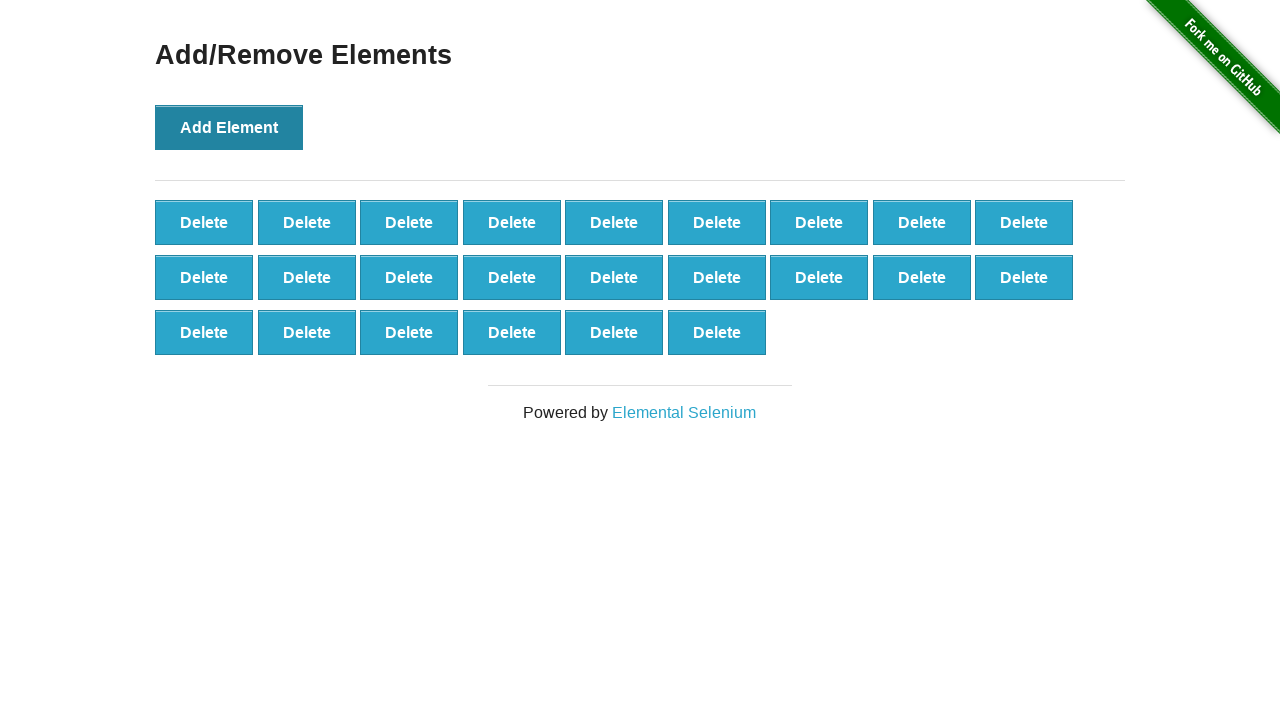

Clicked 'Add Element' button (iteration 25/100) at (229, 127) on button:has-text('Add Element')
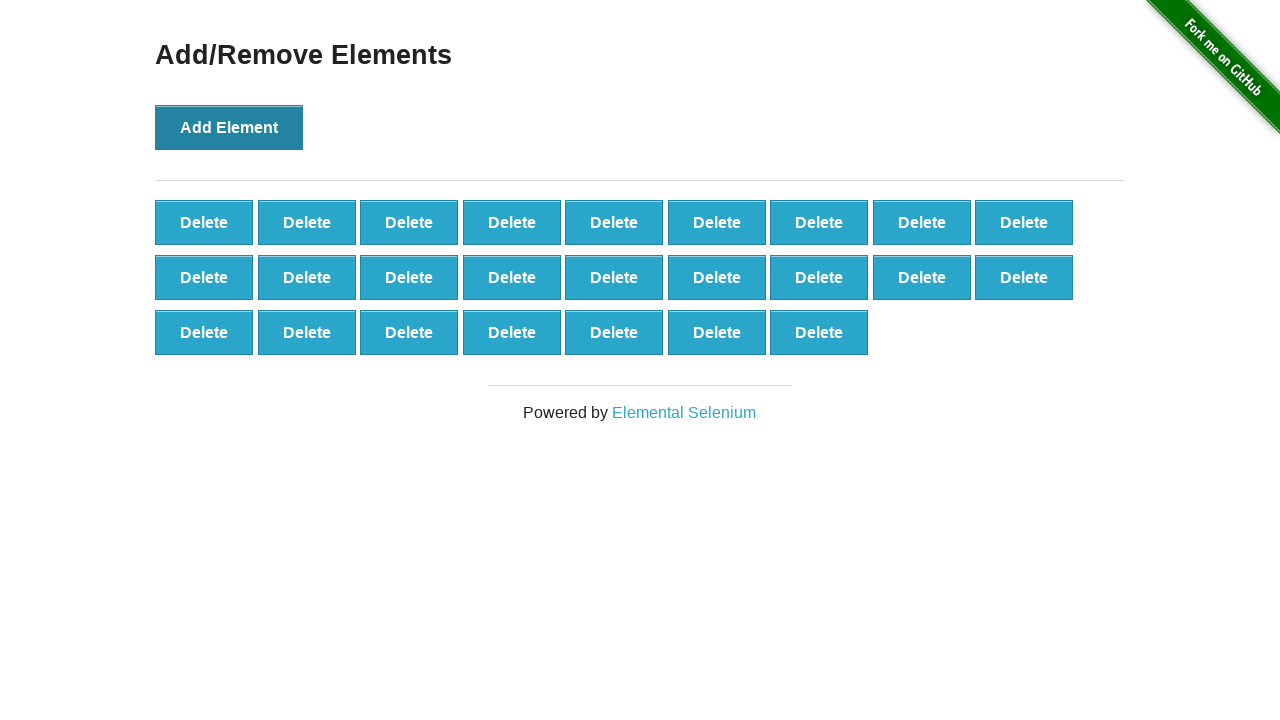

Clicked 'Add Element' button (iteration 26/100) at (229, 127) on button:has-text('Add Element')
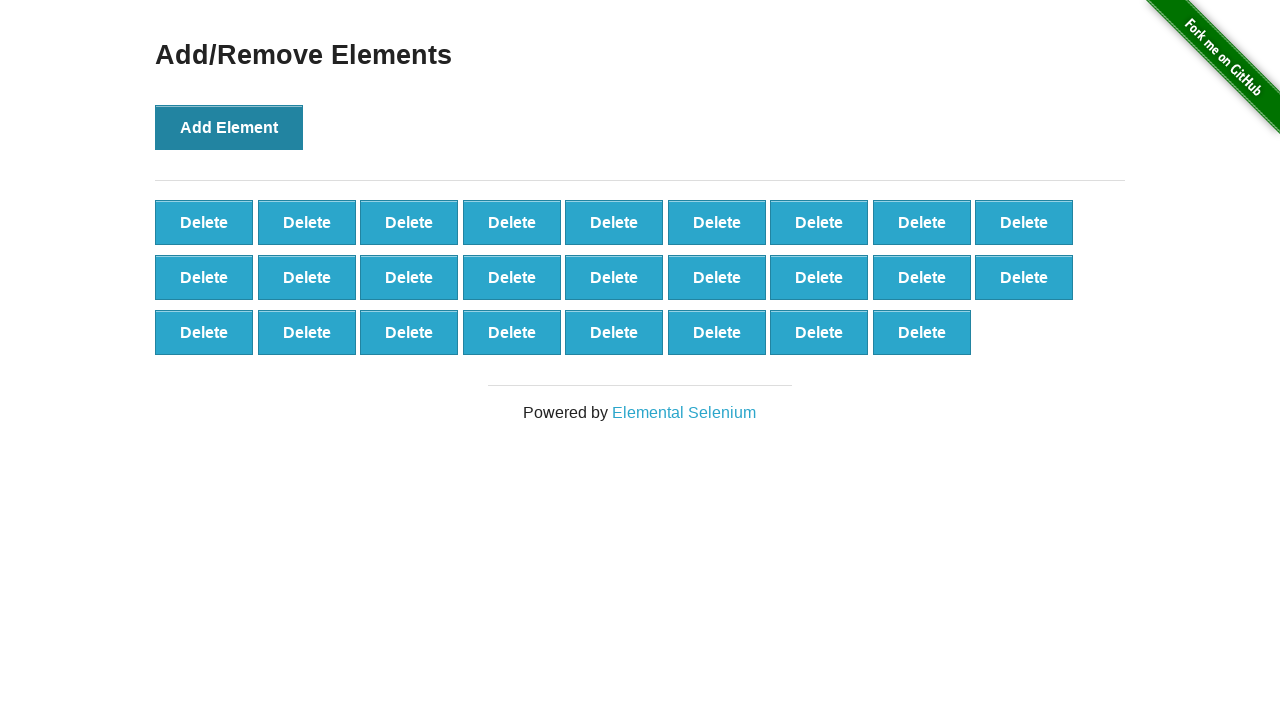

Clicked 'Add Element' button (iteration 27/100) at (229, 127) on button:has-text('Add Element')
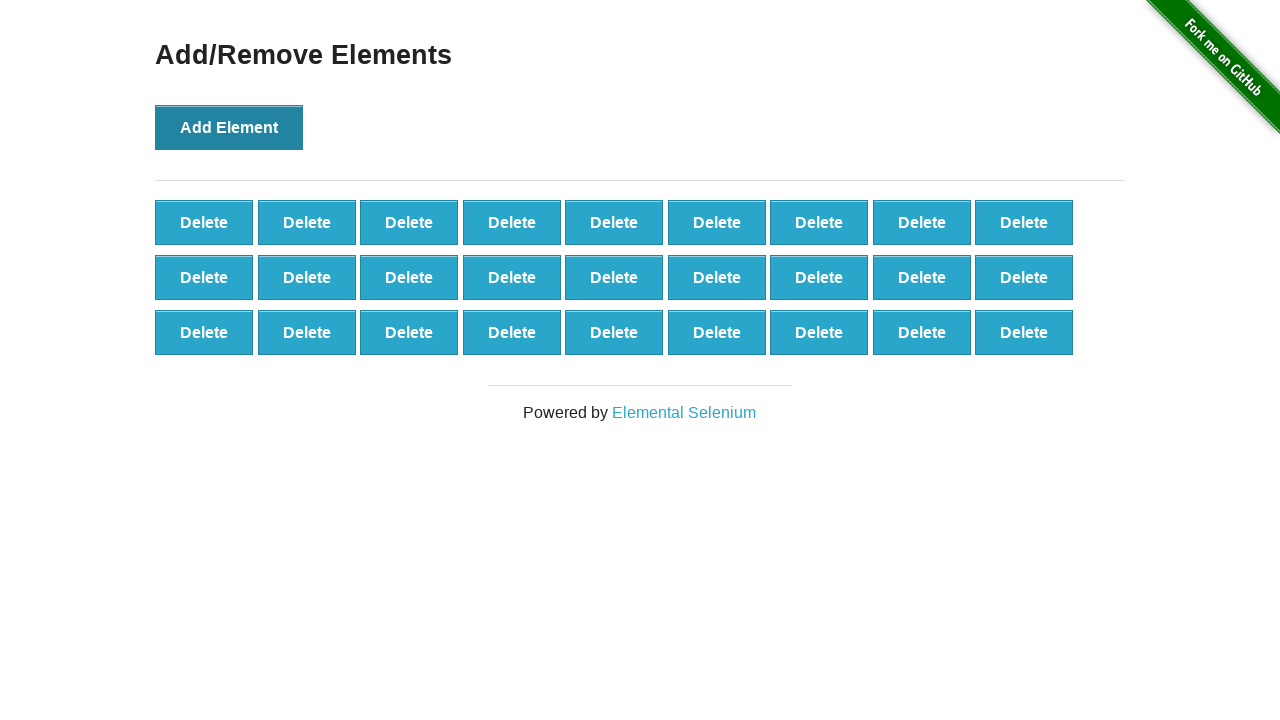

Clicked 'Add Element' button (iteration 28/100) at (229, 127) on button:has-text('Add Element')
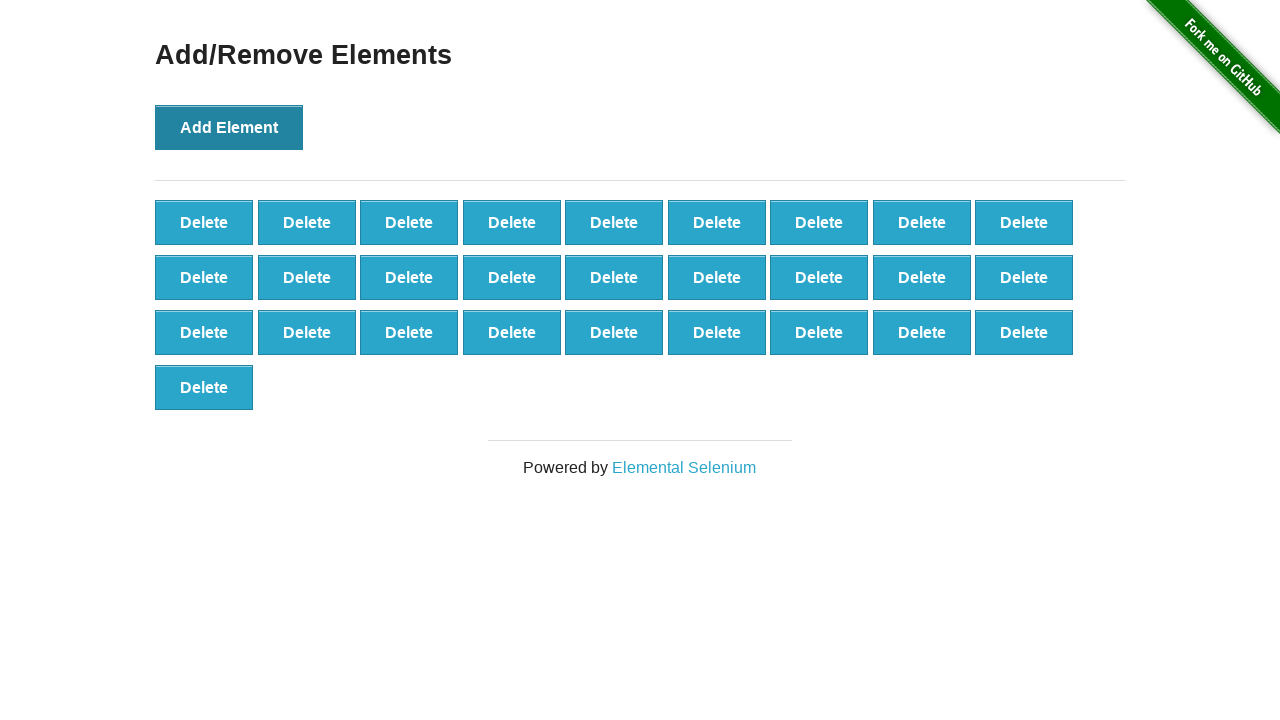

Clicked 'Add Element' button (iteration 29/100) at (229, 127) on button:has-text('Add Element')
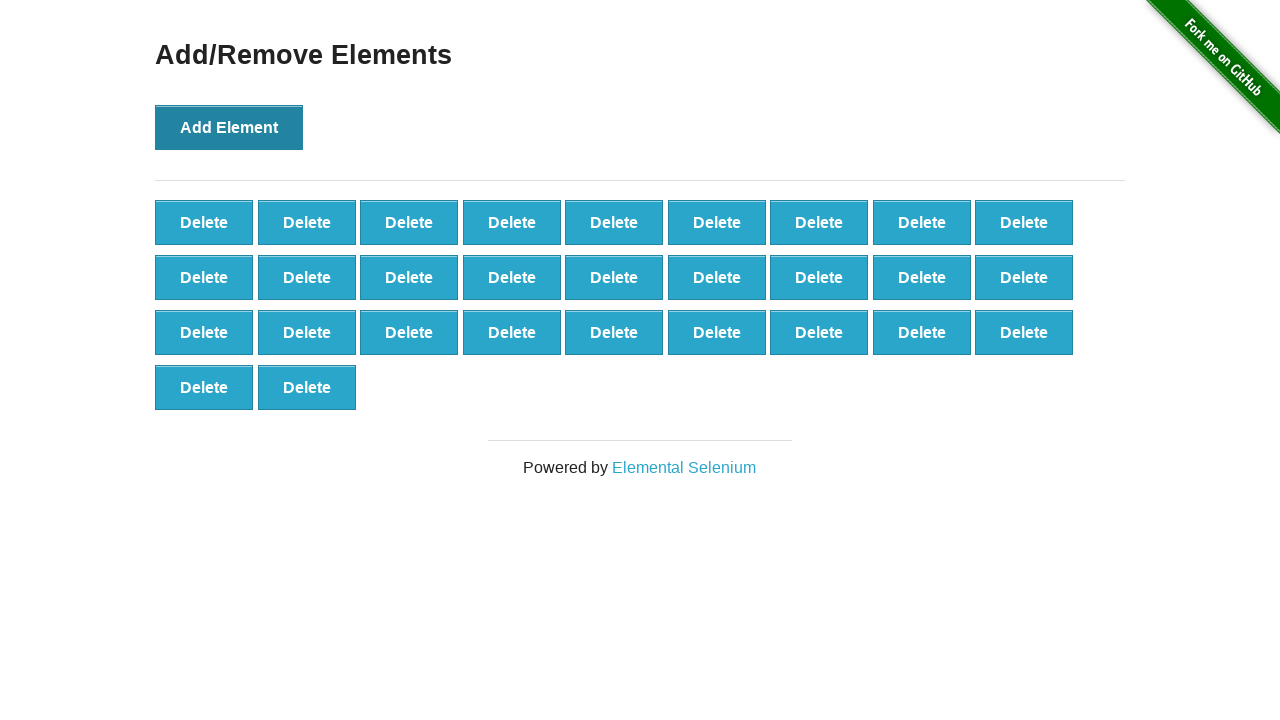

Clicked 'Add Element' button (iteration 30/100) at (229, 127) on button:has-text('Add Element')
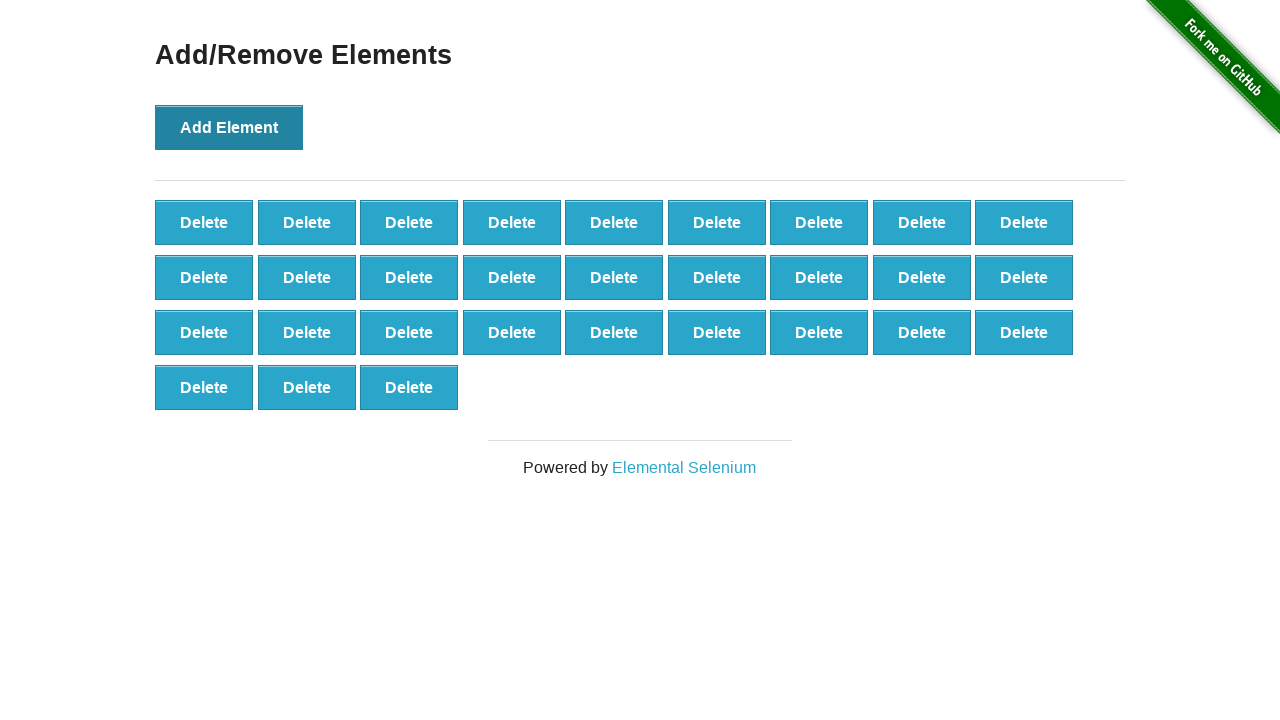

Clicked 'Add Element' button (iteration 31/100) at (229, 127) on button:has-text('Add Element')
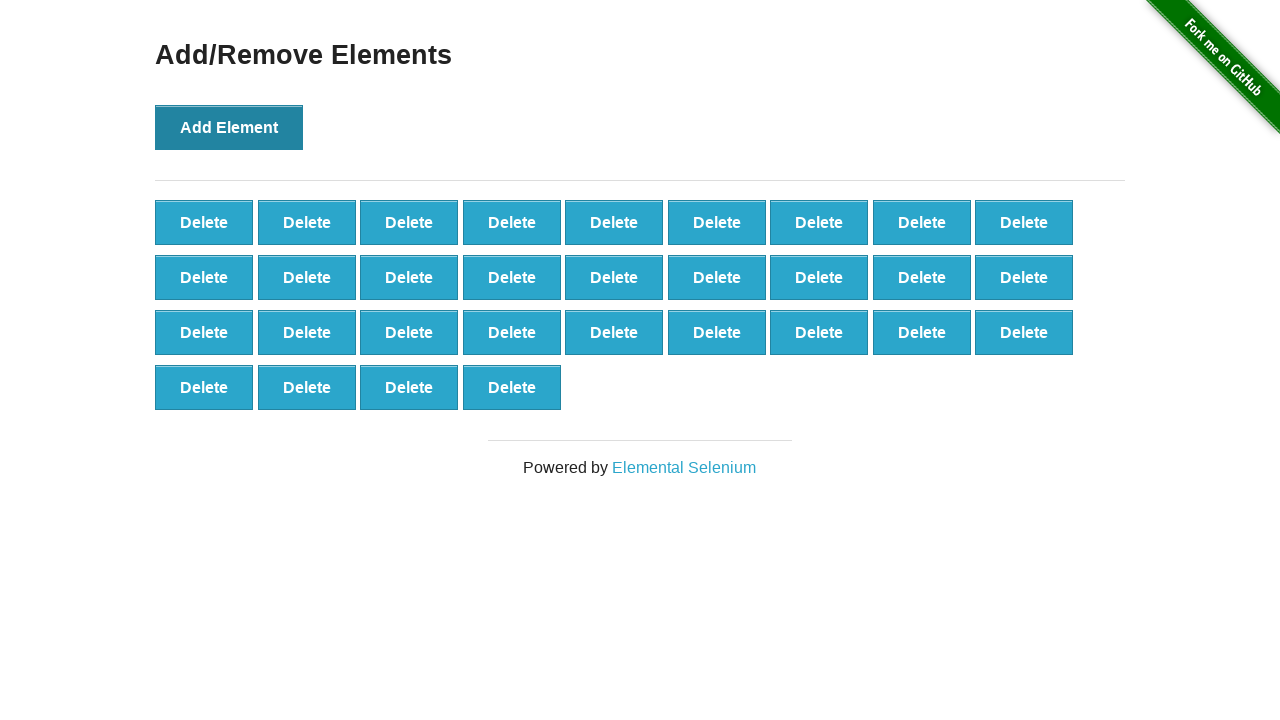

Clicked 'Add Element' button (iteration 32/100) at (229, 127) on button:has-text('Add Element')
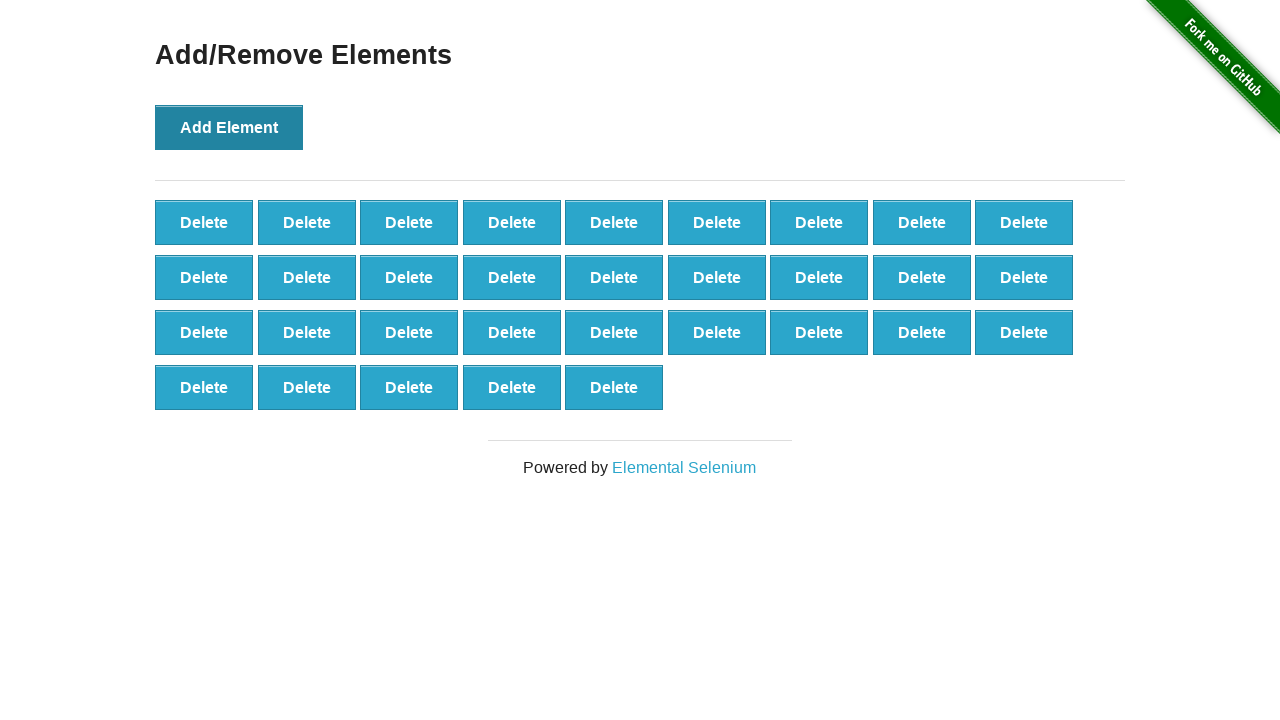

Clicked 'Add Element' button (iteration 33/100) at (229, 127) on button:has-text('Add Element')
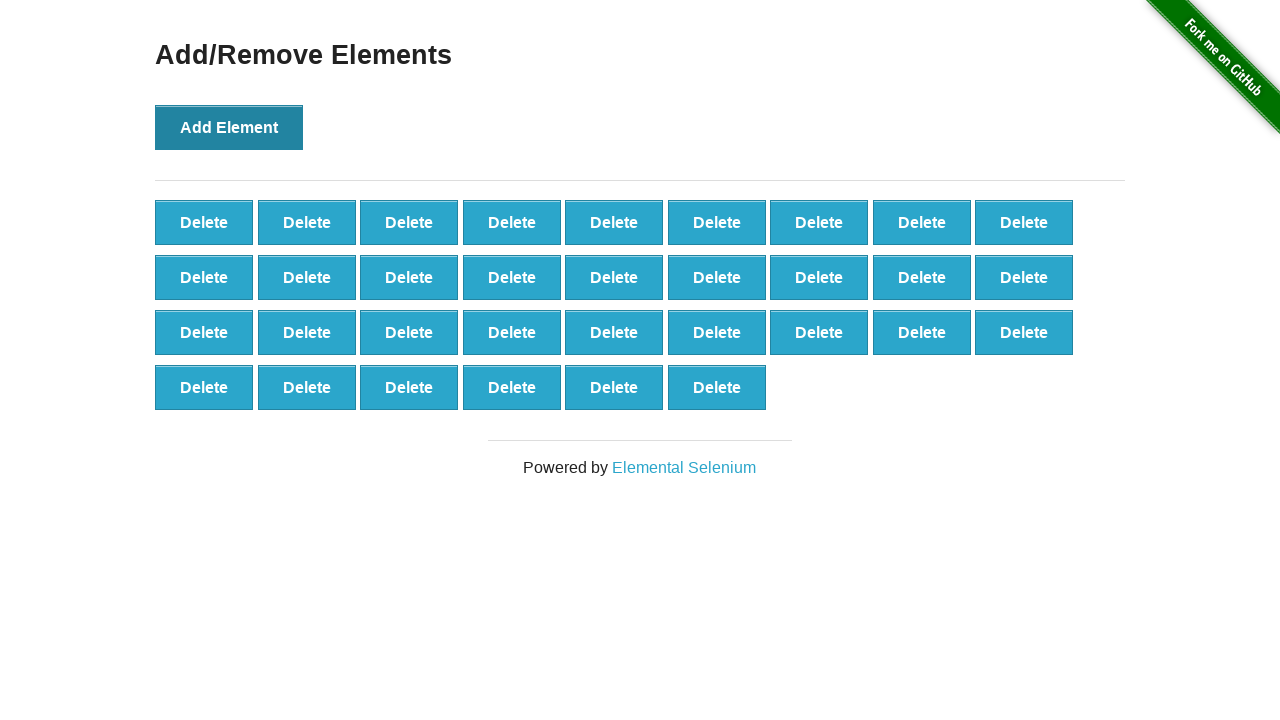

Clicked 'Add Element' button (iteration 34/100) at (229, 127) on button:has-text('Add Element')
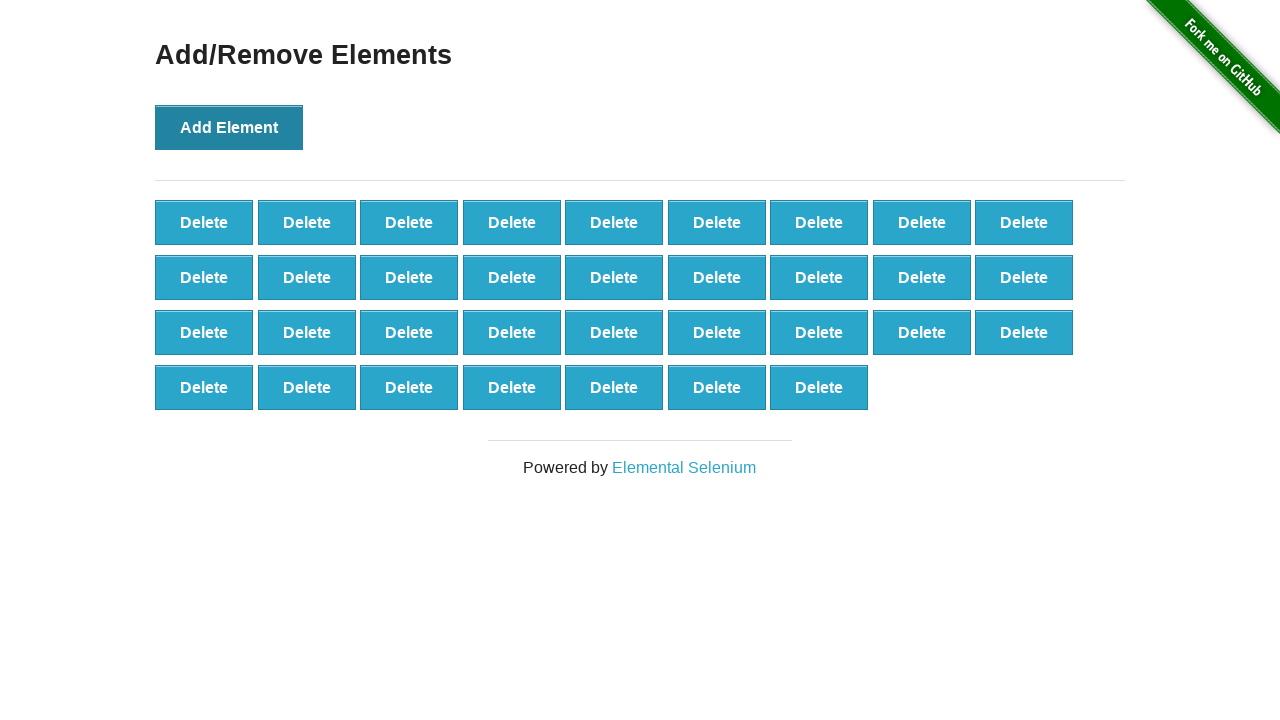

Clicked 'Add Element' button (iteration 35/100) at (229, 127) on button:has-text('Add Element')
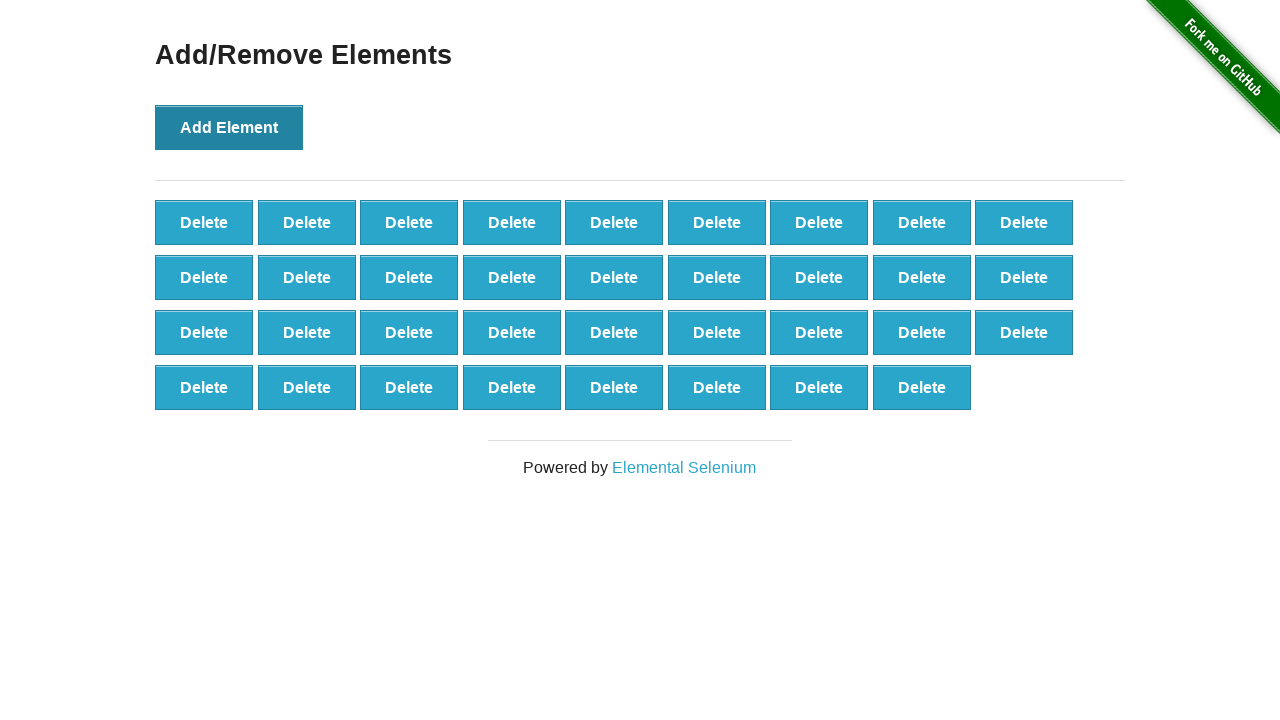

Clicked 'Add Element' button (iteration 36/100) at (229, 127) on button:has-text('Add Element')
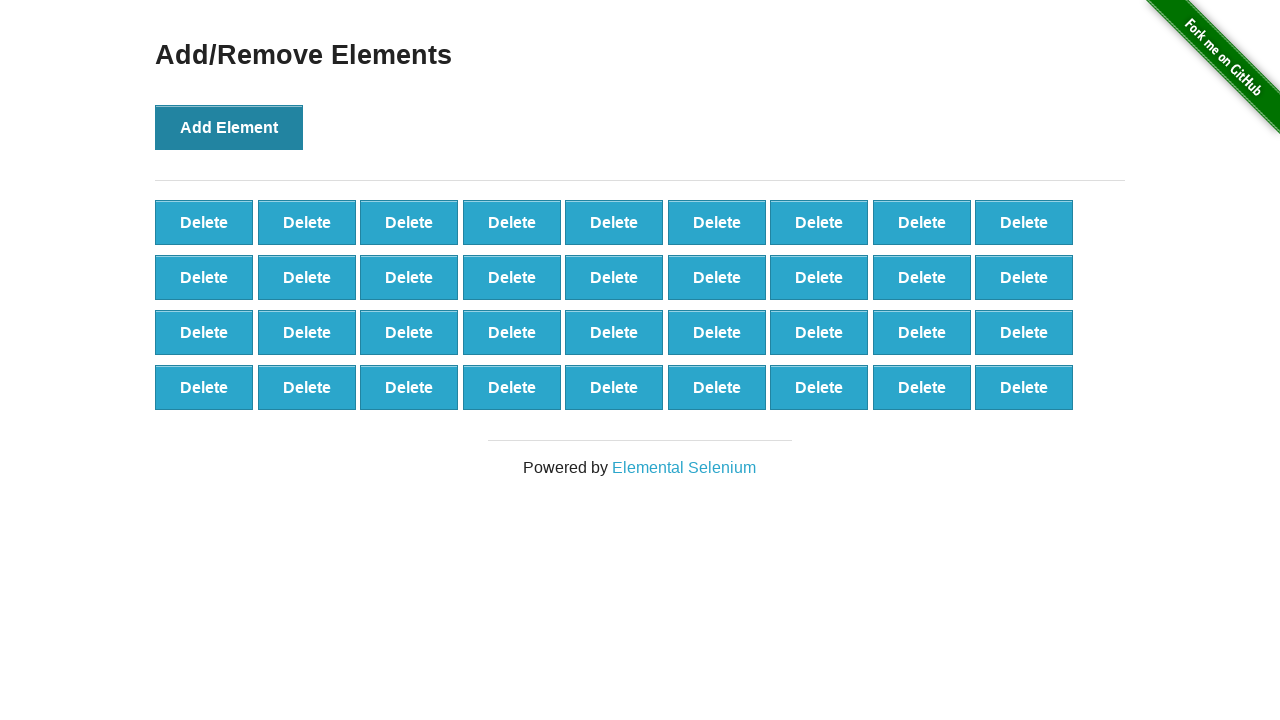

Clicked 'Add Element' button (iteration 37/100) at (229, 127) on button:has-text('Add Element')
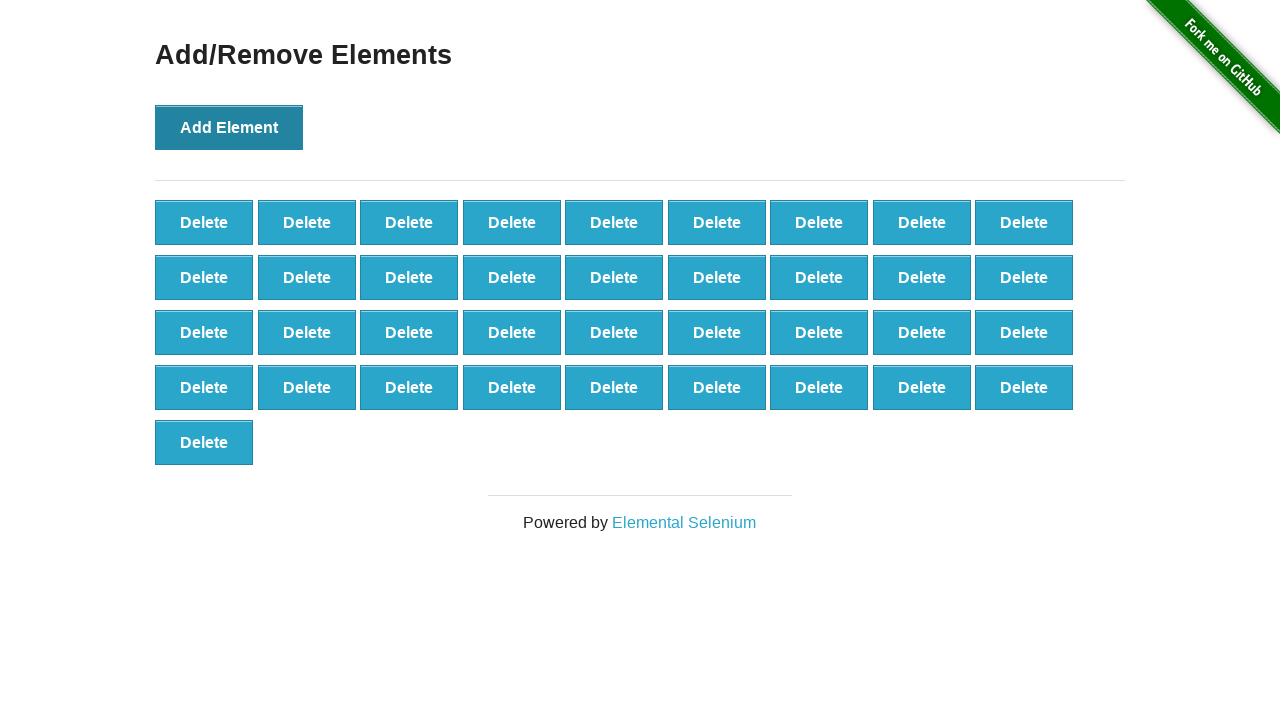

Clicked 'Add Element' button (iteration 38/100) at (229, 127) on button:has-text('Add Element')
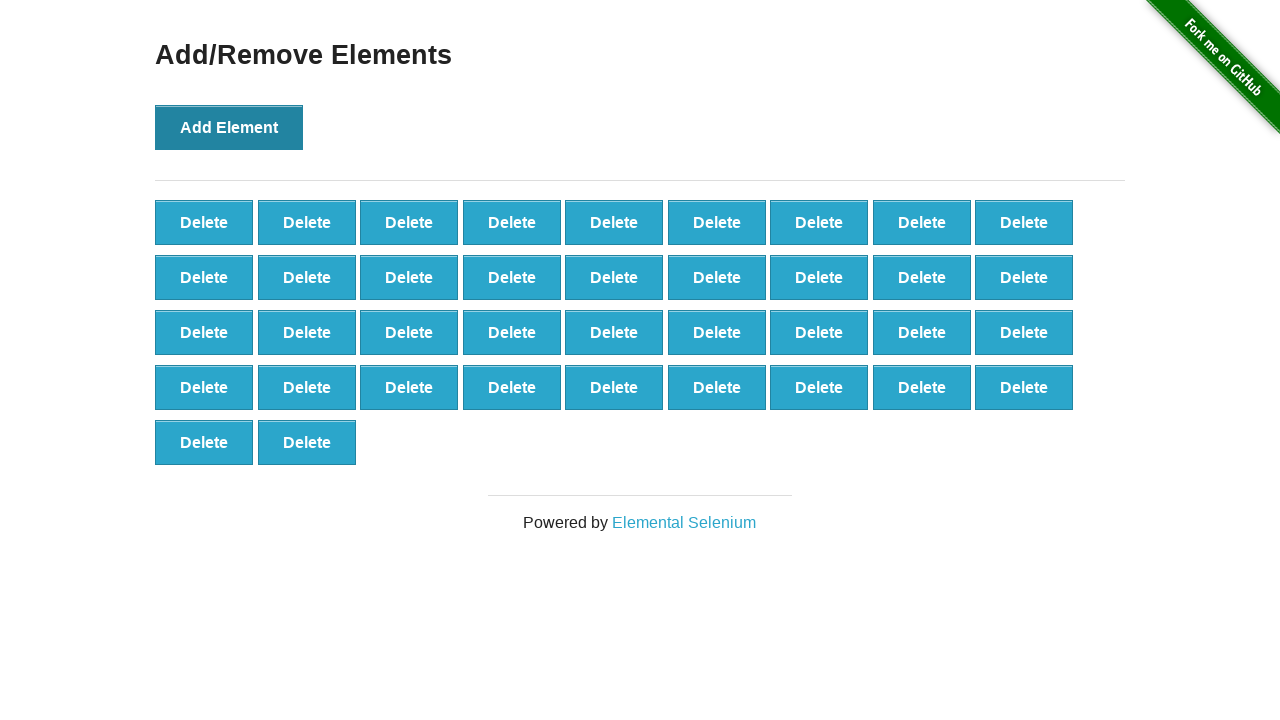

Clicked 'Add Element' button (iteration 39/100) at (229, 127) on button:has-text('Add Element')
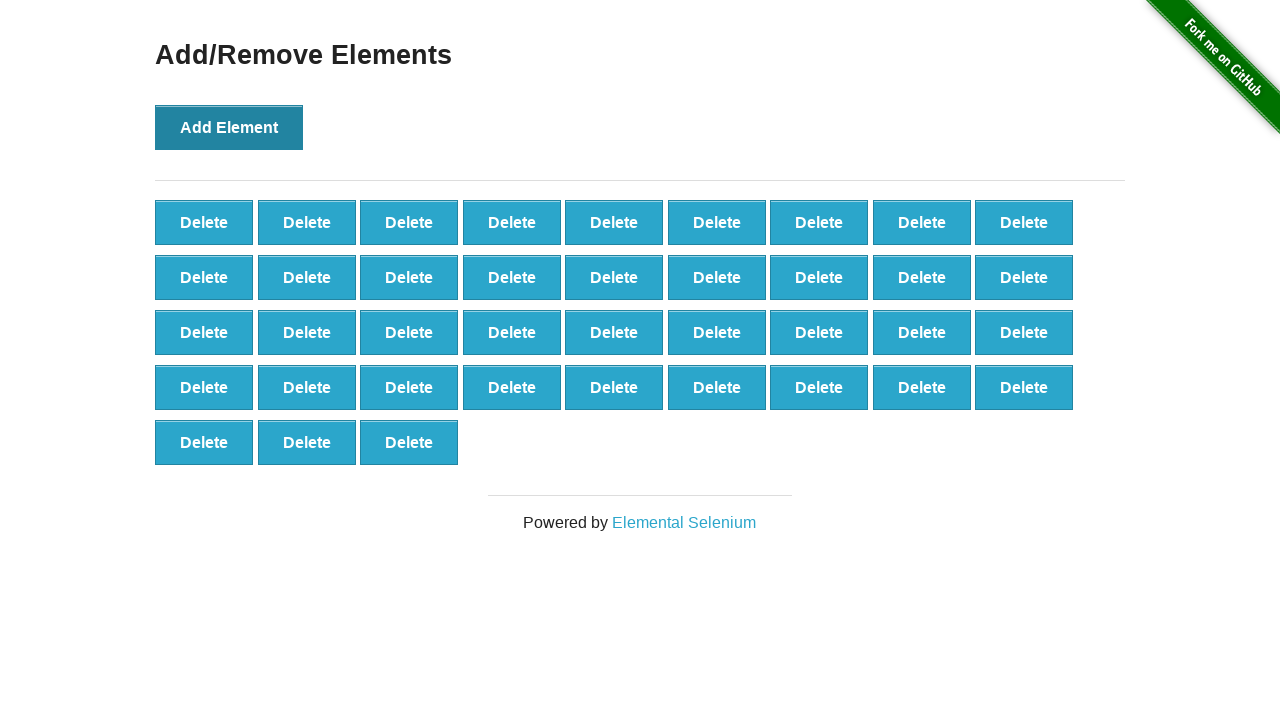

Clicked 'Add Element' button (iteration 40/100) at (229, 127) on button:has-text('Add Element')
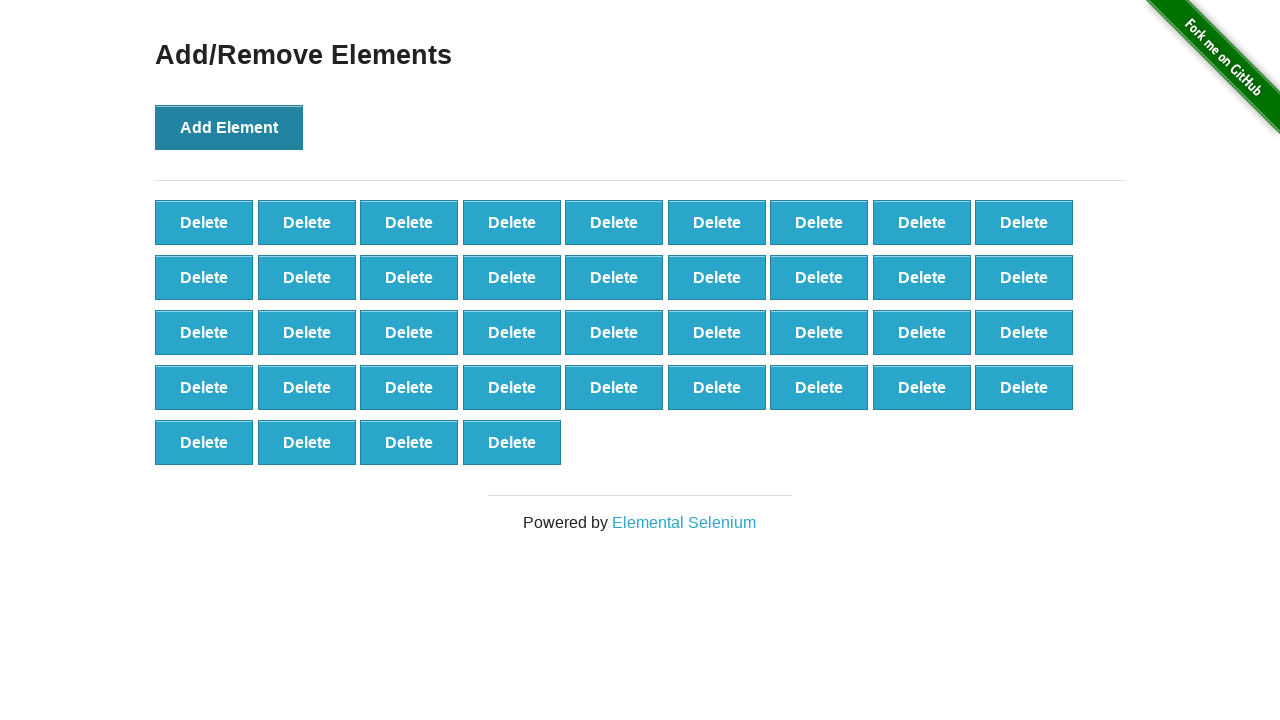

Clicked 'Add Element' button (iteration 41/100) at (229, 127) on button:has-text('Add Element')
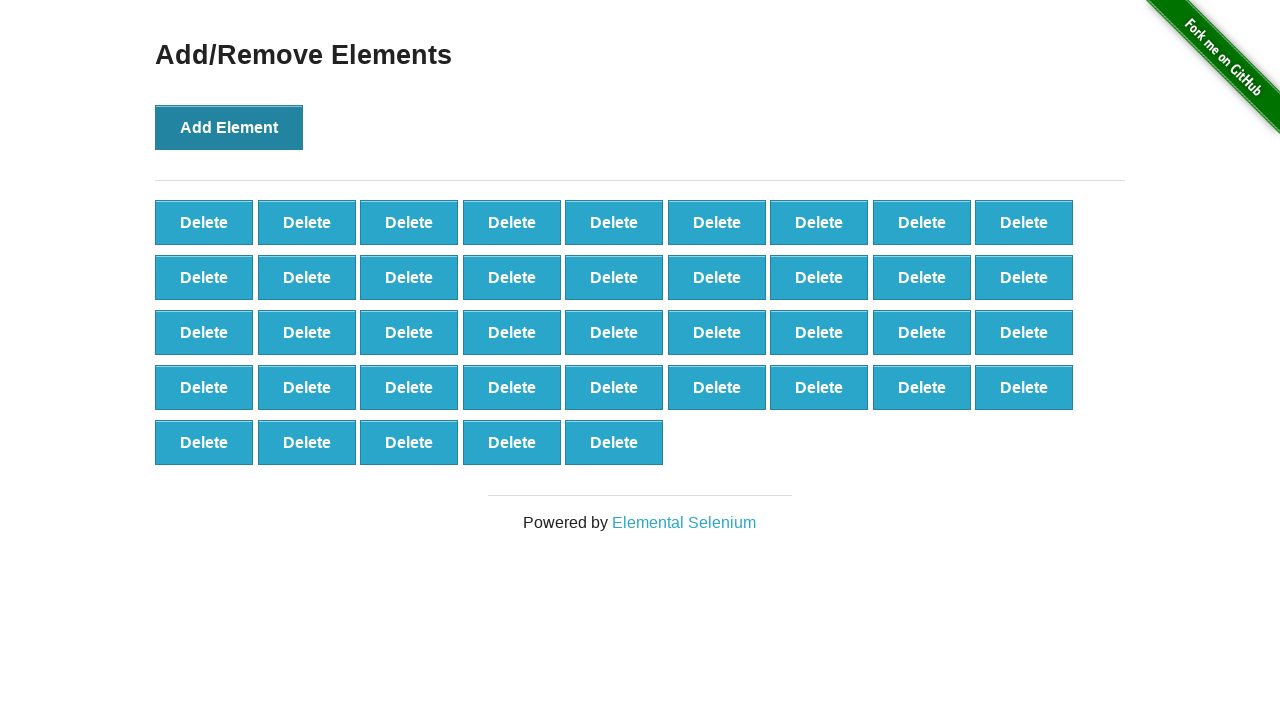

Clicked 'Add Element' button (iteration 42/100) at (229, 127) on button:has-text('Add Element')
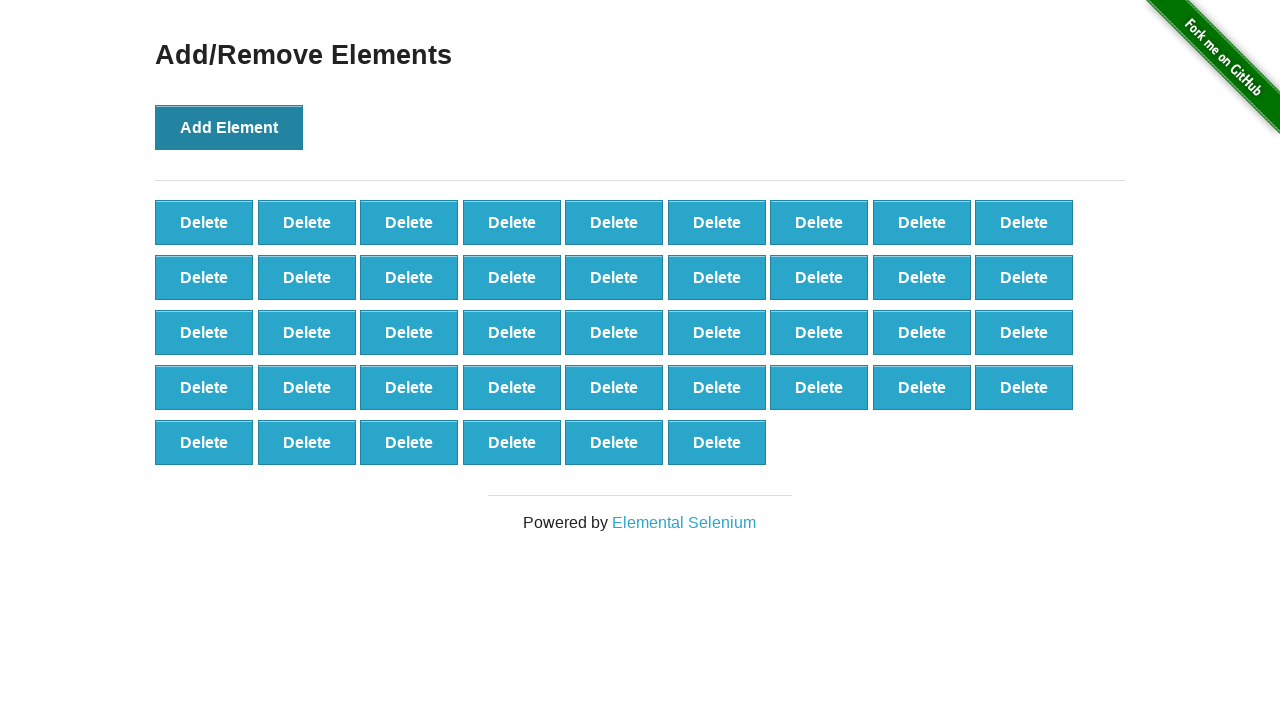

Clicked 'Add Element' button (iteration 43/100) at (229, 127) on button:has-text('Add Element')
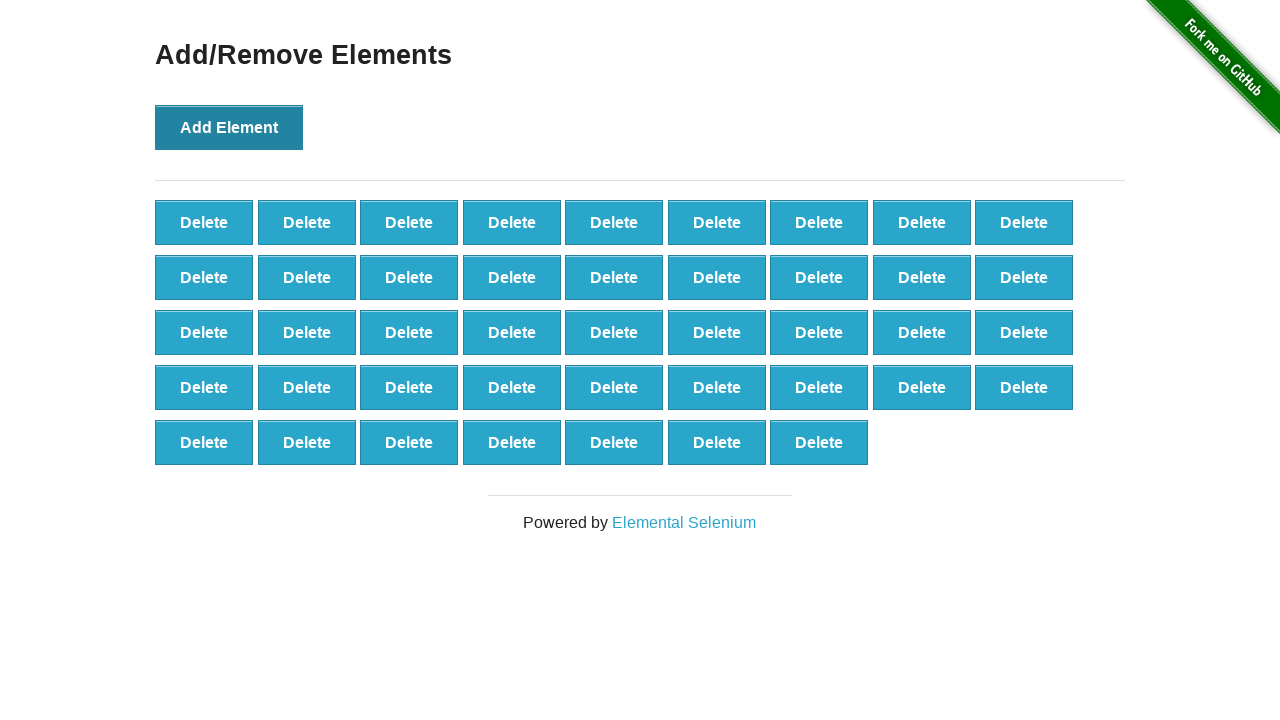

Clicked 'Add Element' button (iteration 44/100) at (229, 127) on button:has-text('Add Element')
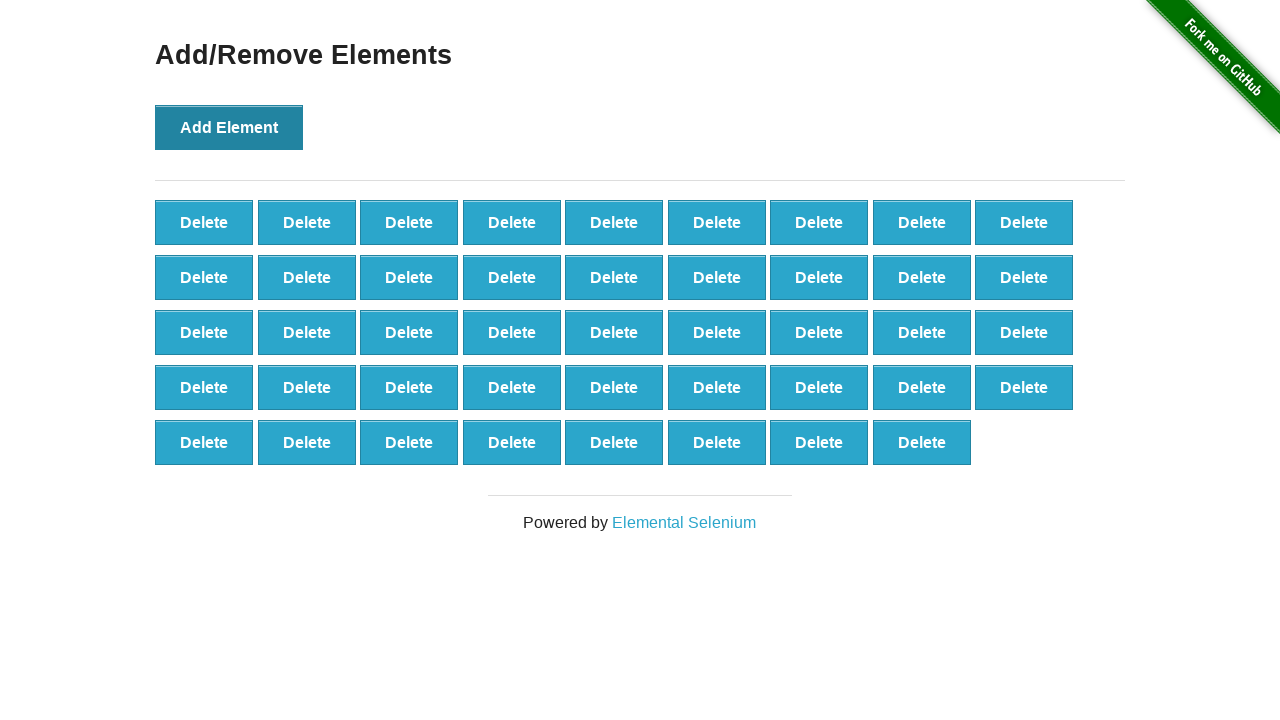

Clicked 'Add Element' button (iteration 45/100) at (229, 127) on button:has-text('Add Element')
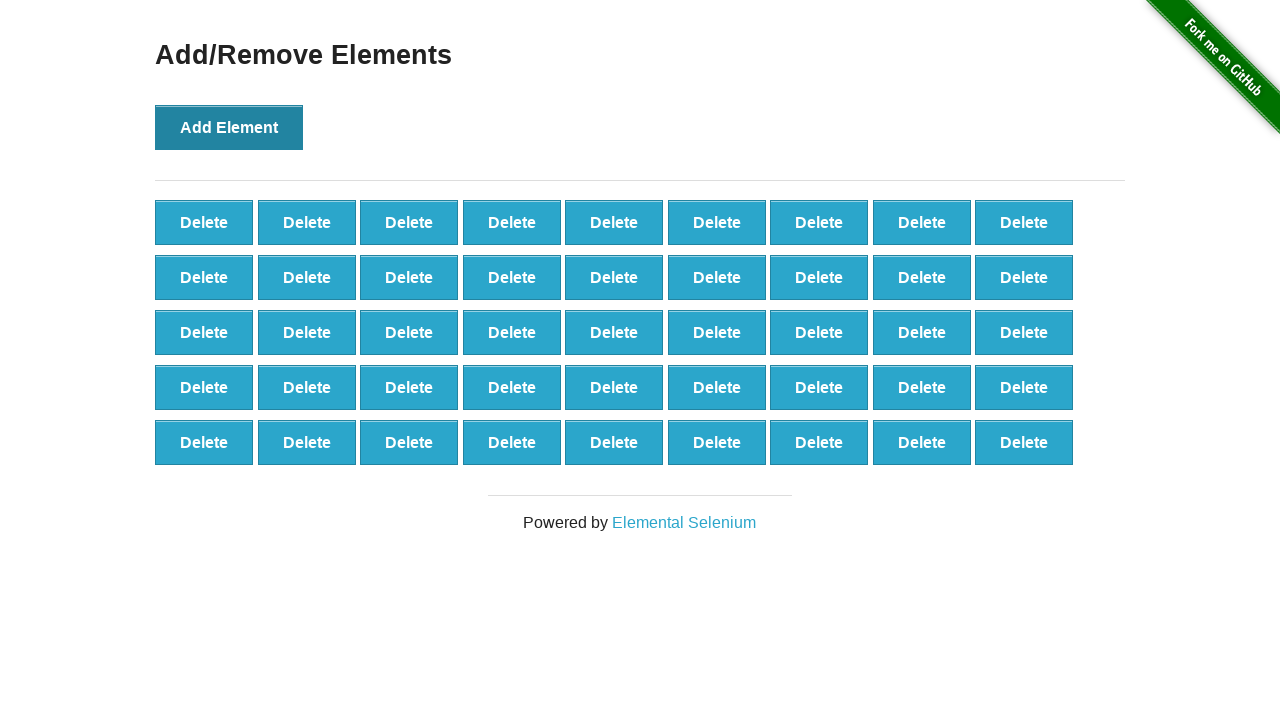

Clicked 'Add Element' button (iteration 46/100) at (229, 127) on button:has-text('Add Element')
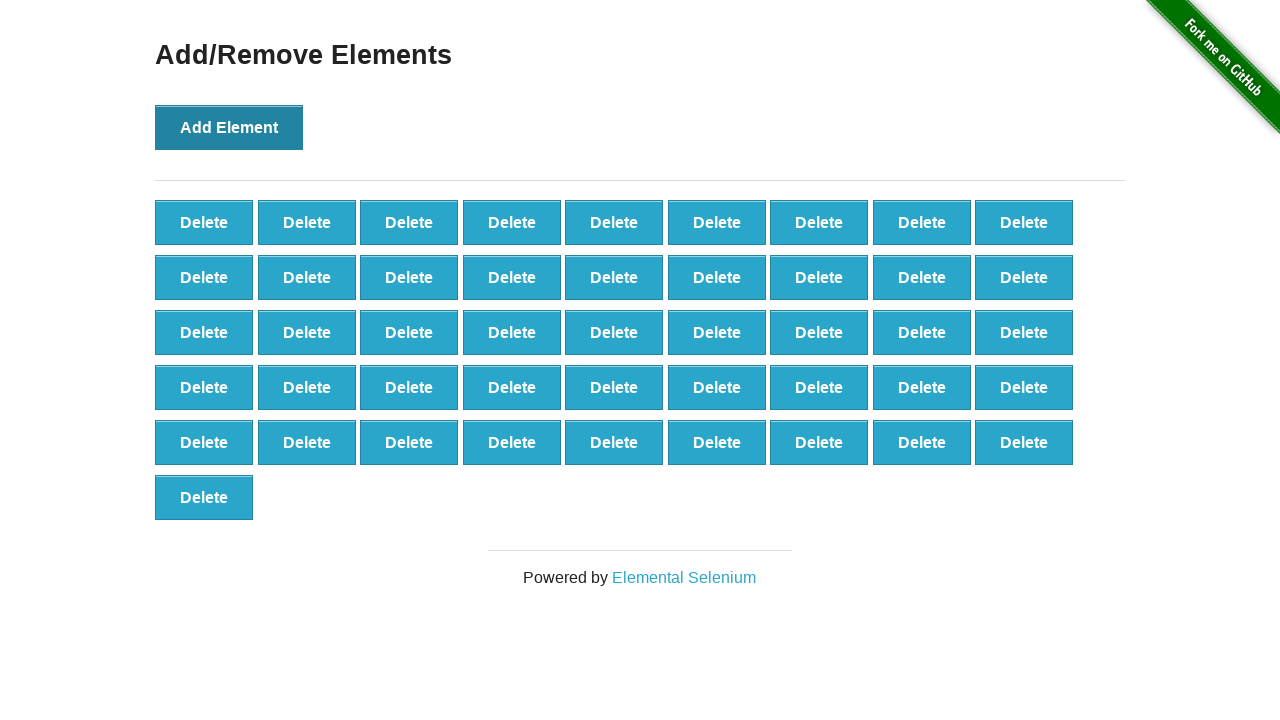

Clicked 'Add Element' button (iteration 47/100) at (229, 127) on button:has-text('Add Element')
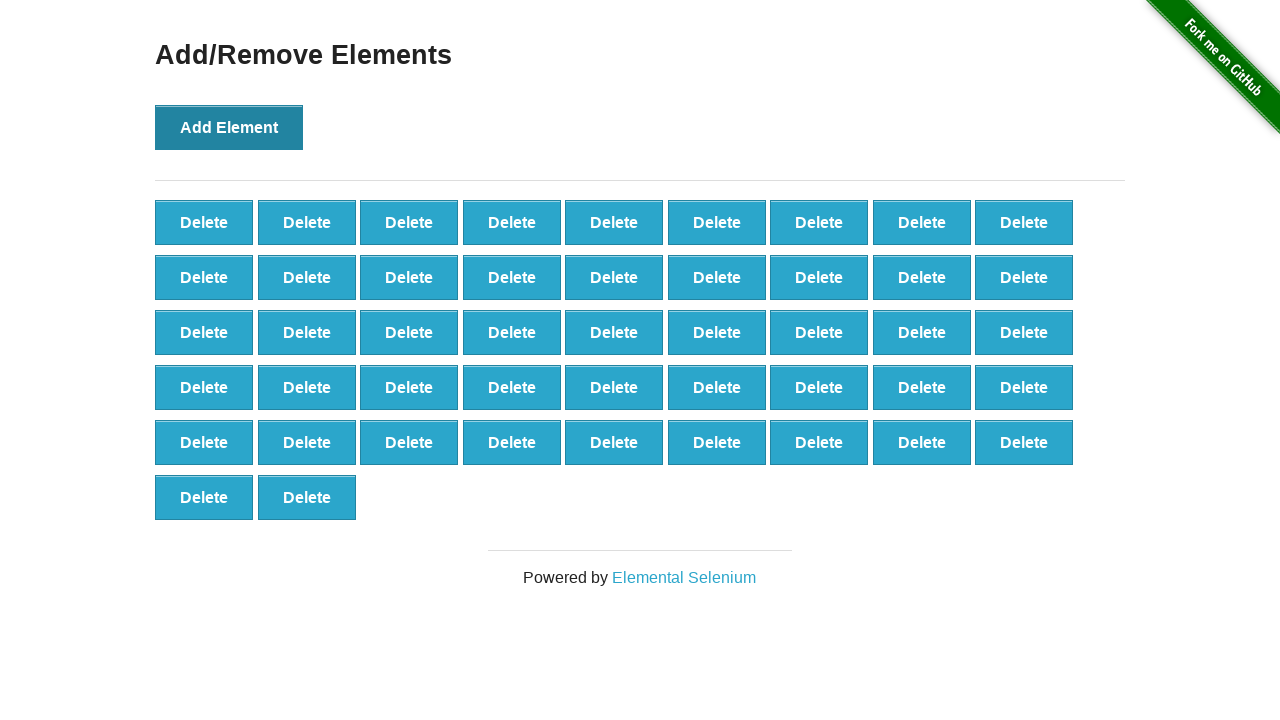

Clicked 'Add Element' button (iteration 48/100) at (229, 127) on button:has-text('Add Element')
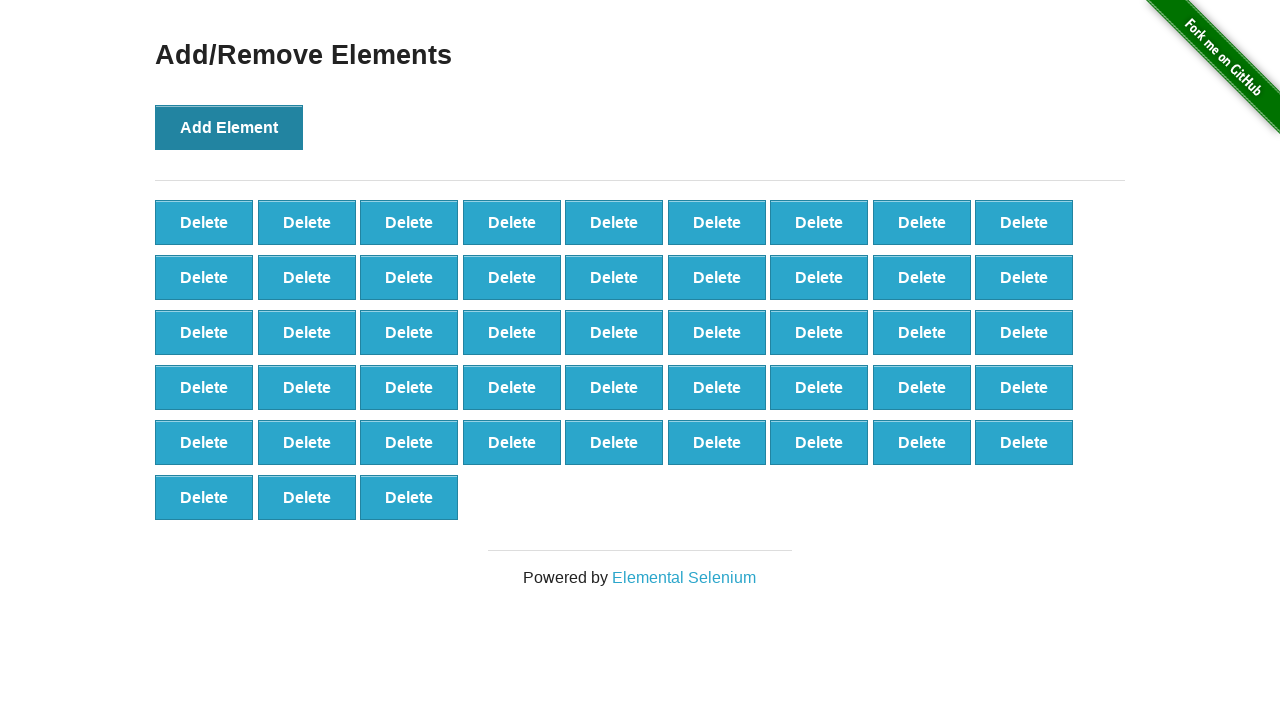

Clicked 'Add Element' button (iteration 49/100) at (229, 127) on button:has-text('Add Element')
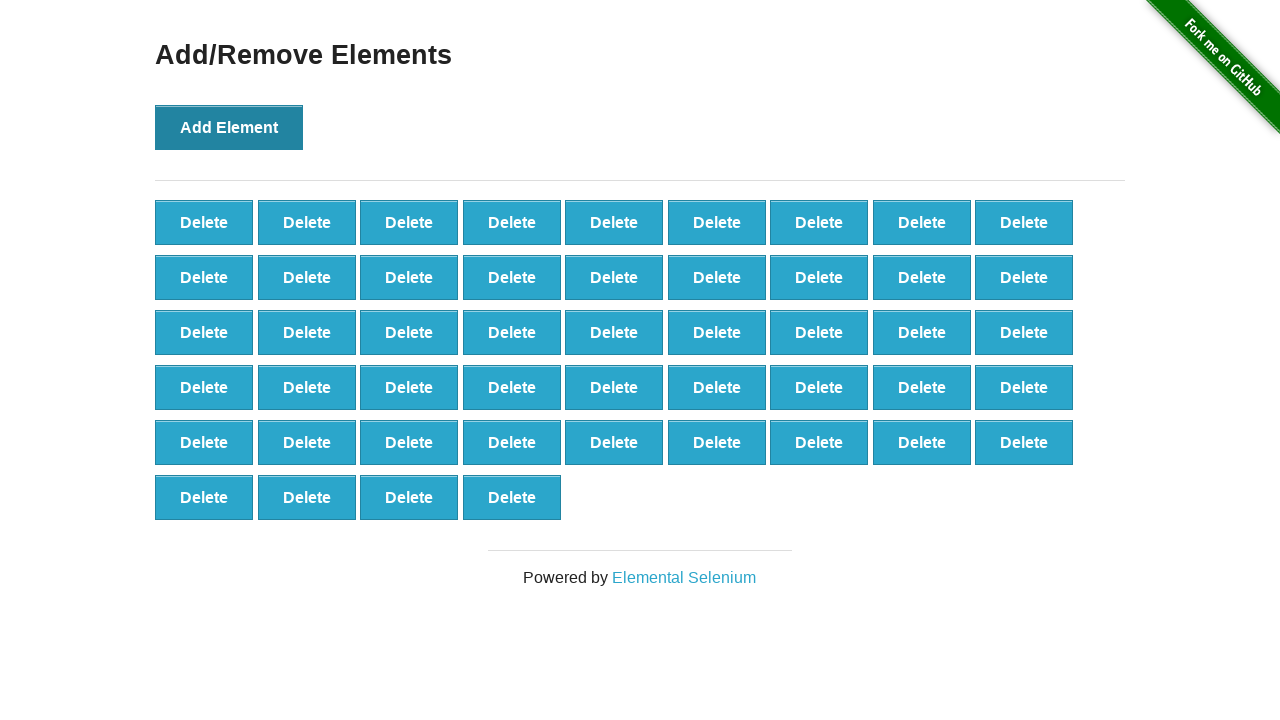

Clicked 'Add Element' button (iteration 50/100) at (229, 127) on button:has-text('Add Element')
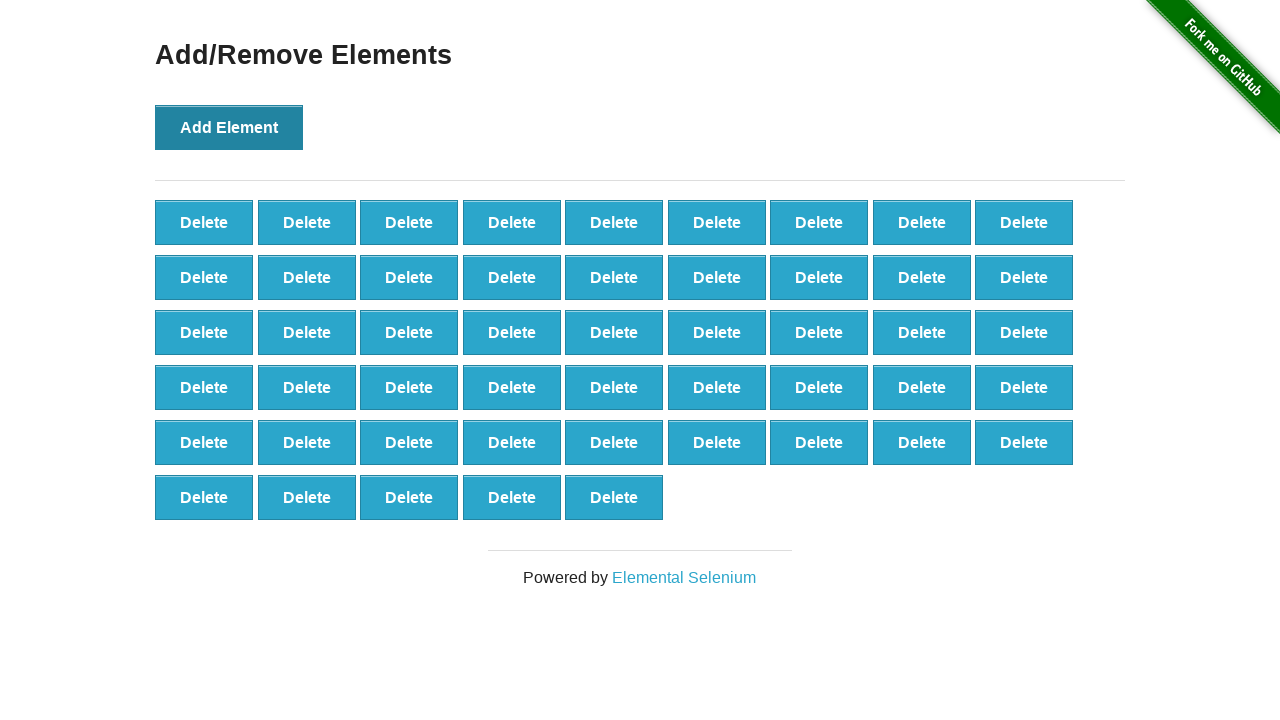

Clicked 'Add Element' button (iteration 51/100) at (229, 127) on button:has-text('Add Element')
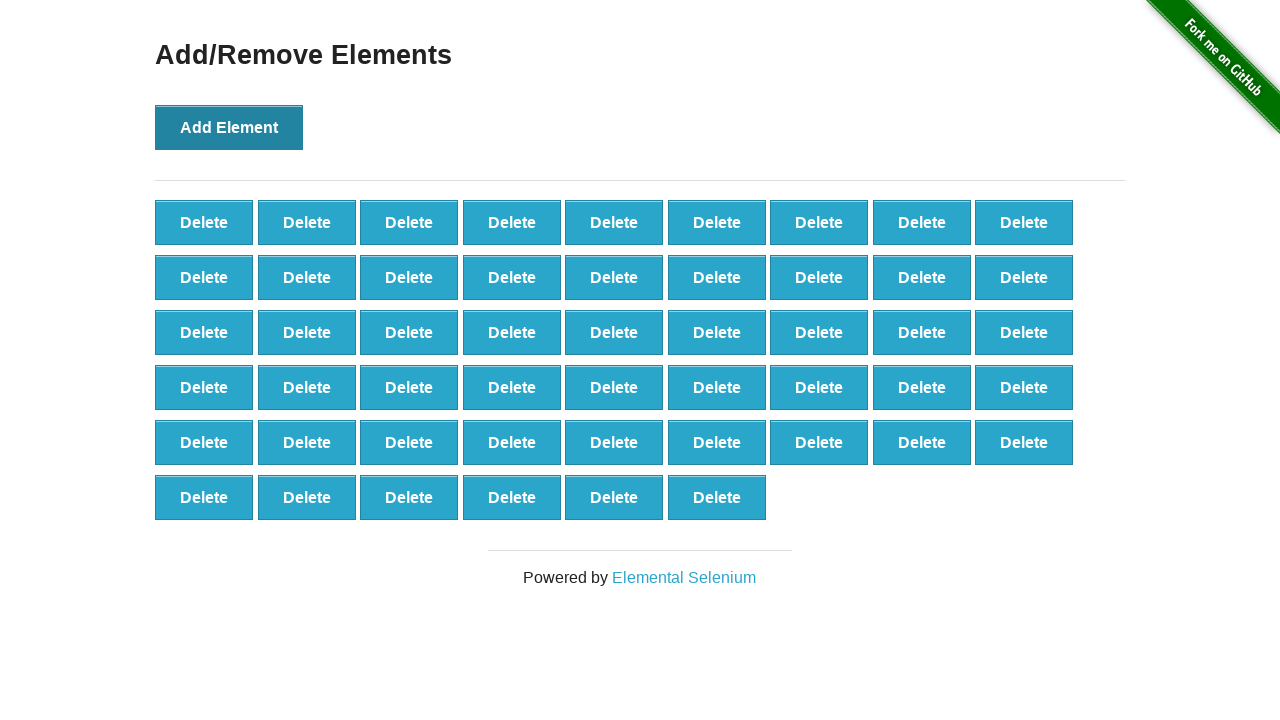

Clicked 'Add Element' button (iteration 52/100) at (229, 127) on button:has-text('Add Element')
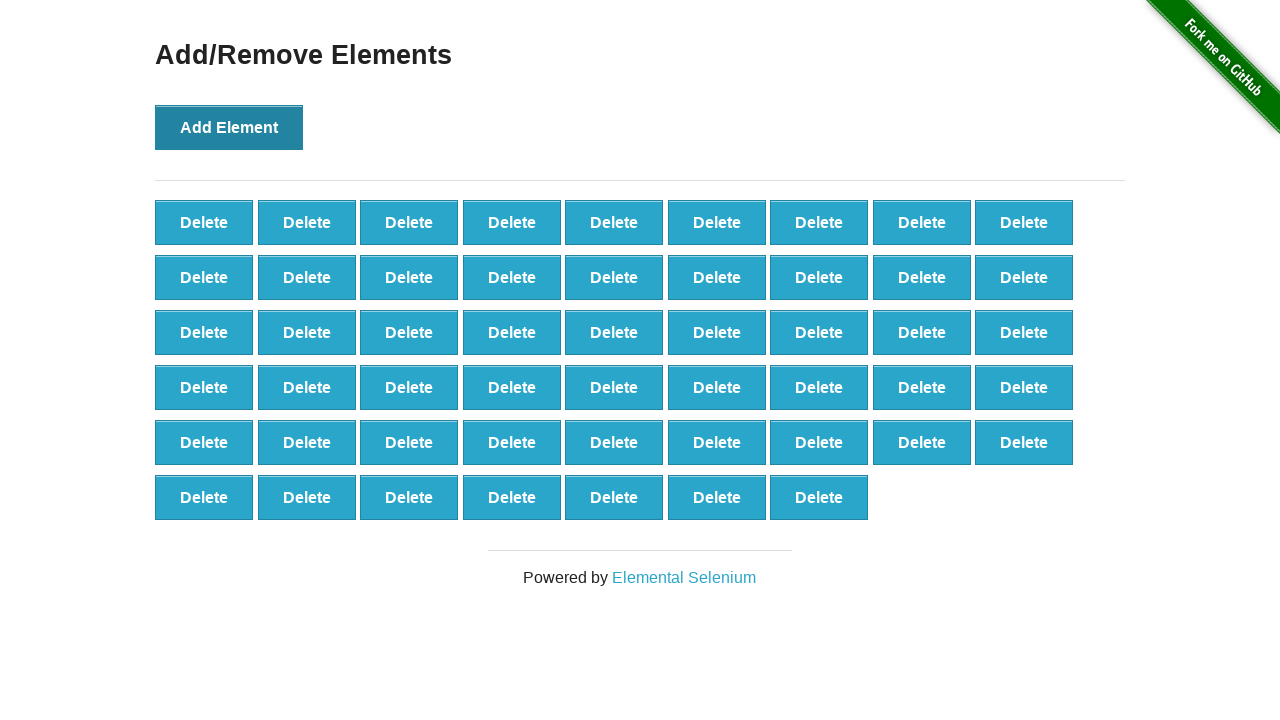

Clicked 'Add Element' button (iteration 53/100) at (229, 127) on button:has-text('Add Element')
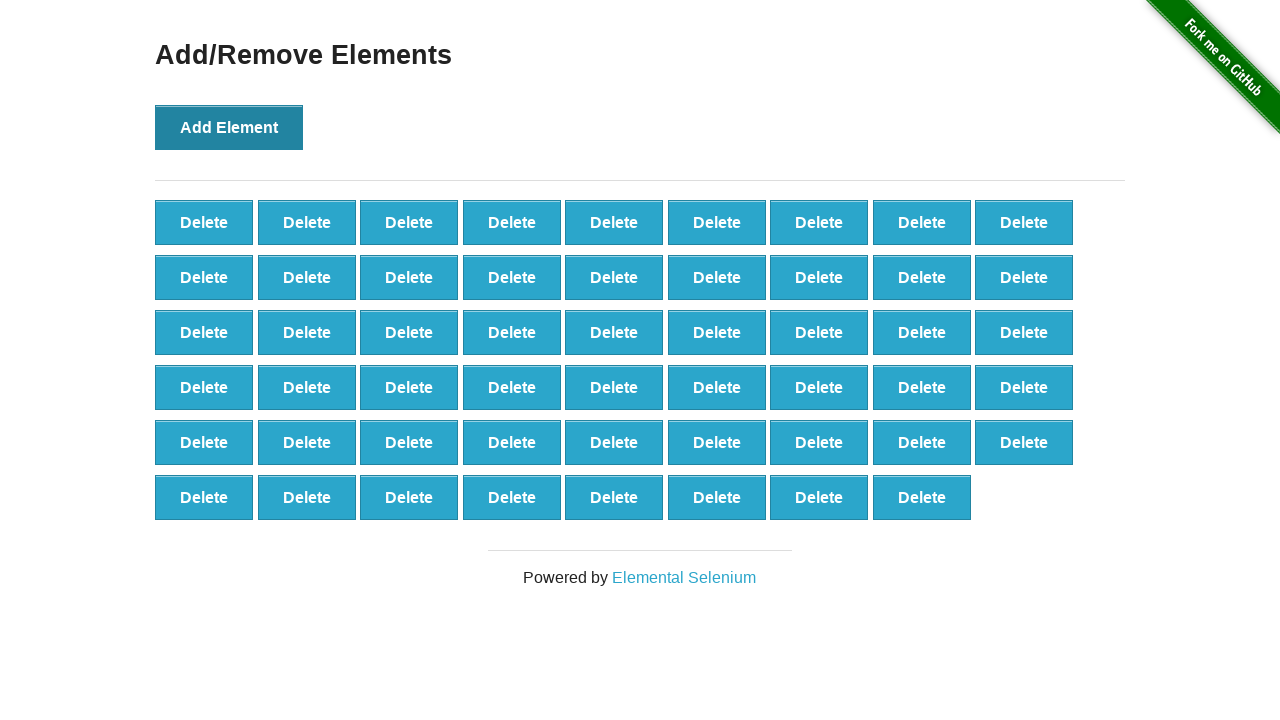

Clicked 'Add Element' button (iteration 54/100) at (229, 127) on button:has-text('Add Element')
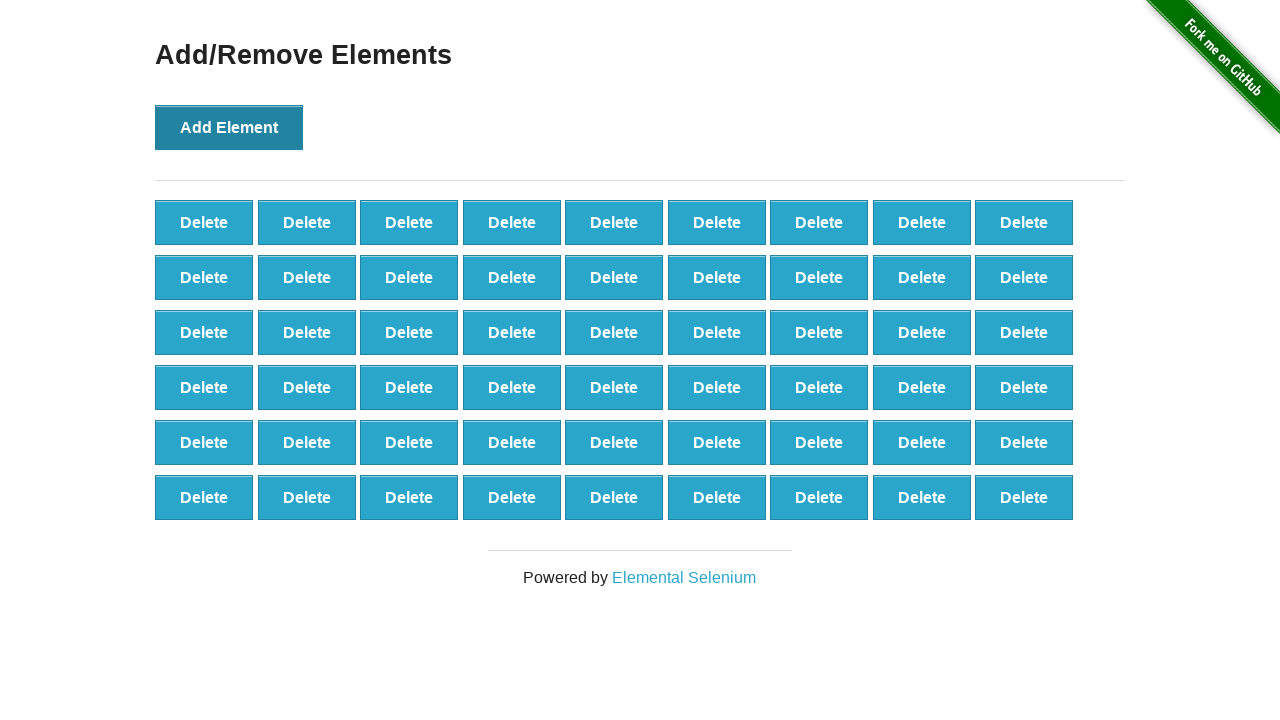

Clicked 'Add Element' button (iteration 55/100) at (229, 127) on button:has-text('Add Element')
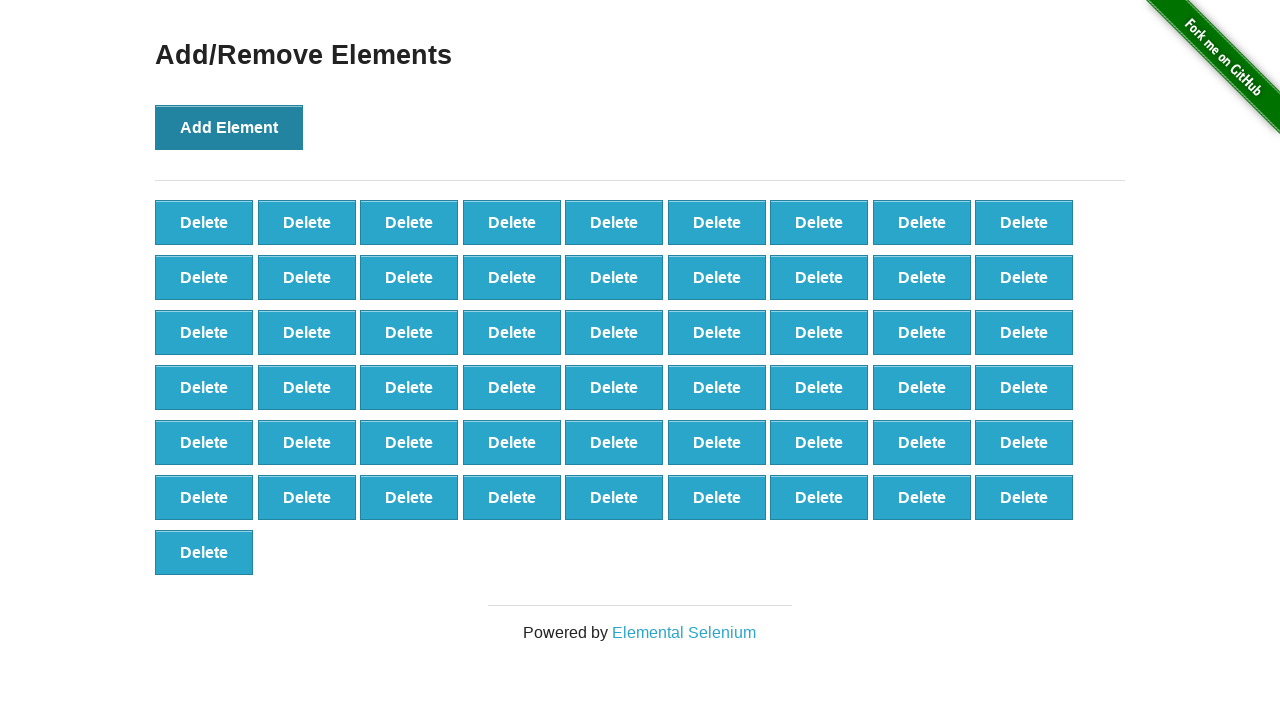

Clicked 'Add Element' button (iteration 56/100) at (229, 127) on button:has-text('Add Element')
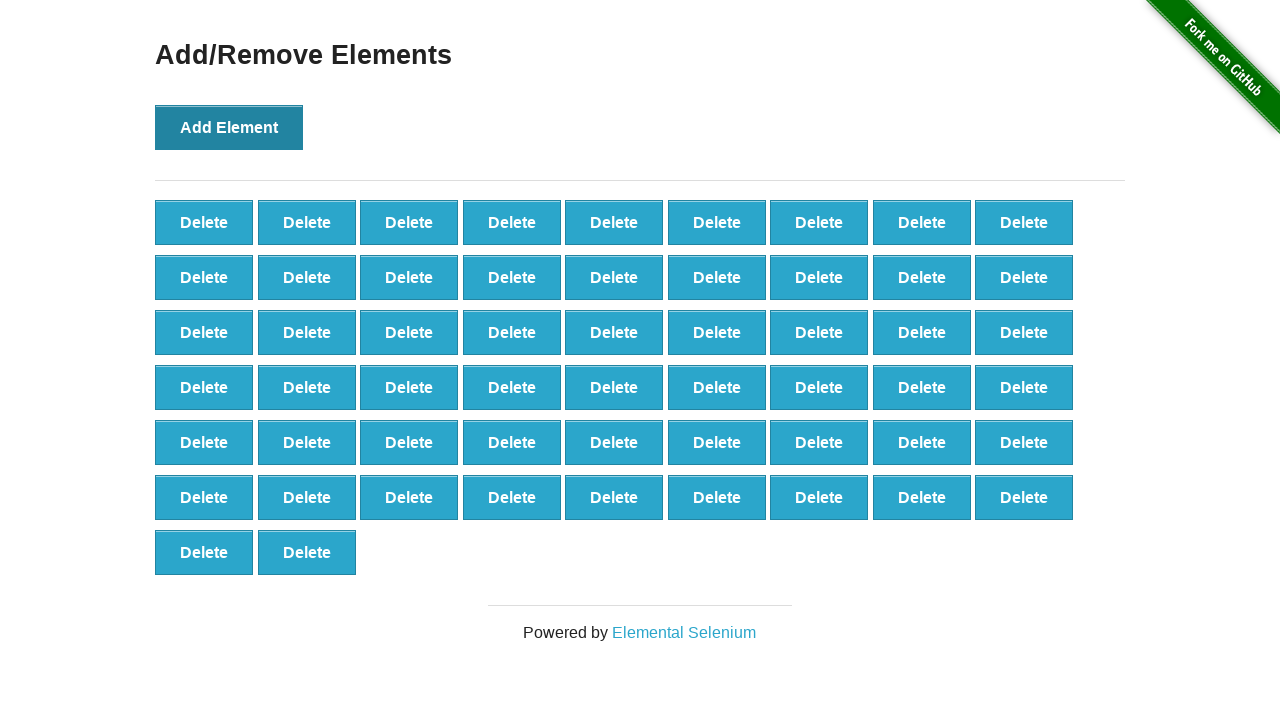

Clicked 'Add Element' button (iteration 57/100) at (229, 127) on button:has-text('Add Element')
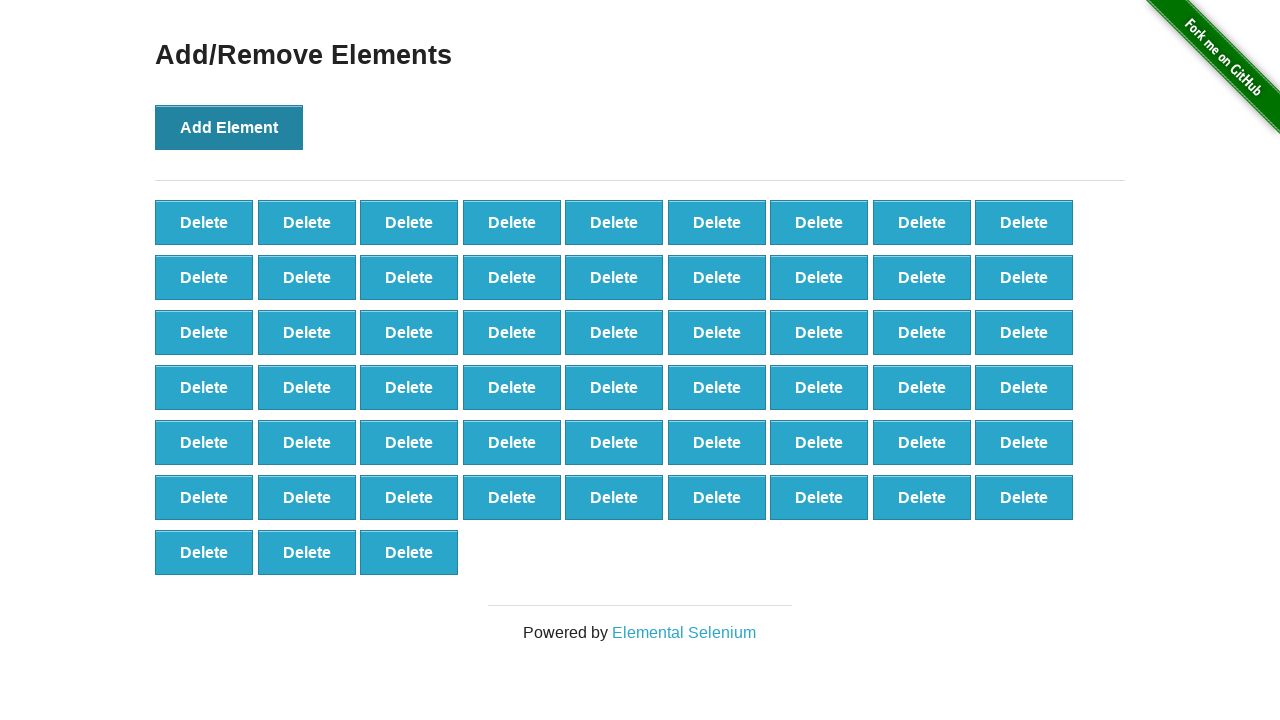

Clicked 'Add Element' button (iteration 58/100) at (229, 127) on button:has-text('Add Element')
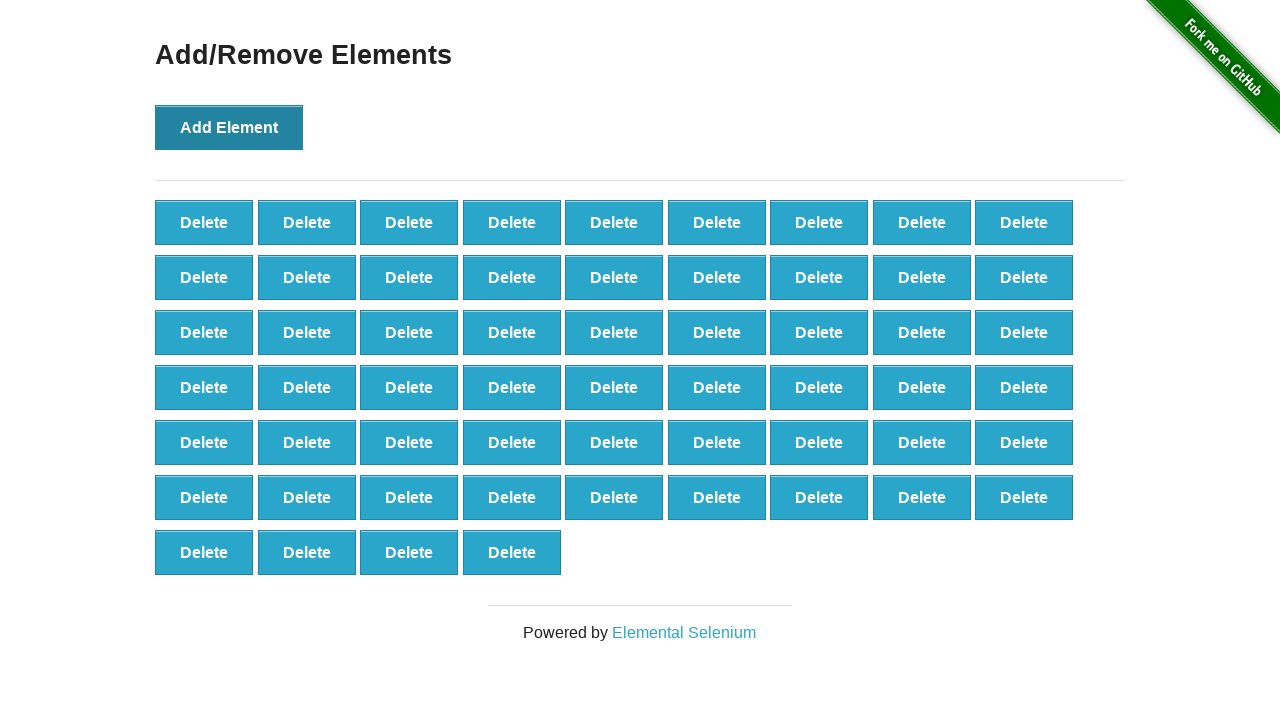

Clicked 'Add Element' button (iteration 59/100) at (229, 127) on button:has-text('Add Element')
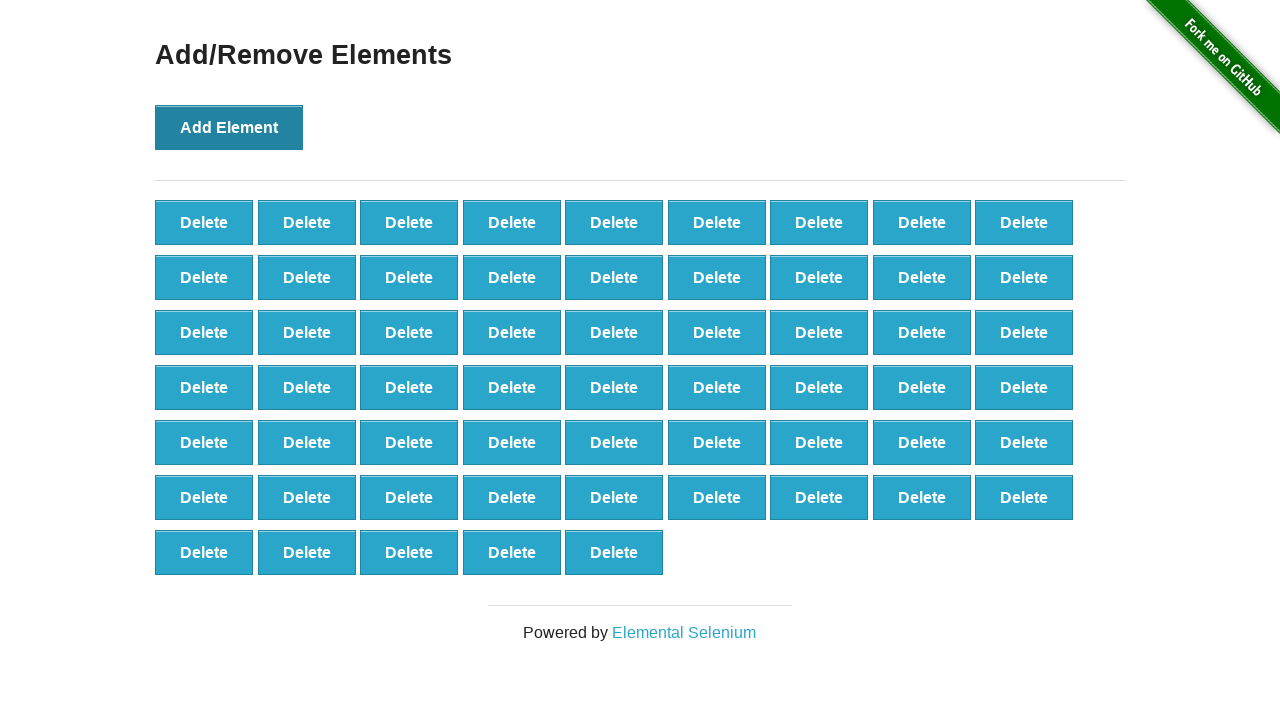

Clicked 'Add Element' button (iteration 60/100) at (229, 127) on button:has-text('Add Element')
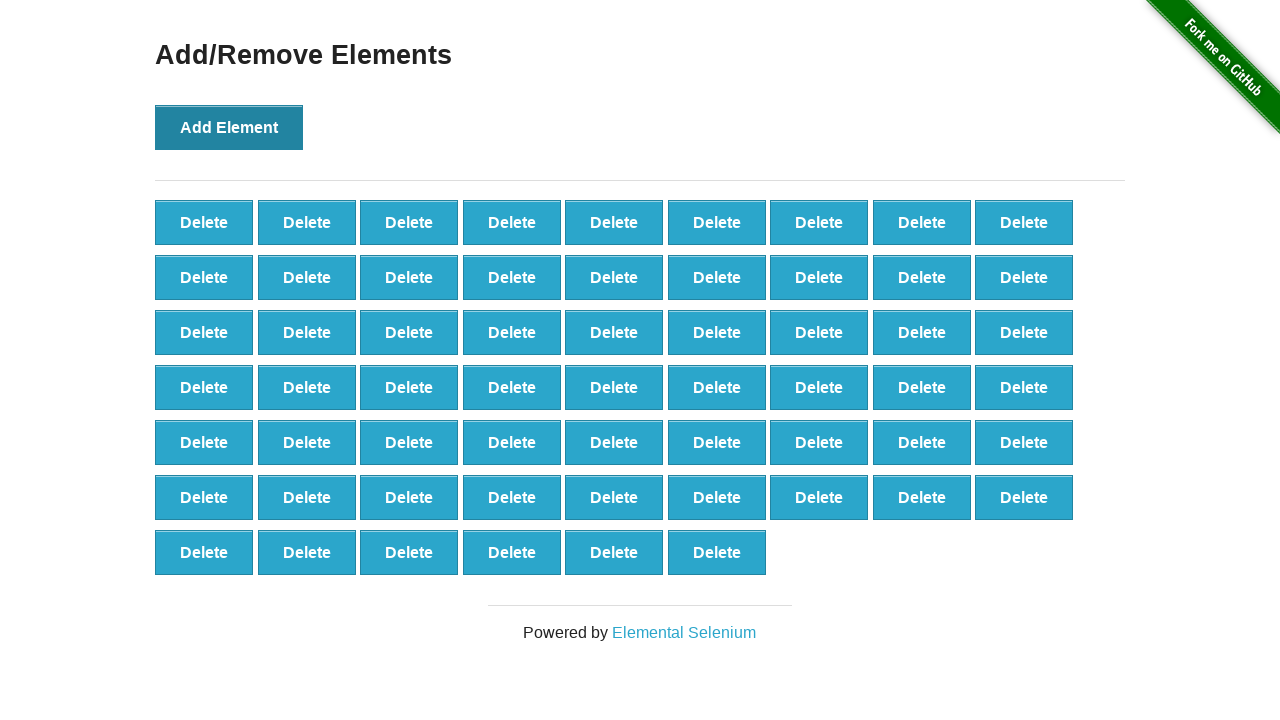

Clicked 'Add Element' button (iteration 61/100) at (229, 127) on button:has-text('Add Element')
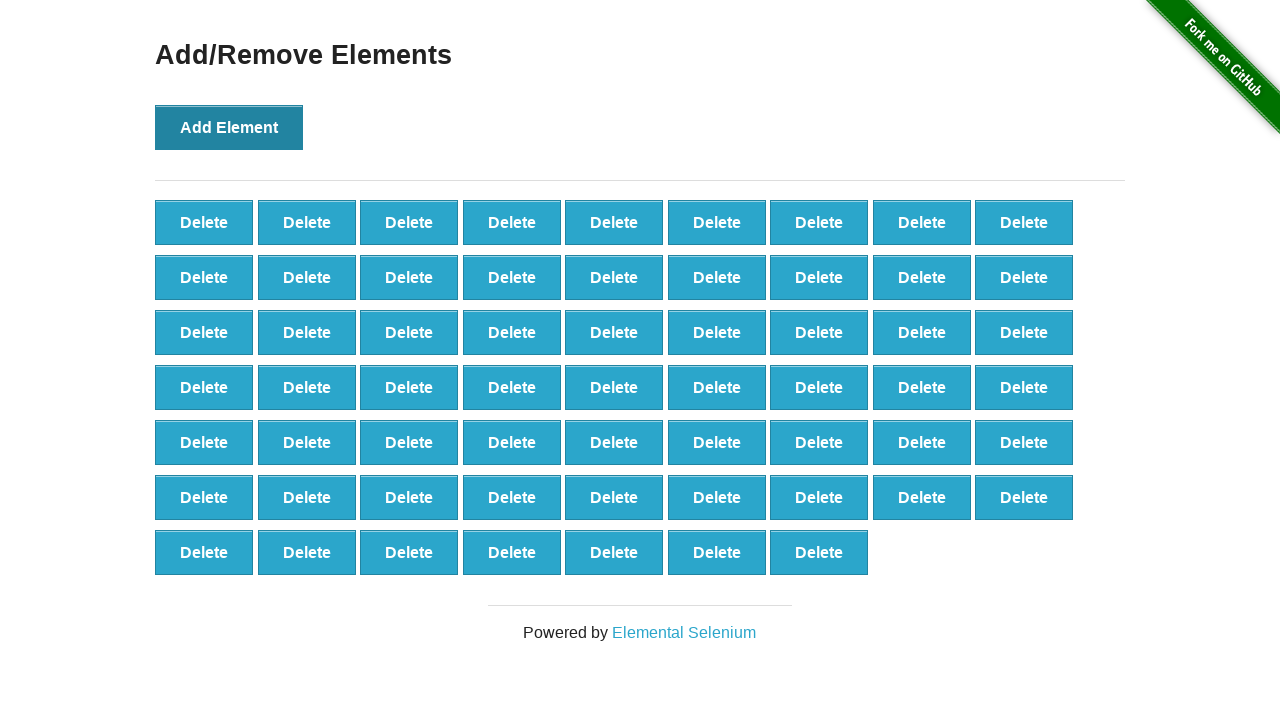

Clicked 'Add Element' button (iteration 62/100) at (229, 127) on button:has-text('Add Element')
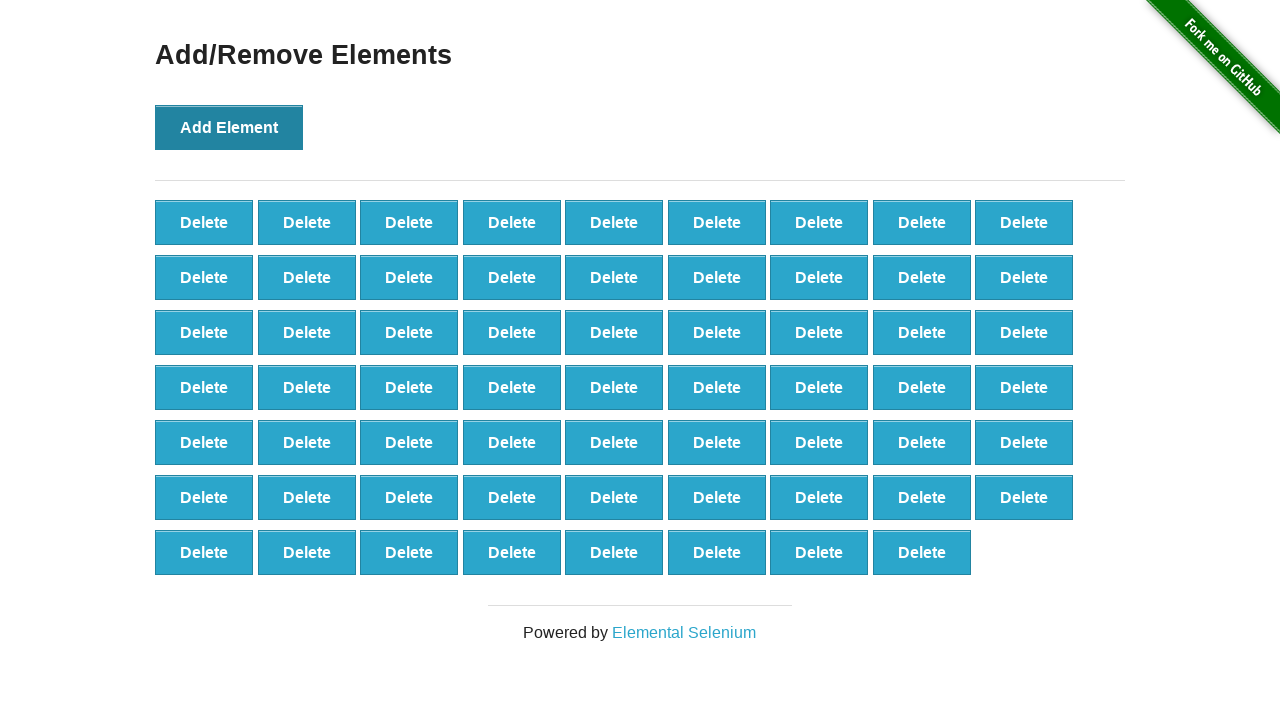

Clicked 'Add Element' button (iteration 63/100) at (229, 127) on button:has-text('Add Element')
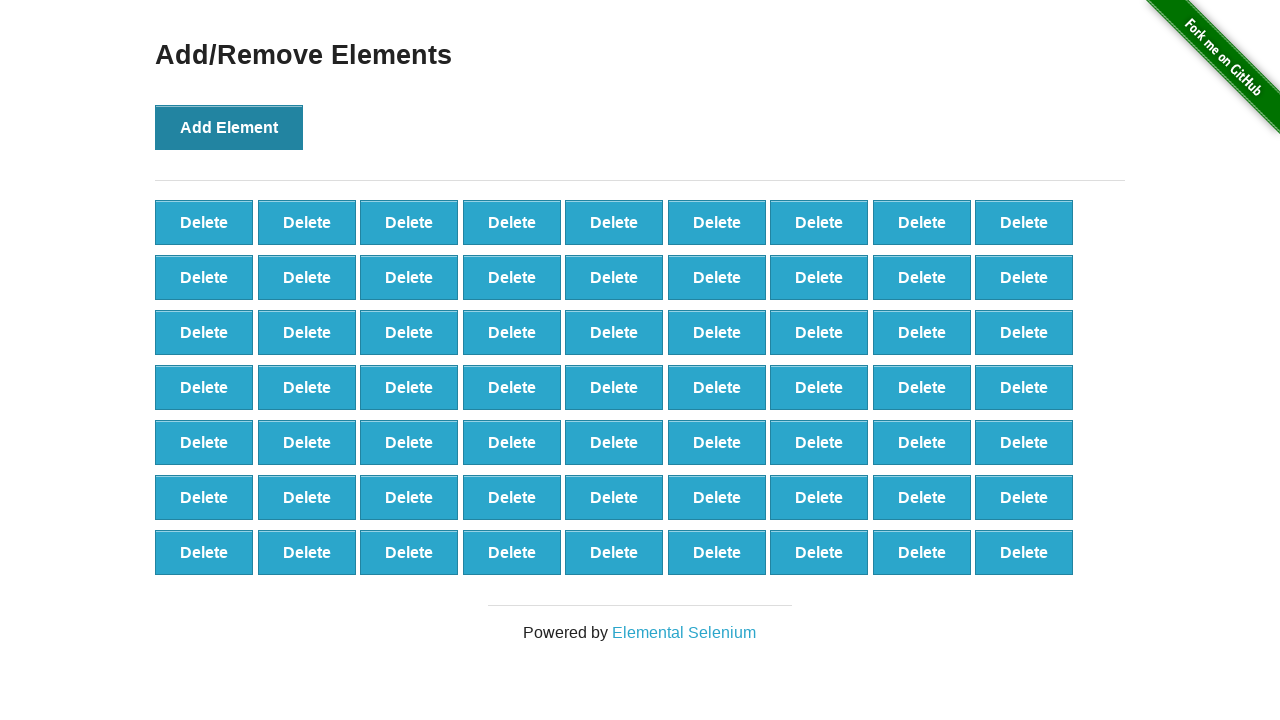

Clicked 'Add Element' button (iteration 64/100) at (229, 127) on button:has-text('Add Element')
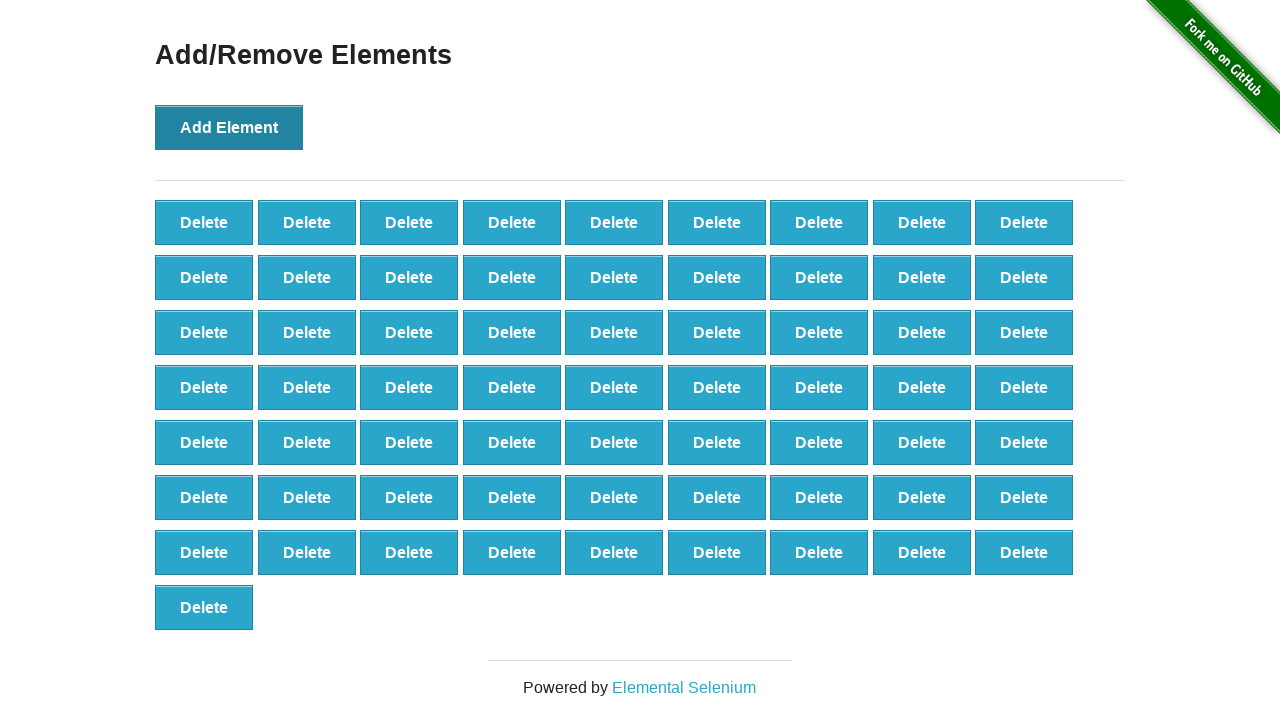

Clicked 'Add Element' button (iteration 65/100) at (229, 127) on button:has-text('Add Element')
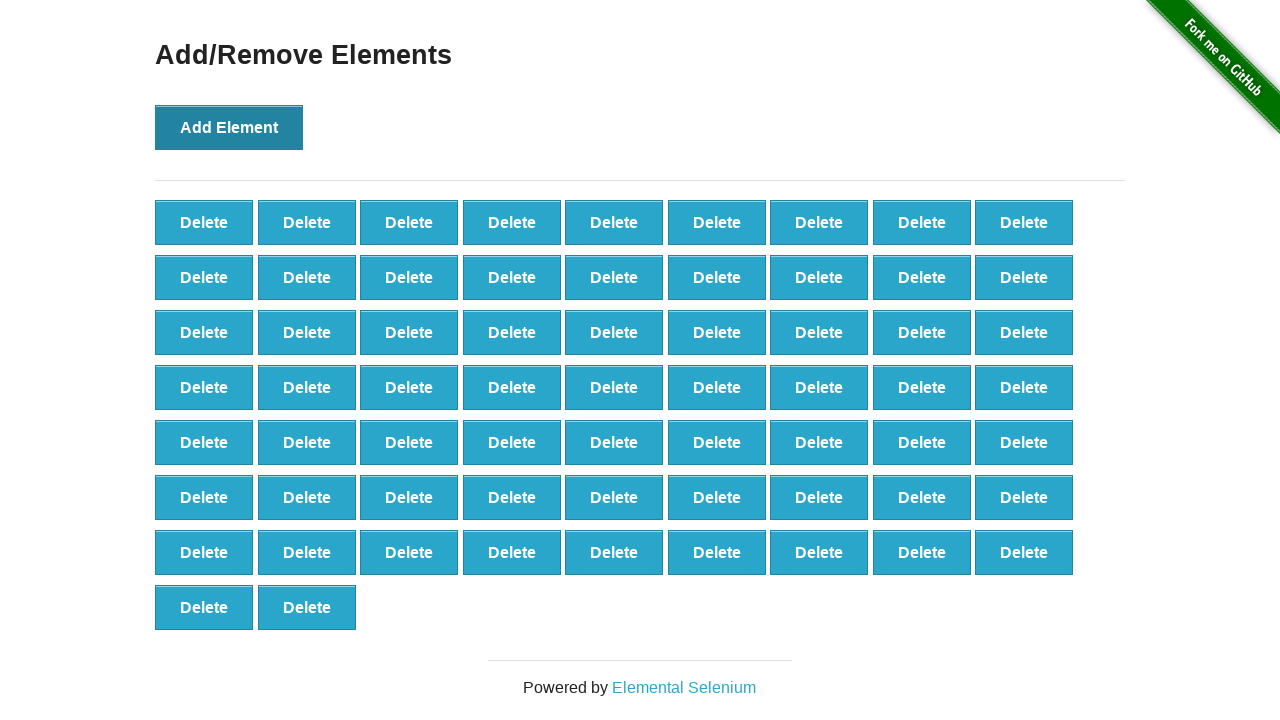

Clicked 'Add Element' button (iteration 66/100) at (229, 127) on button:has-text('Add Element')
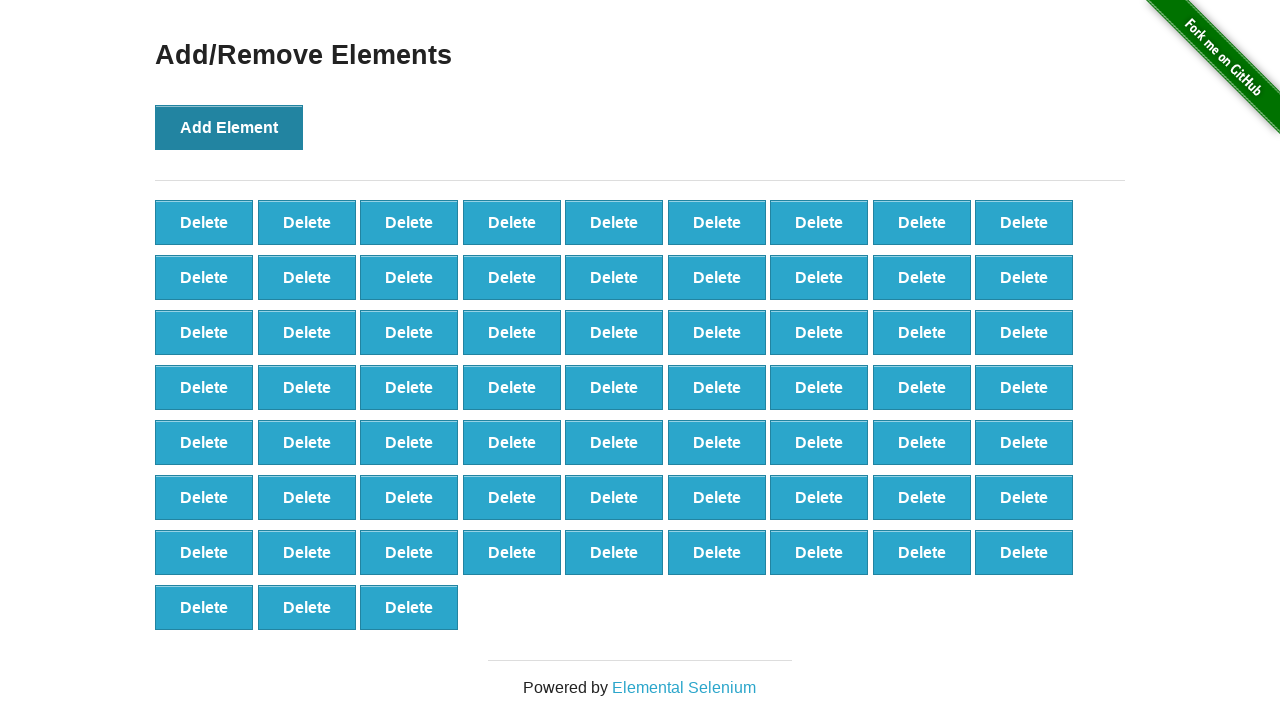

Clicked 'Add Element' button (iteration 67/100) at (229, 127) on button:has-text('Add Element')
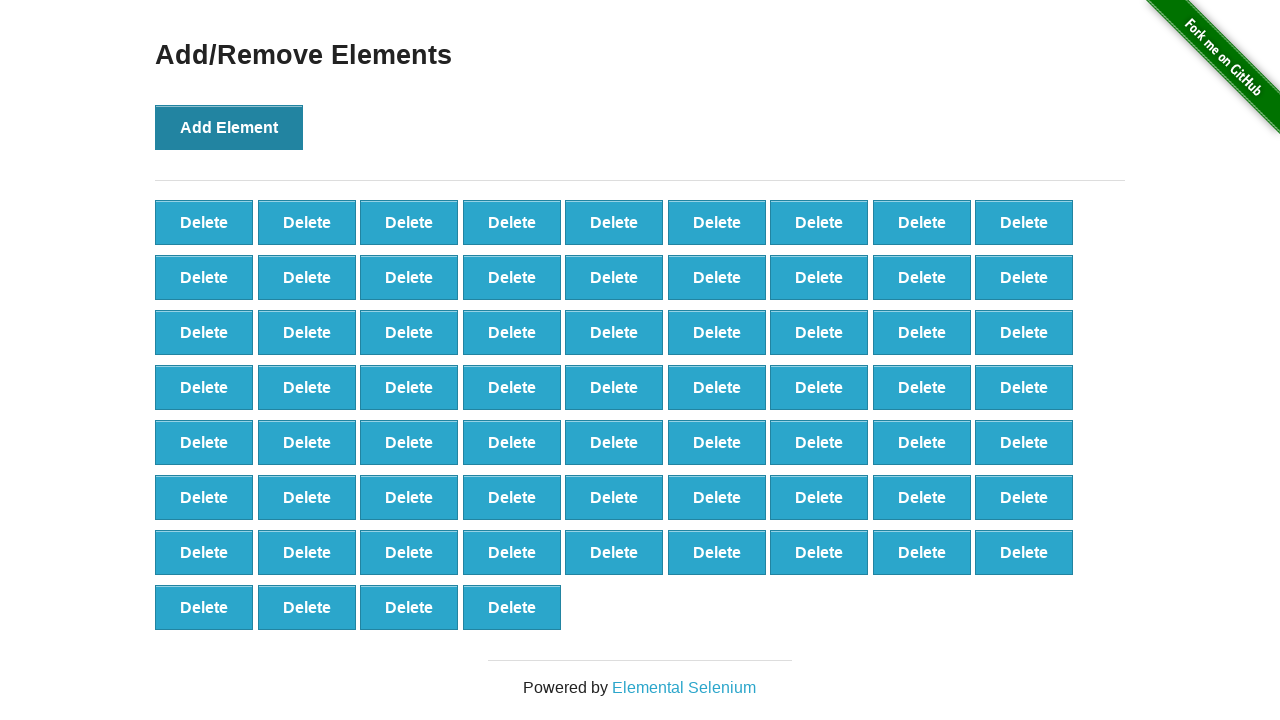

Clicked 'Add Element' button (iteration 68/100) at (229, 127) on button:has-text('Add Element')
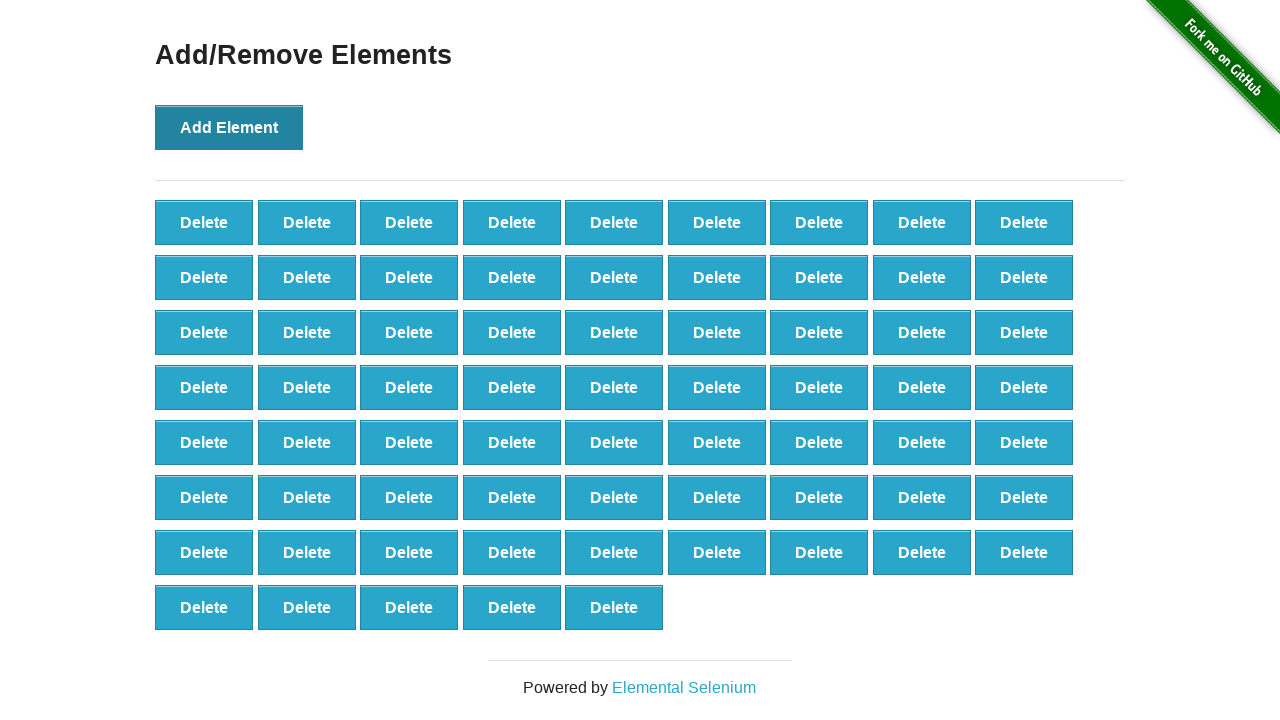

Clicked 'Add Element' button (iteration 69/100) at (229, 127) on button:has-text('Add Element')
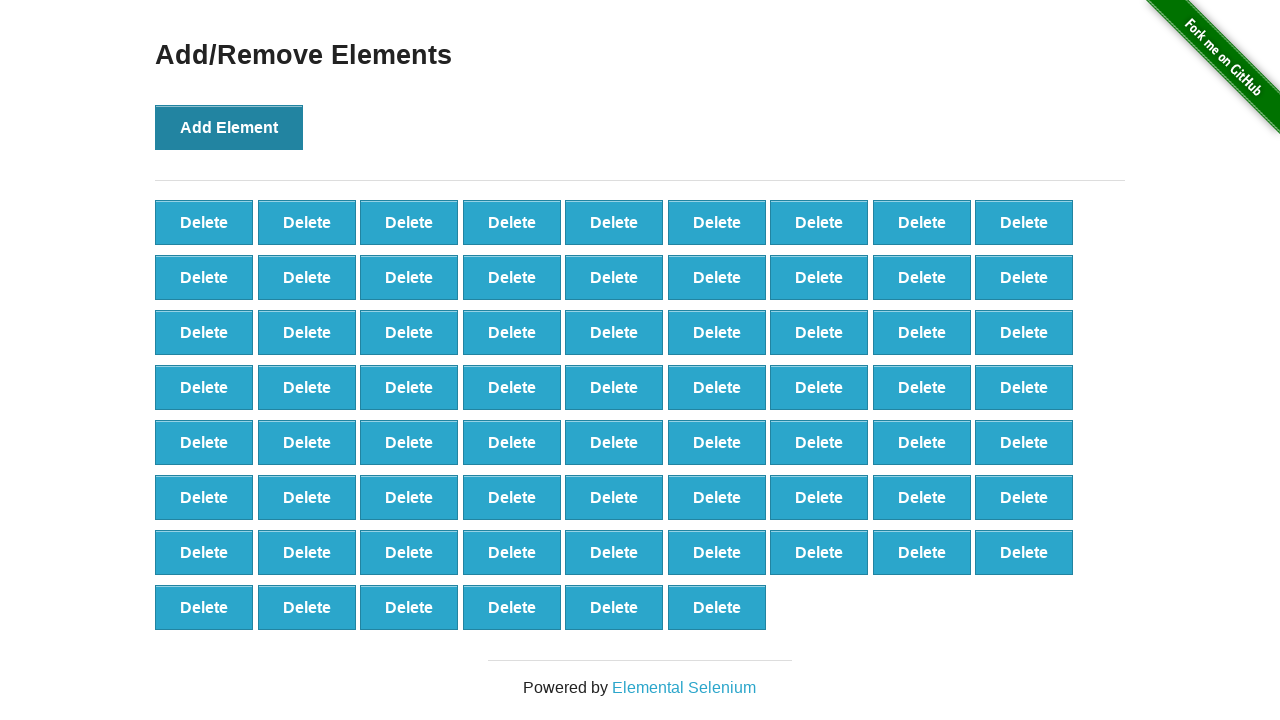

Clicked 'Add Element' button (iteration 70/100) at (229, 127) on button:has-text('Add Element')
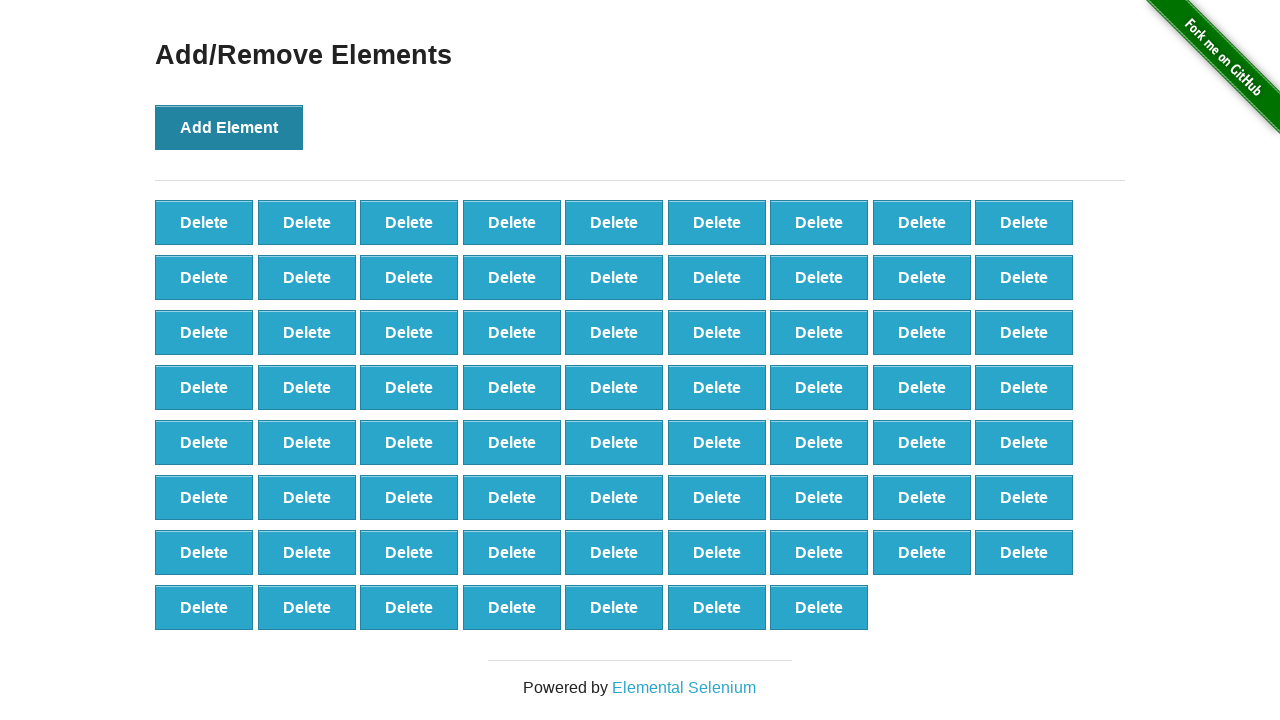

Clicked 'Add Element' button (iteration 71/100) at (229, 127) on button:has-text('Add Element')
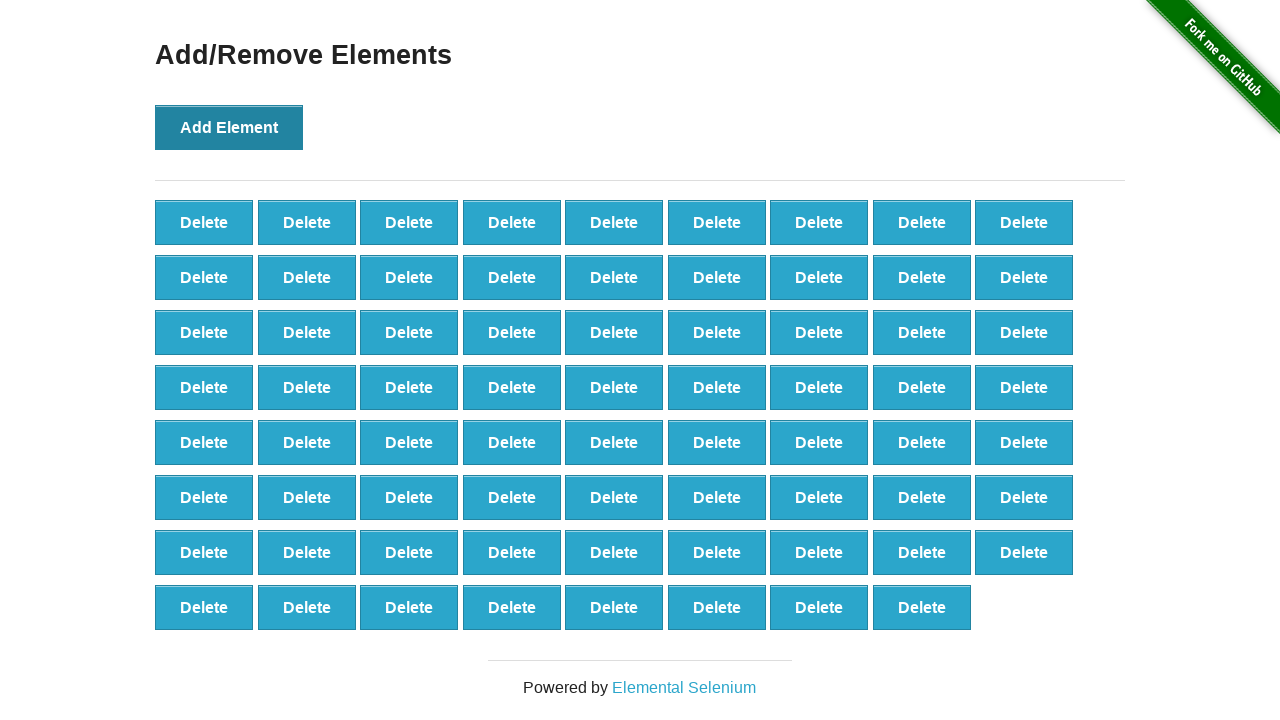

Clicked 'Add Element' button (iteration 72/100) at (229, 127) on button:has-text('Add Element')
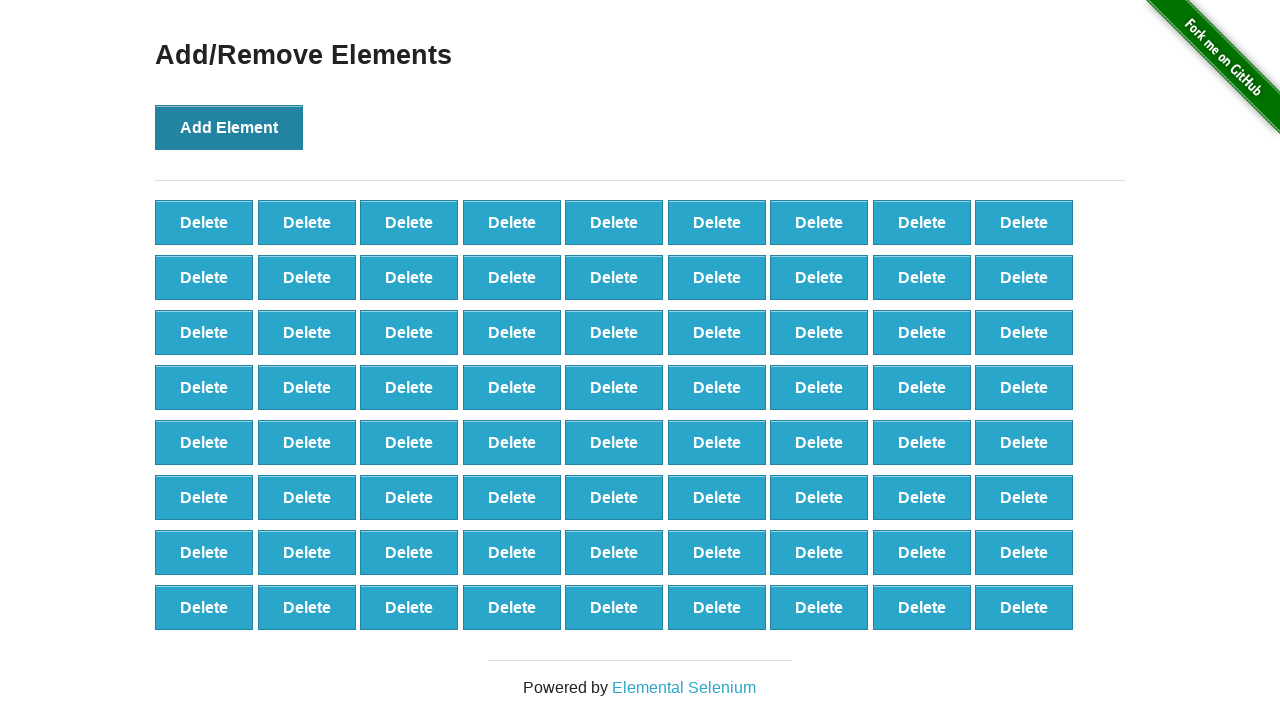

Clicked 'Add Element' button (iteration 73/100) at (229, 127) on button:has-text('Add Element')
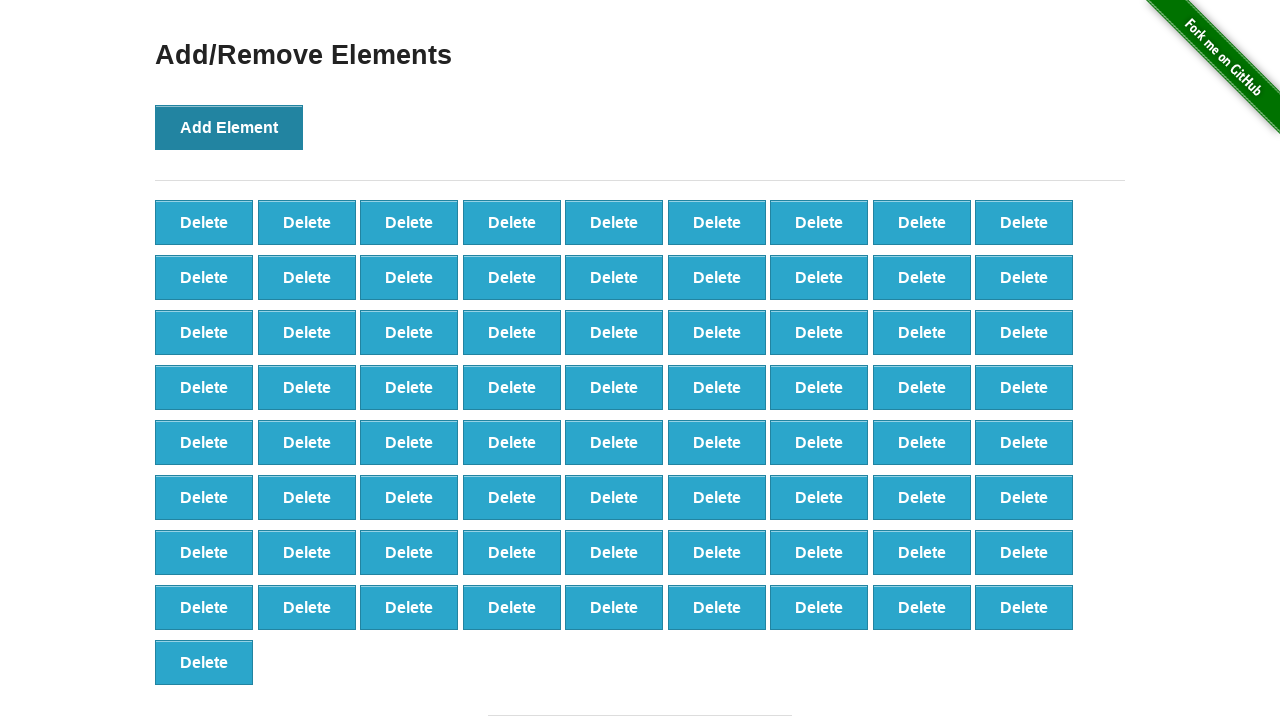

Clicked 'Add Element' button (iteration 74/100) at (229, 127) on button:has-text('Add Element')
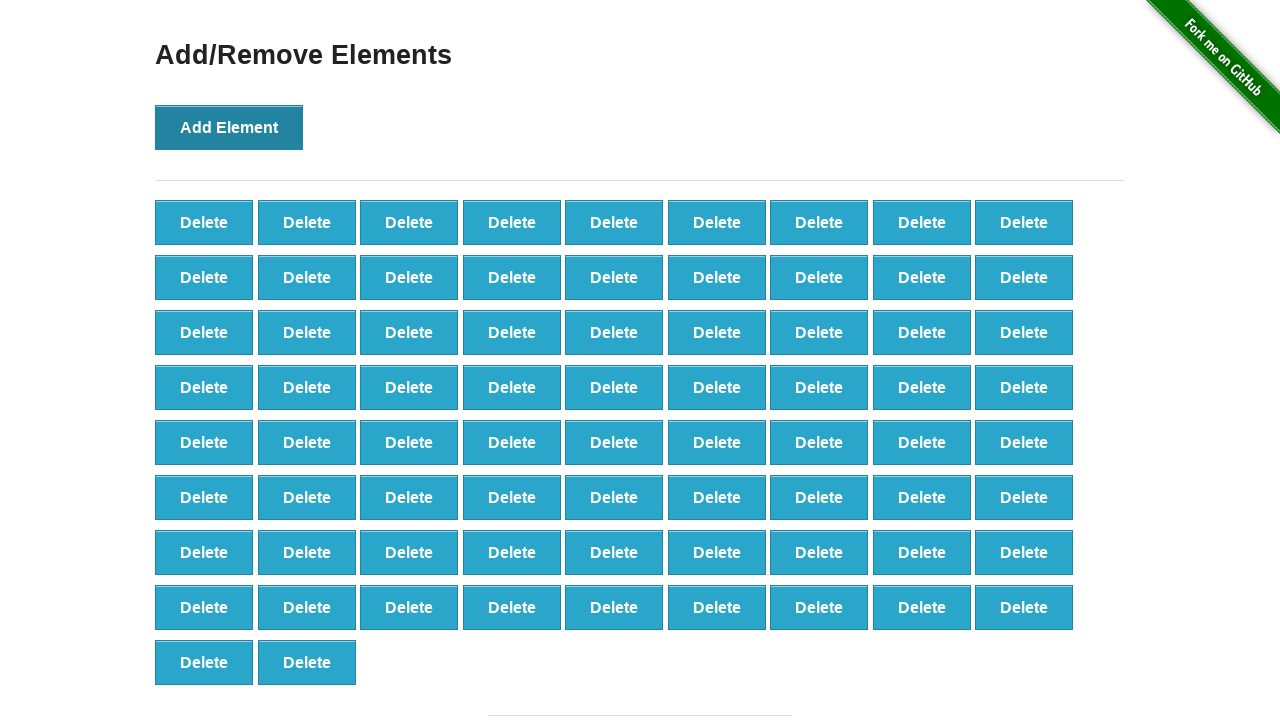

Clicked 'Add Element' button (iteration 75/100) at (229, 127) on button:has-text('Add Element')
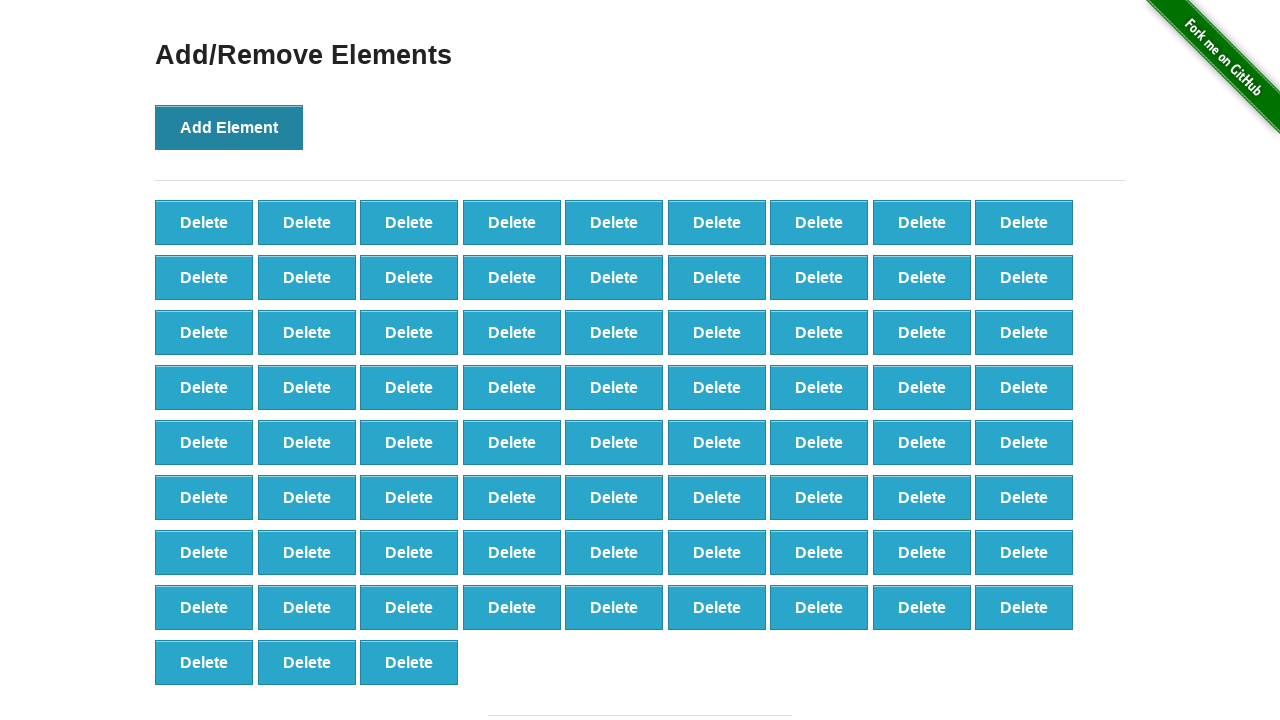

Clicked 'Add Element' button (iteration 76/100) at (229, 127) on button:has-text('Add Element')
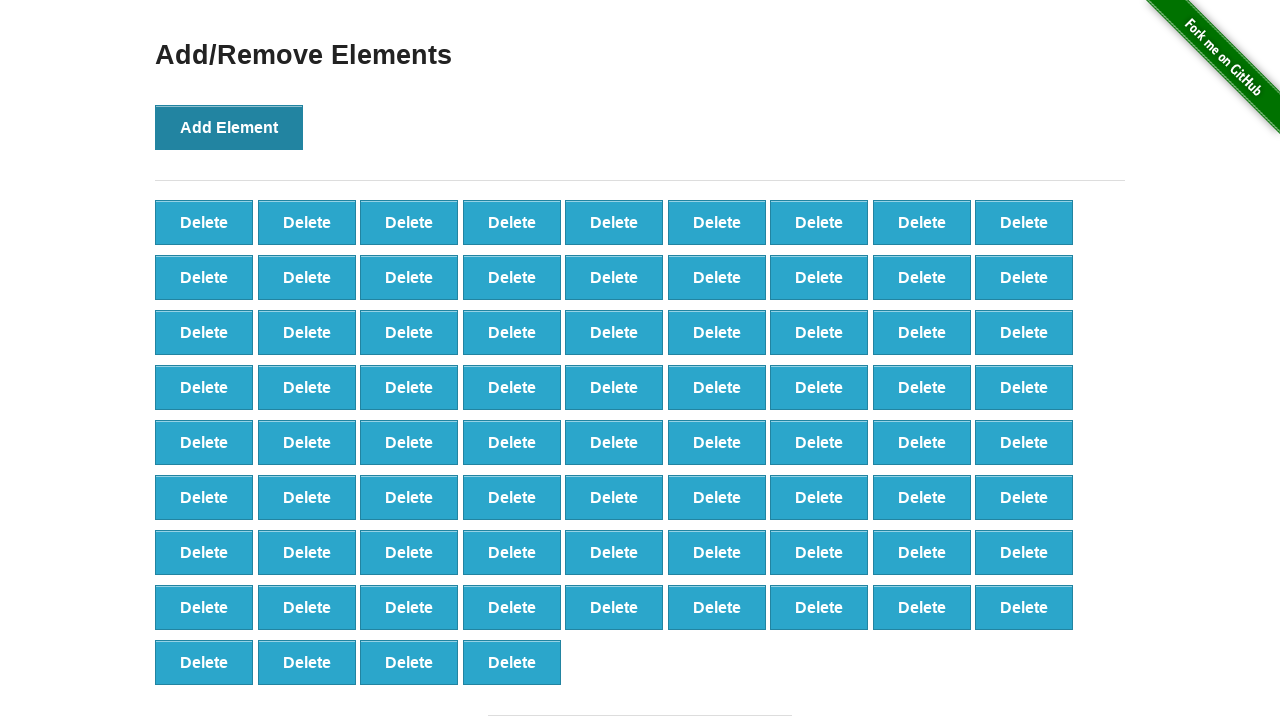

Clicked 'Add Element' button (iteration 77/100) at (229, 127) on button:has-text('Add Element')
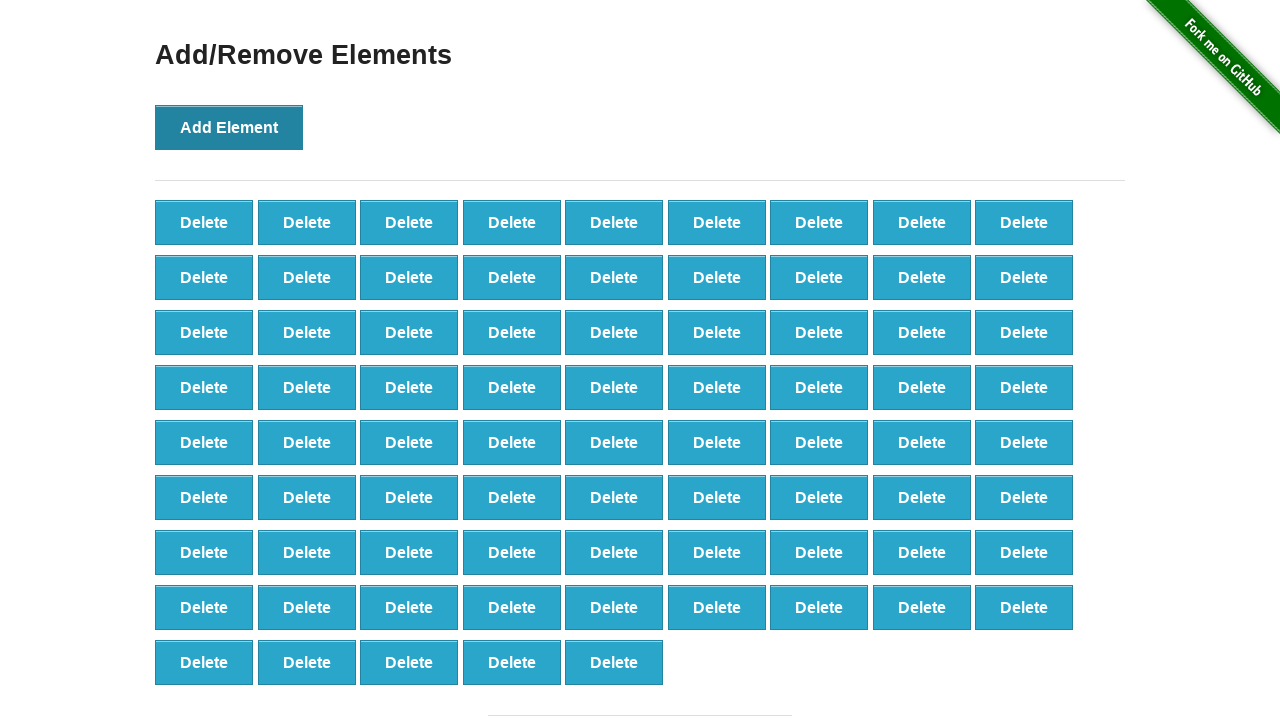

Clicked 'Add Element' button (iteration 78/100) at (229, 127) on button:has-text('Add Element')
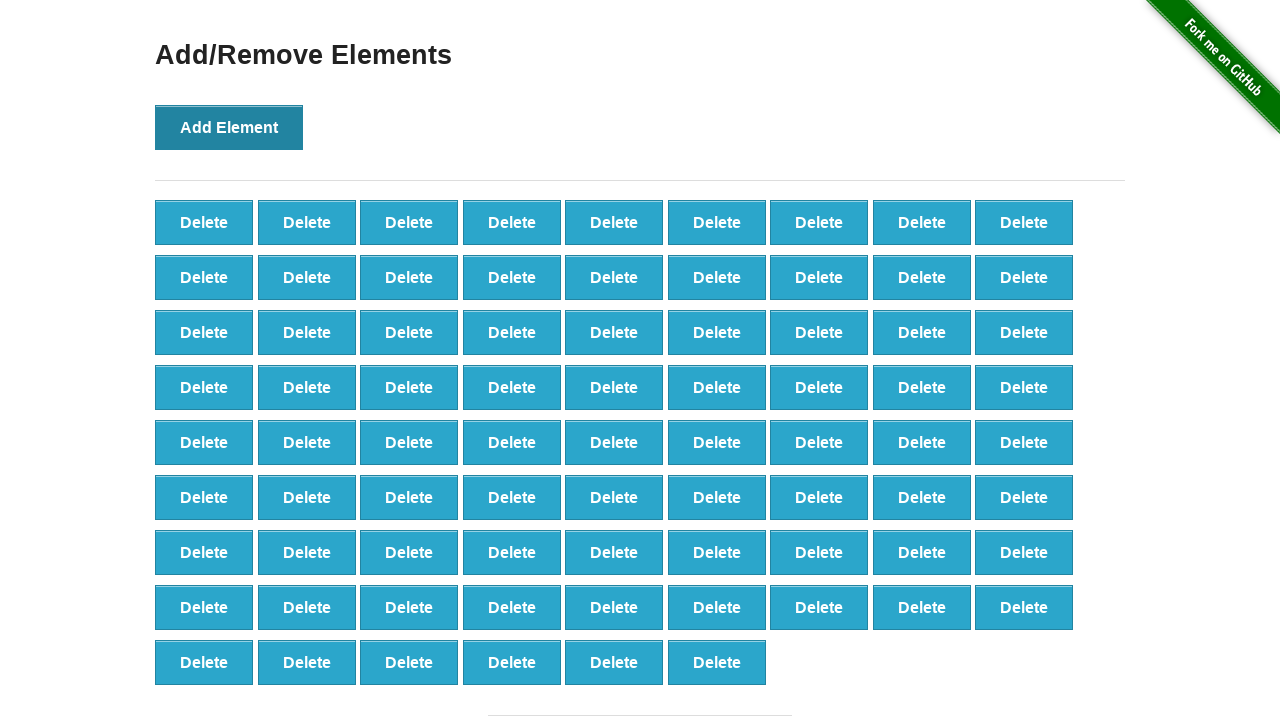

Clicked 'Add Element' button (iteration 79/100) at (229, 127) on button:has-text('Add Element')
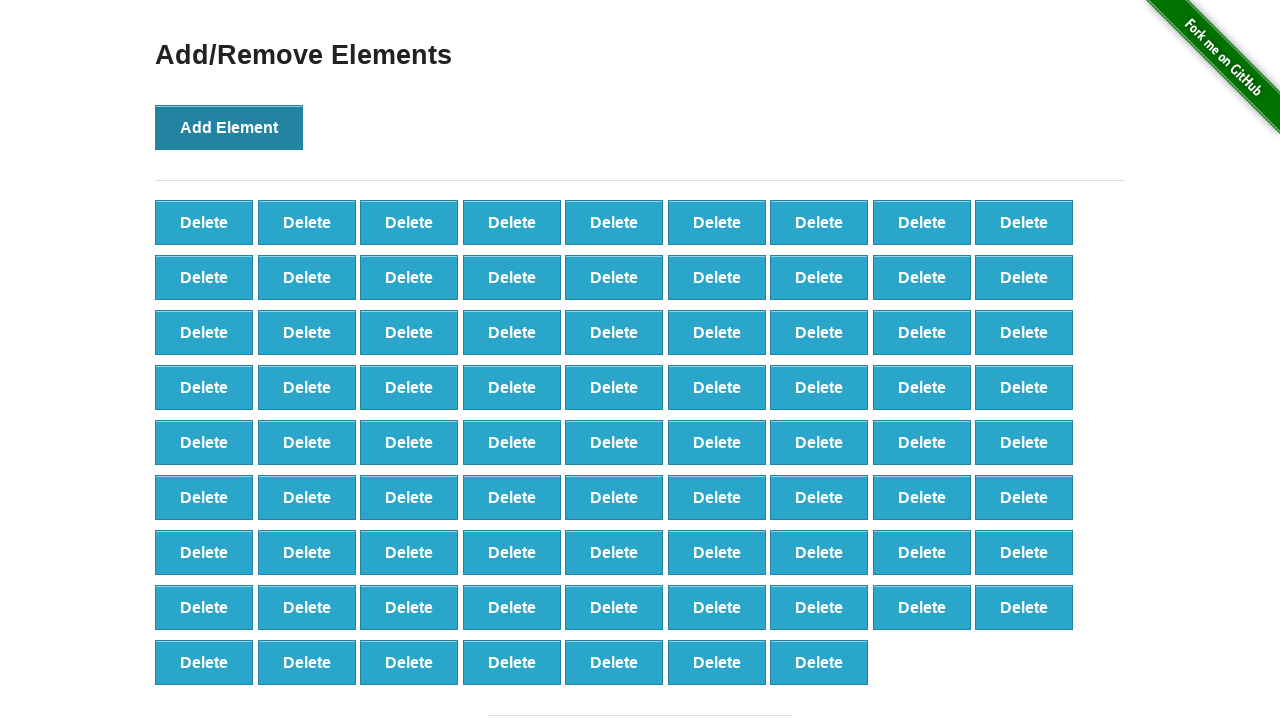

Clicked 'Add Element' button (iteration 80/100) at (229, 127) on button:has-text('Add Element')
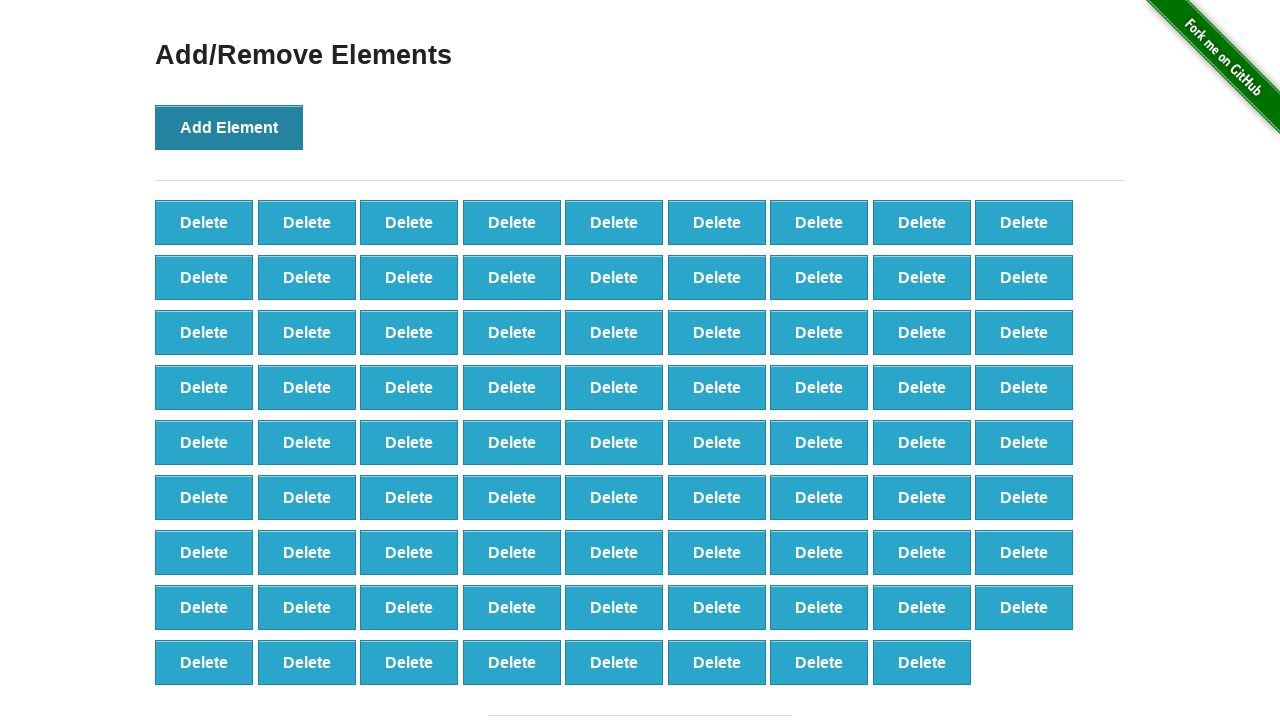

Clicked 'Add Element' button (iteration 81/100) at (229, 127) on button:has-text('Add Element')
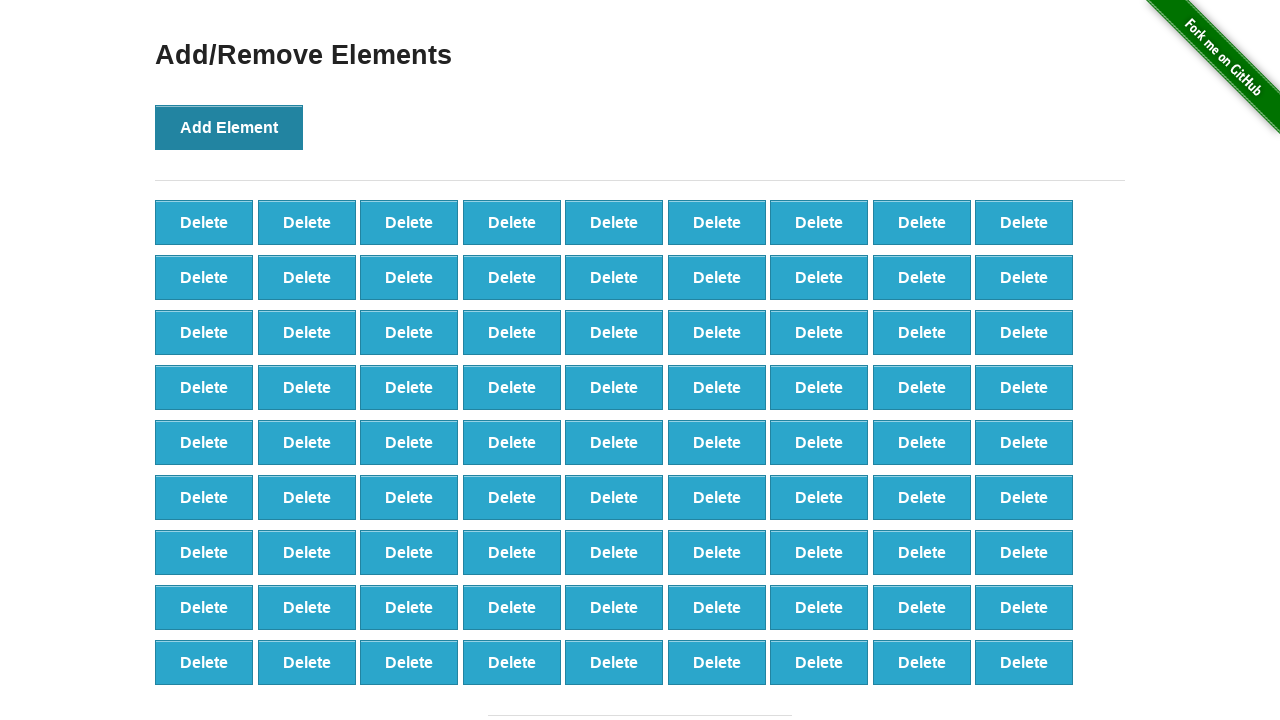

Clicked 'Add Element' button (iteration 82/100) at (229, 127) on button:has-text('Add Element')
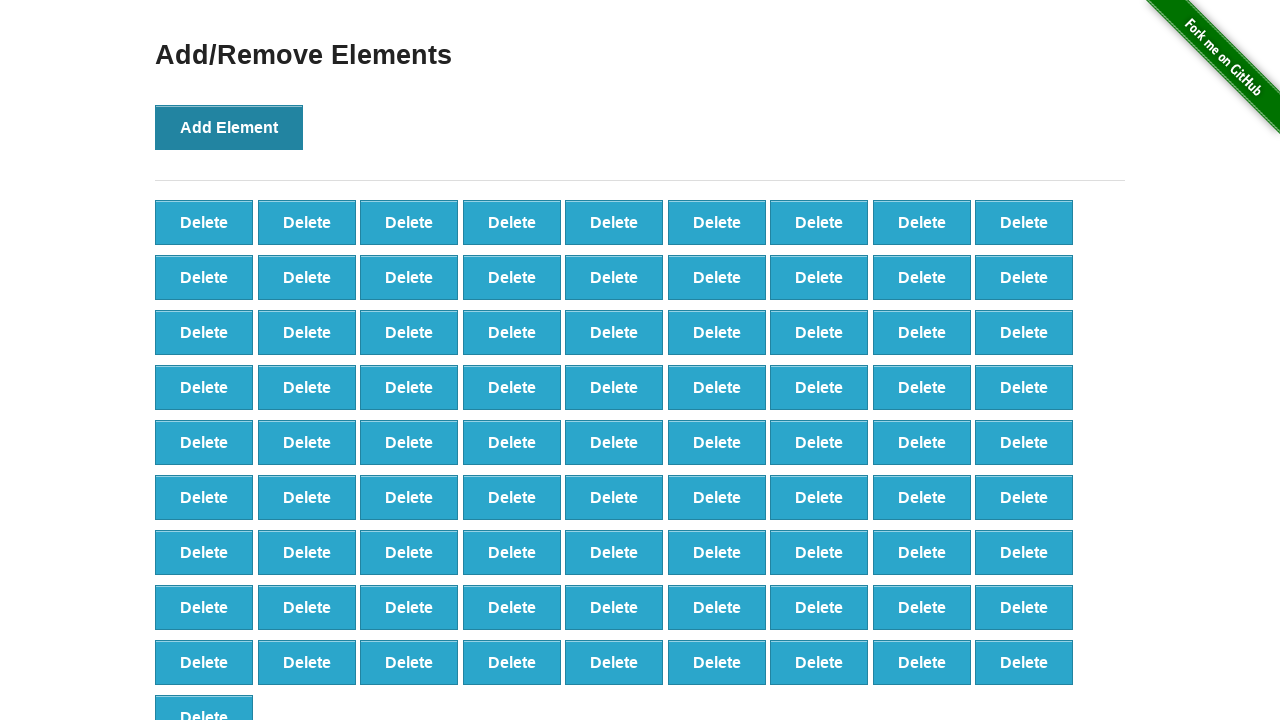

Clicked 'Add Element' button (iteration 83/100) at (229, 127) on button:has-text('Add Element')
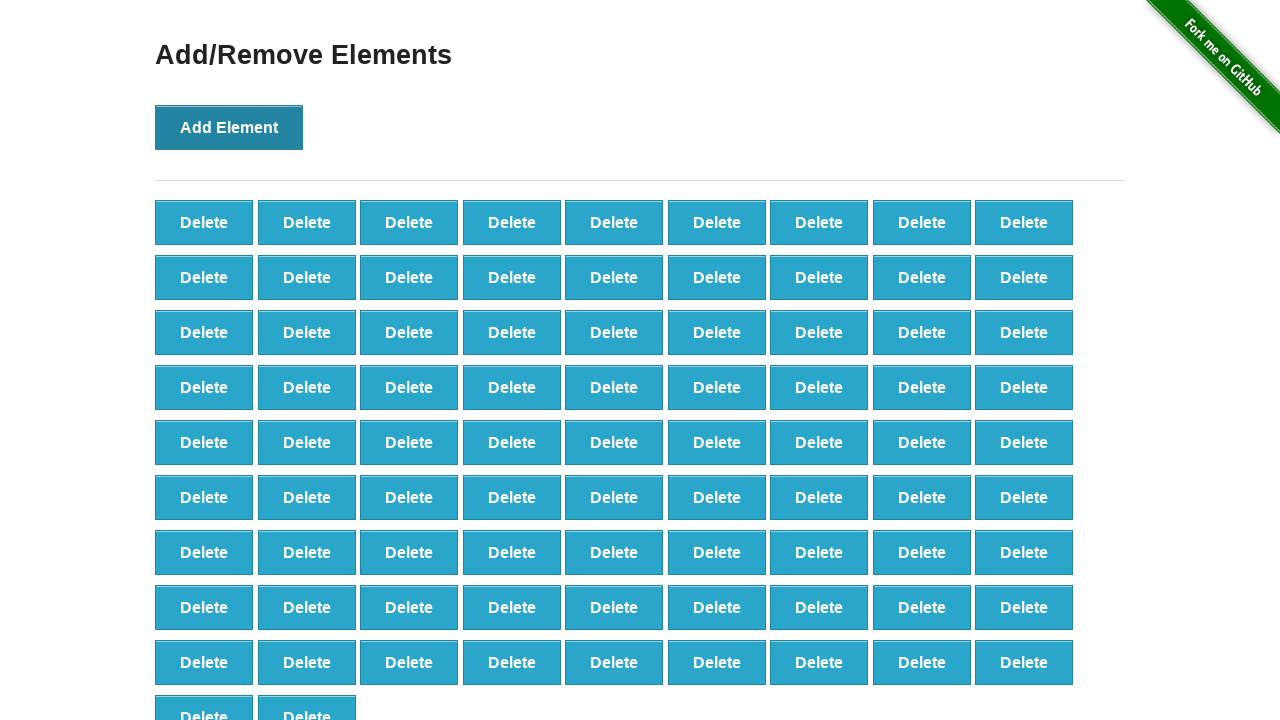

Clicked 'Add Element' button (iteration 84/100) at (229, 127) on button:has-text('Add Element')
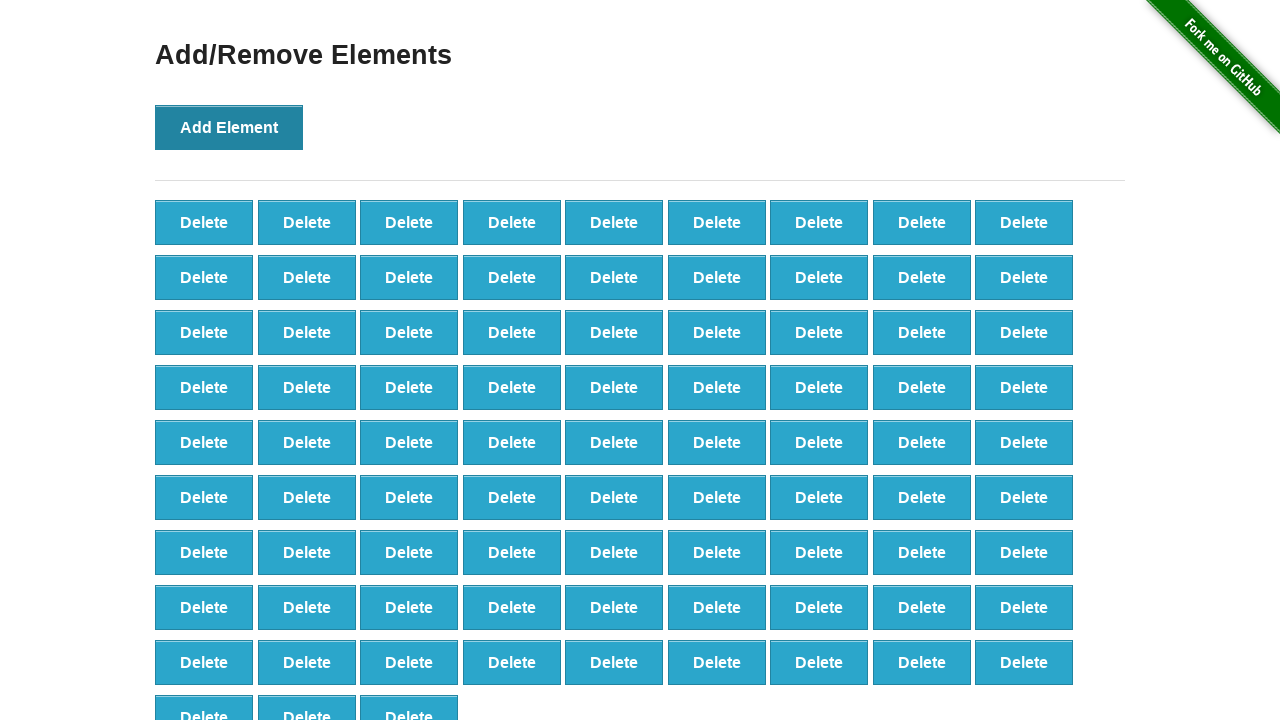

Clicked 'Add Element' button (iteration 85/100) at (229, 127) on button:has-text('Add Element')
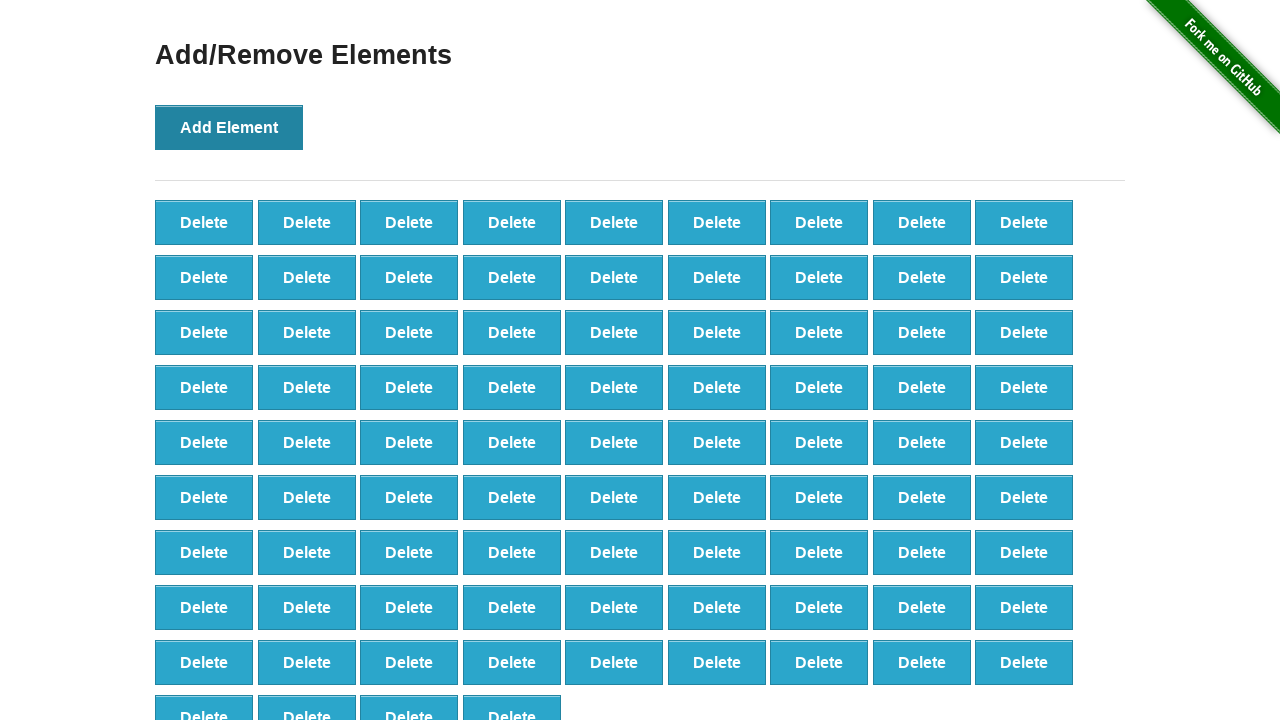

Clicked 'Add Element' button (iteration 86/100) at (229, 127) on button:has-text('Add Element')
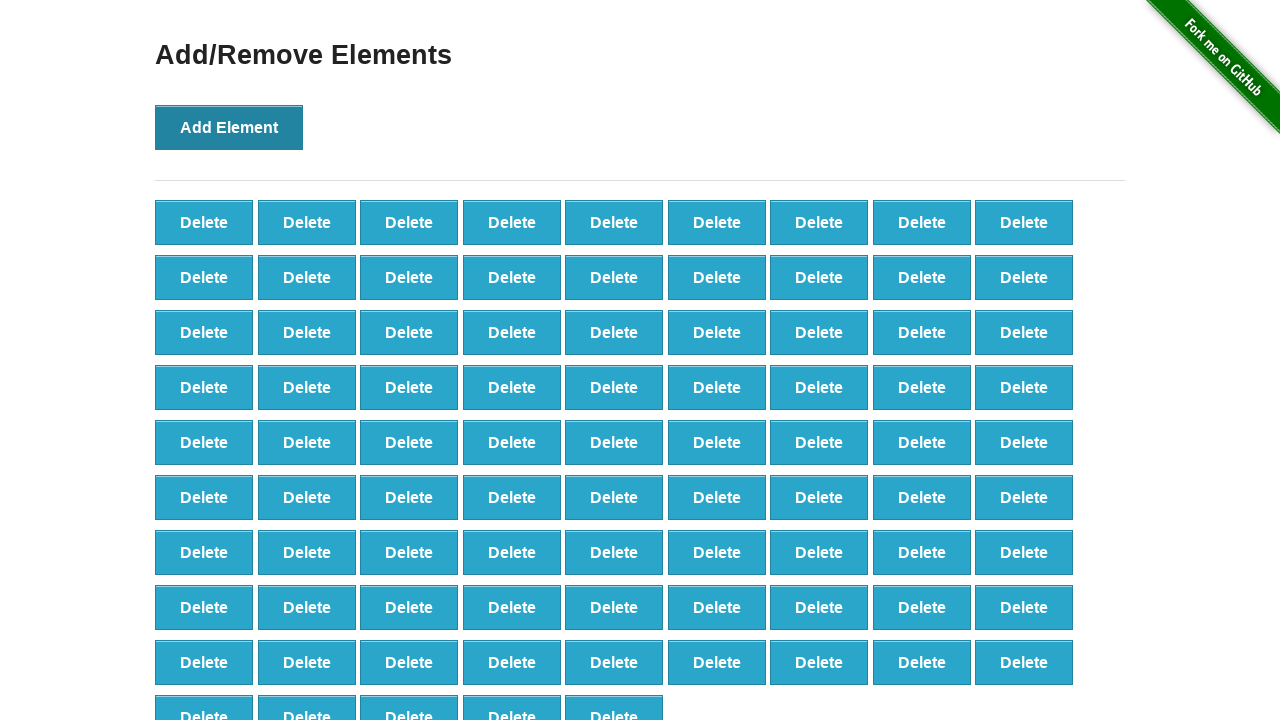

Clicked 'Add Element' button (iteration 87/100) at (229, 127) on button:has-text('Add Element')
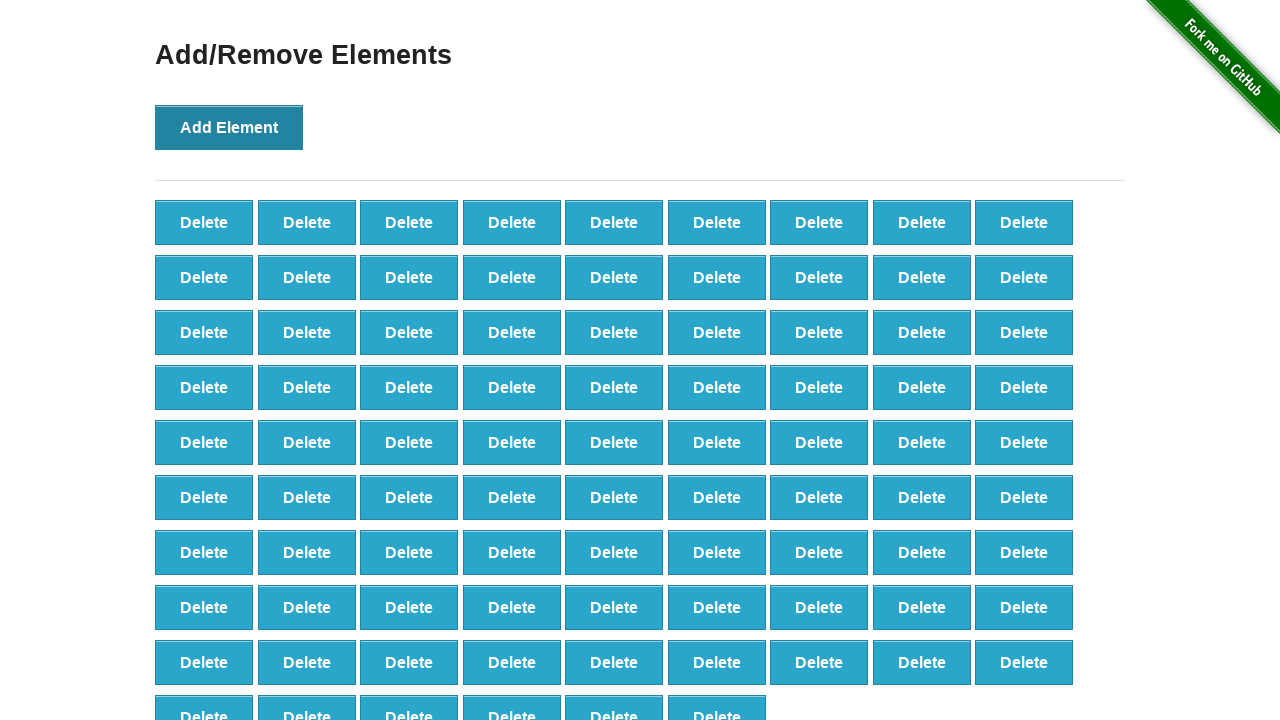

Clicked 'Add Element' button (iteration 88/100) at (229, 127) on button:has-text('Add Element')
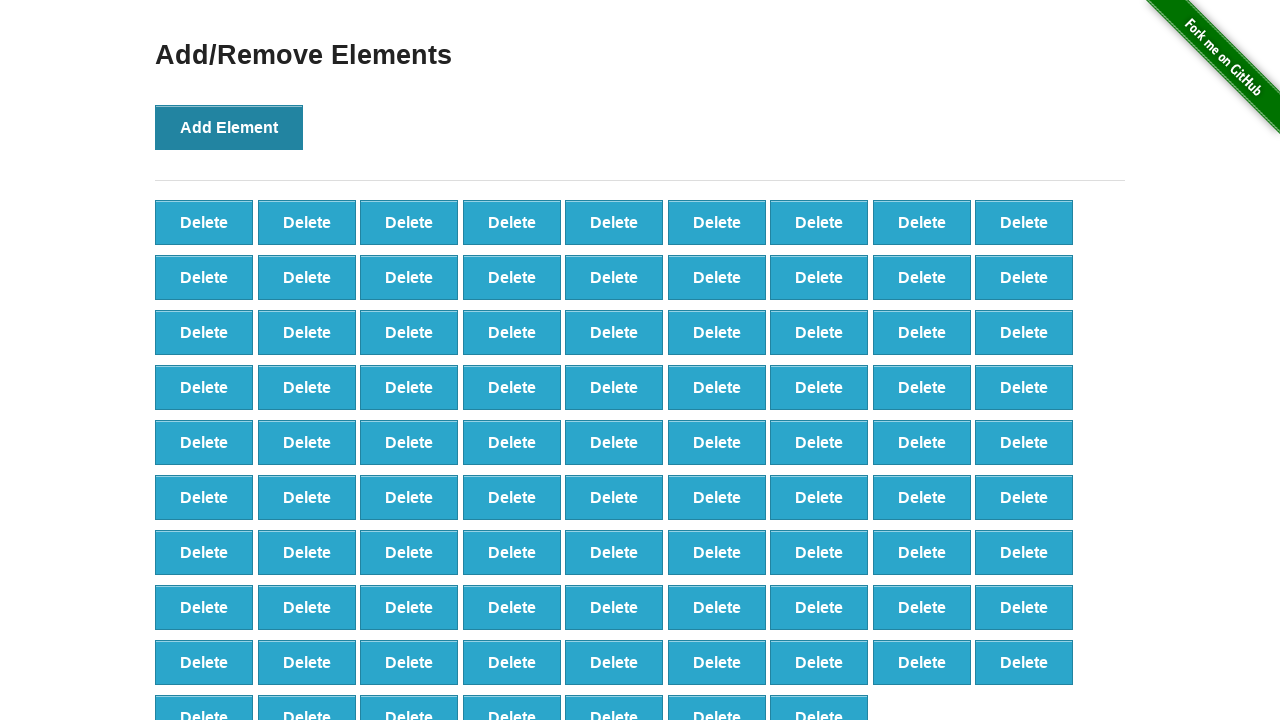

Clicked 'Add Element' button (iteration 89/100) at (229, 127) on button:has-text('Add Element')
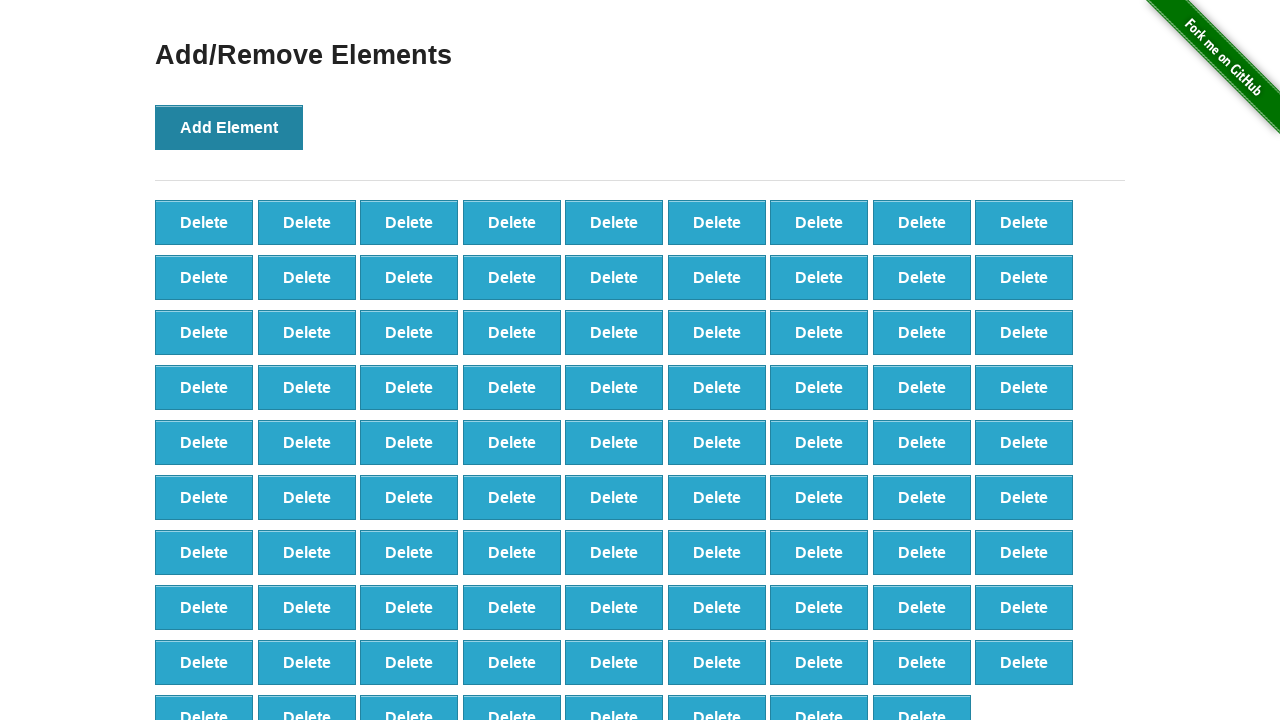

Clicked 'Add Element' button (iteration 90/100) at (229, 127) on button:has-text('Add Element')
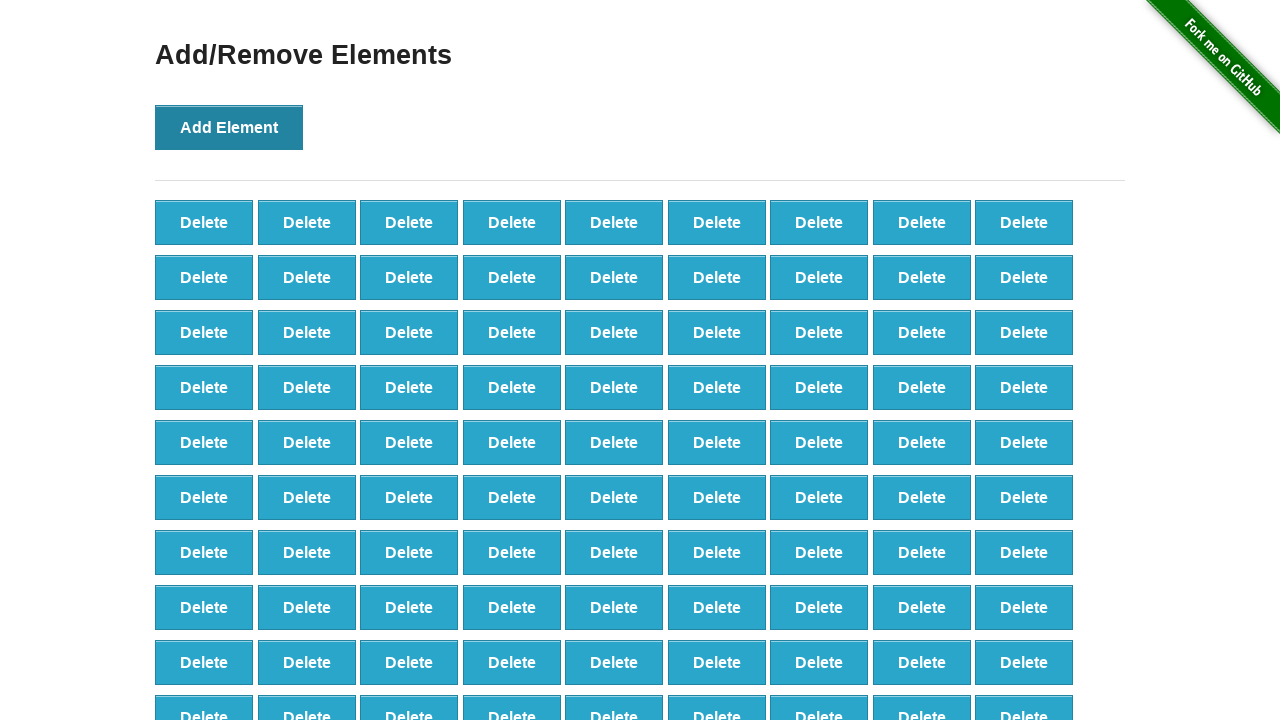

Clicked 'Add Element' button (iteration 91/100) at (229, 127) on button:has-text('Add Element')
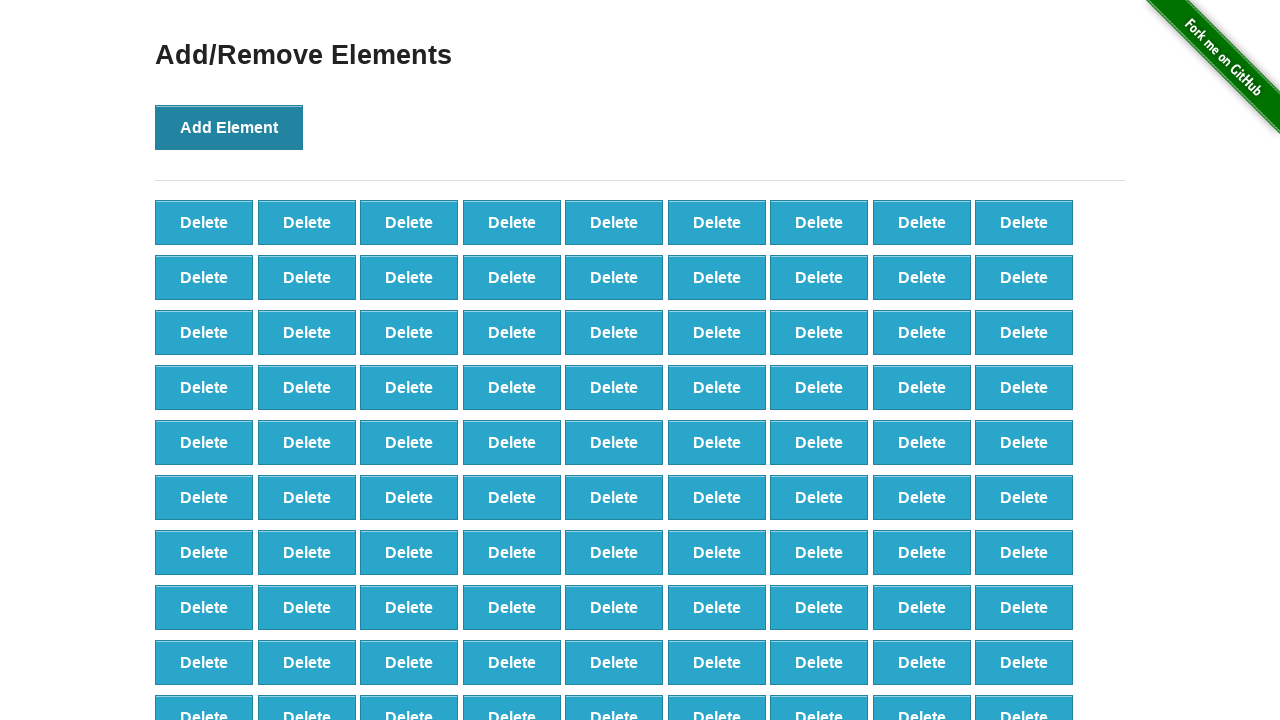

Clicked 'Add Element' button (iteration 92/100) at (229, 127) on button:has-text('Add Element')
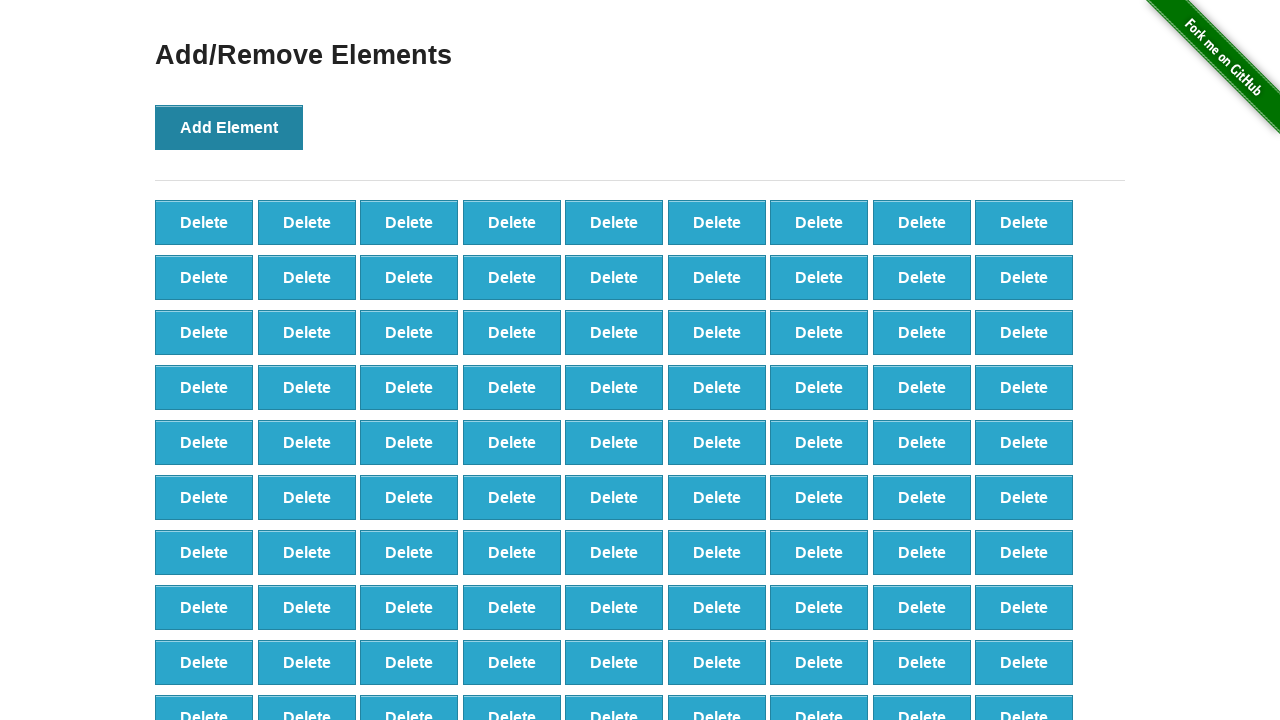

Clicked 'Add Element' button (iteration 93/100) at (229, 127) on button:has-text('Add Element')
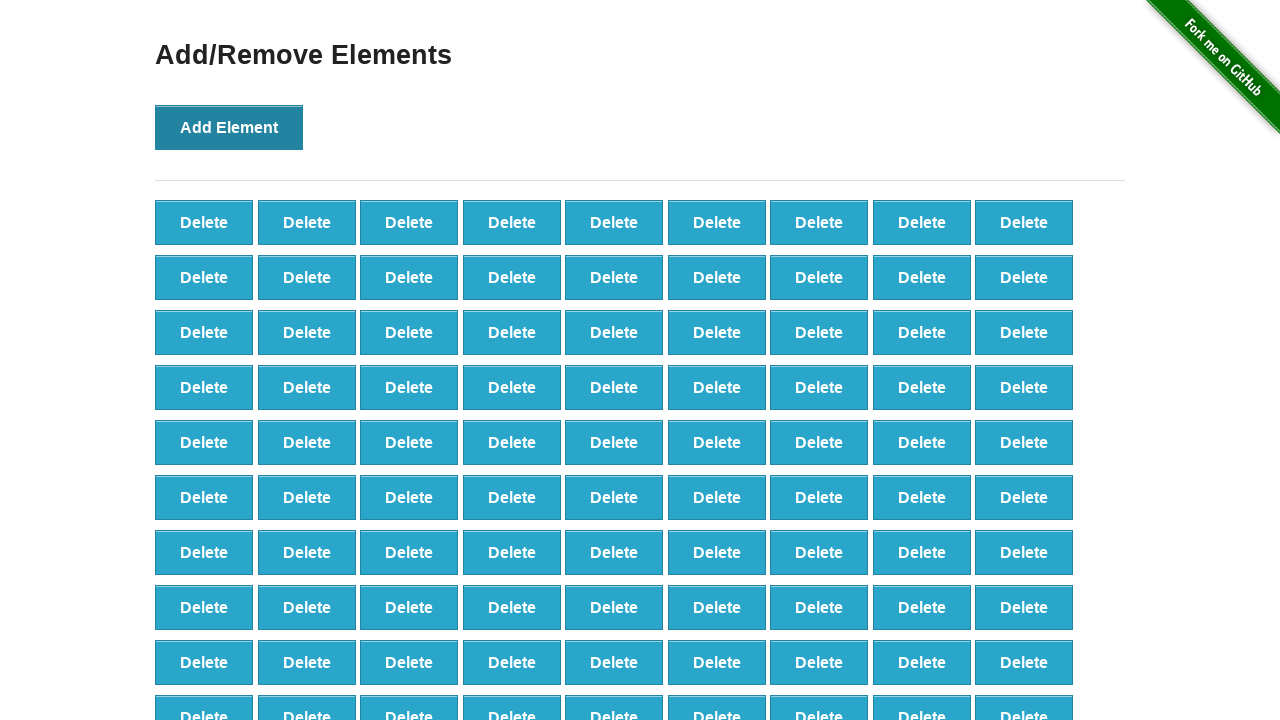

Clicked 'Add Element' button (iteration 94/100) at (229, 127) on button:has-text('Add Element')
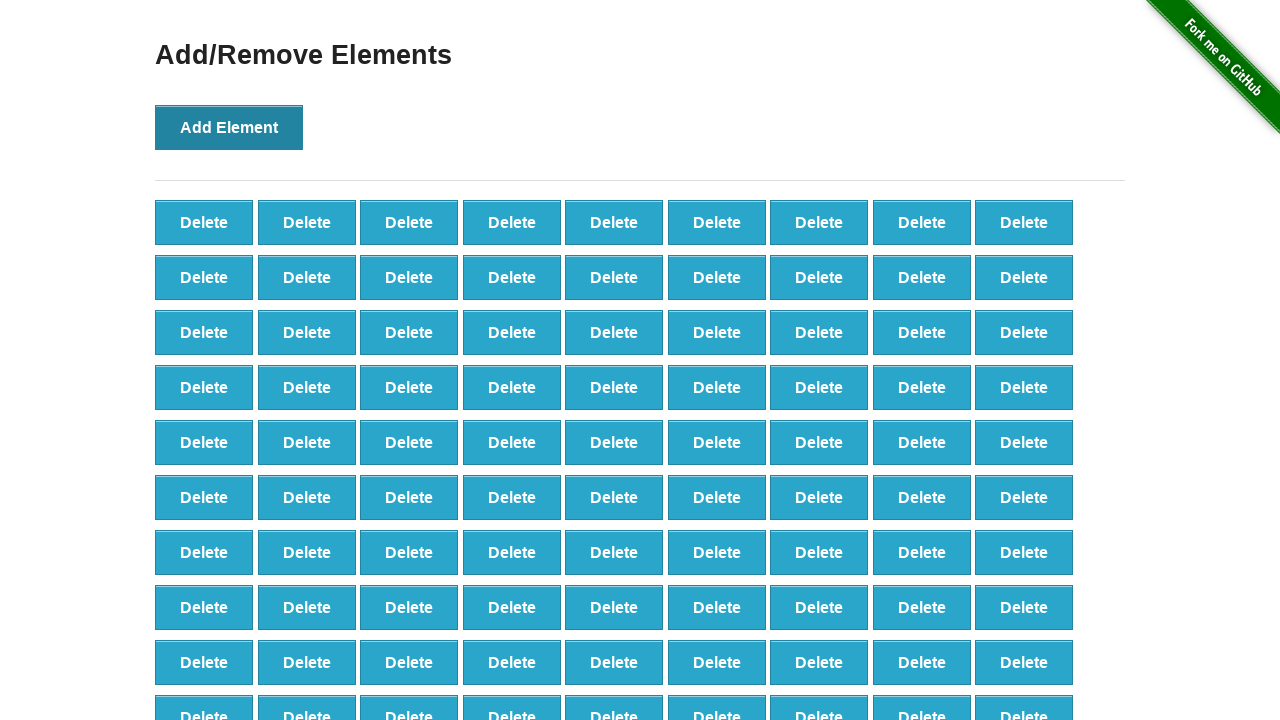

Clicked 'Add Element' button (iteration 95/100) at (229, 127) on button:has-text('Add Element')
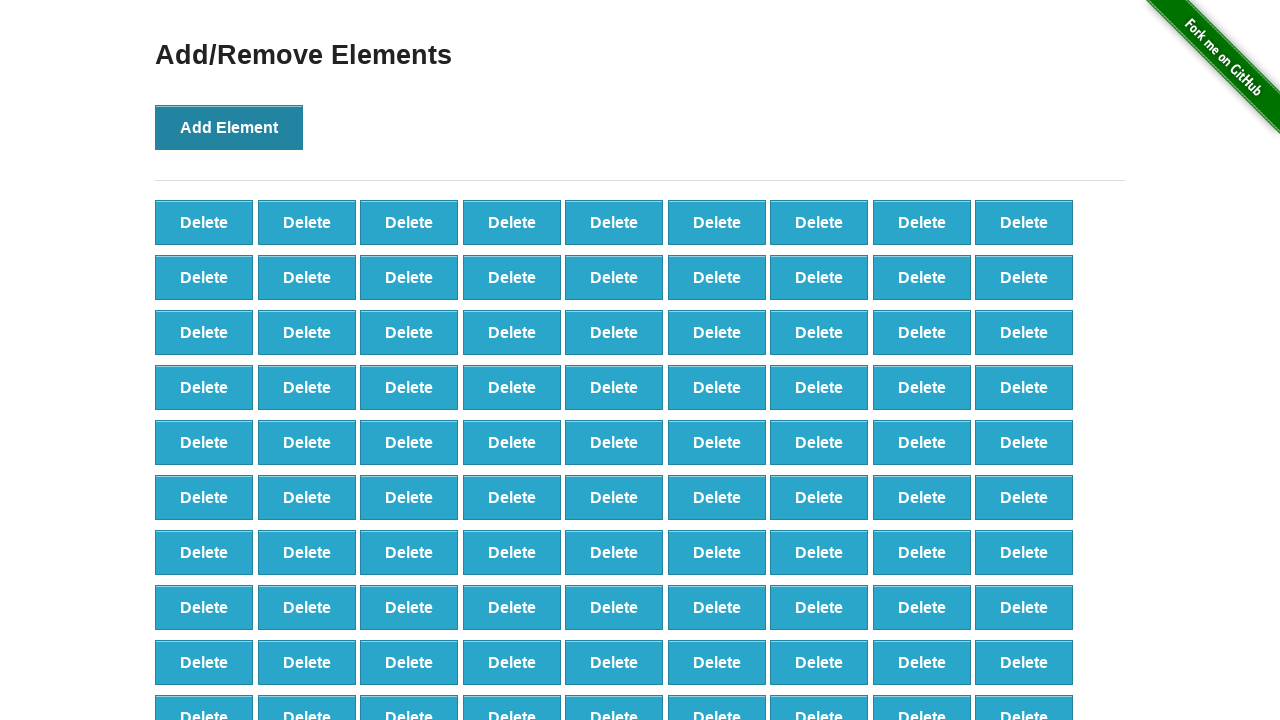

Clicked 'Add Element' button (iteration 96/100) at (229, 127) on button:has-text('Add Element')
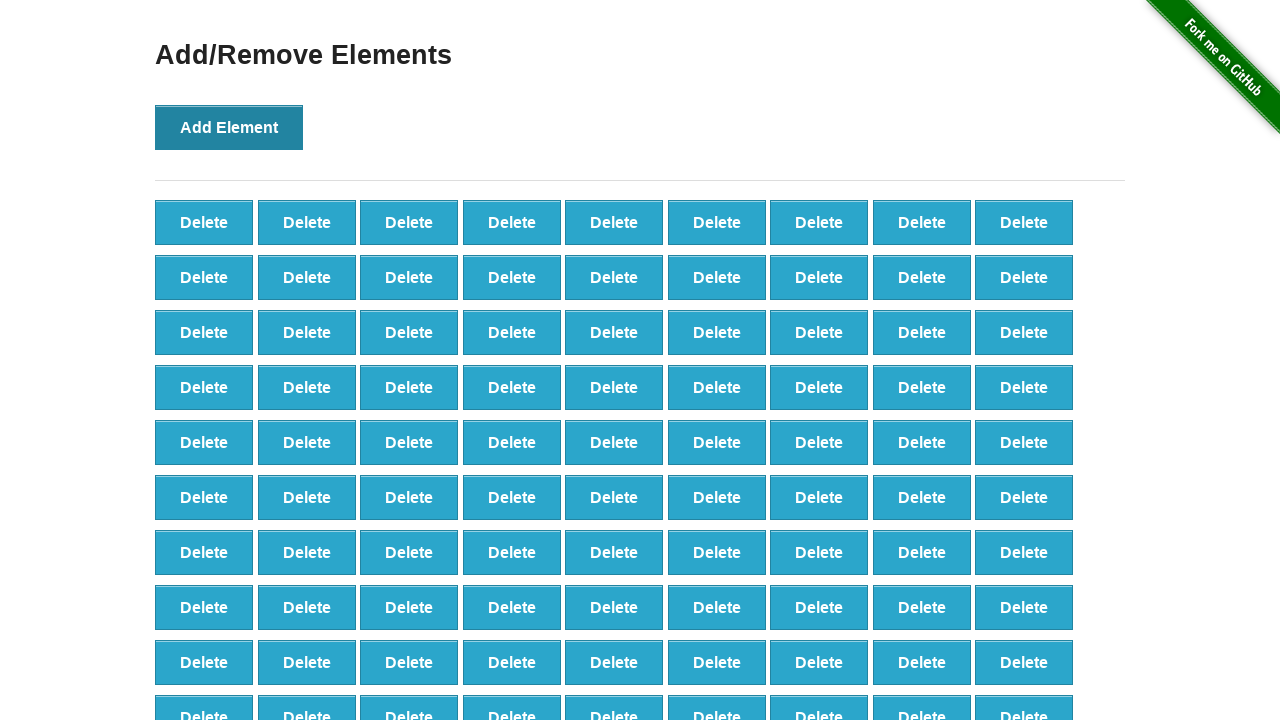

Clicked 'Add Element' button (iteration 97/100) at (229, 127) on button:has-text('Add Element')
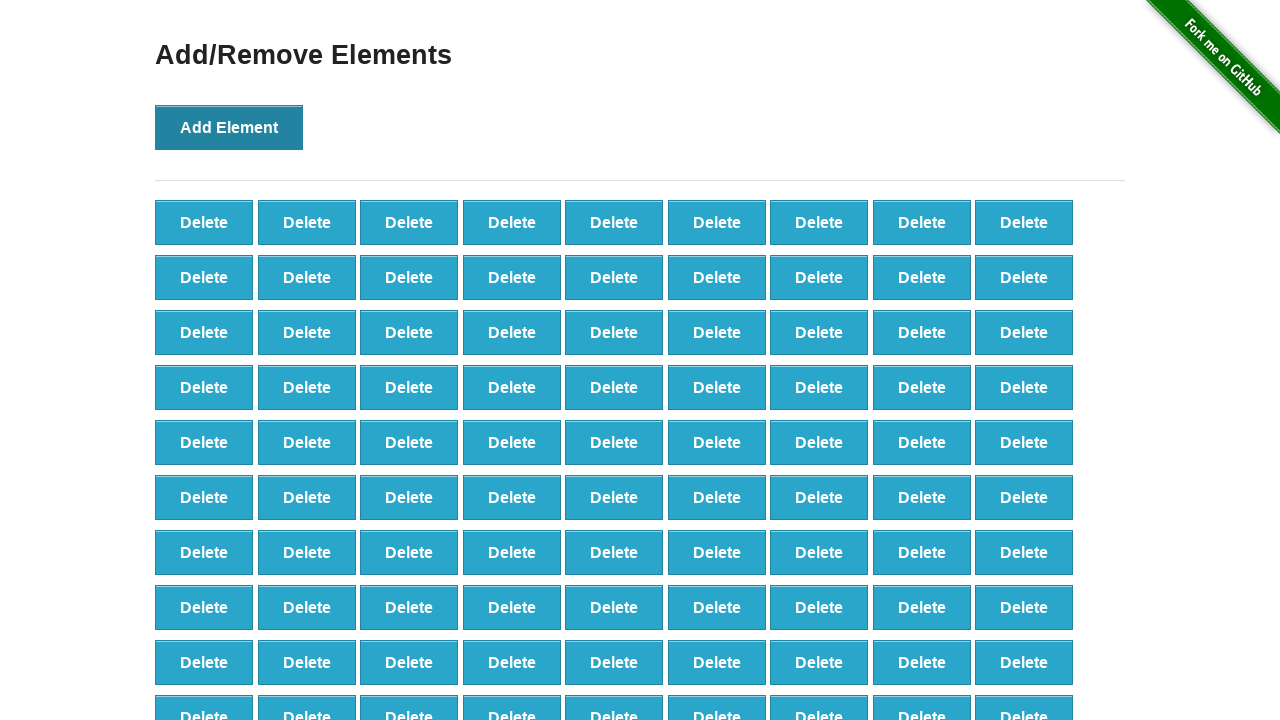

Clicked 'Add Element' button (iteration 98/100) at (229, 127) on button:has-text('Add Element')
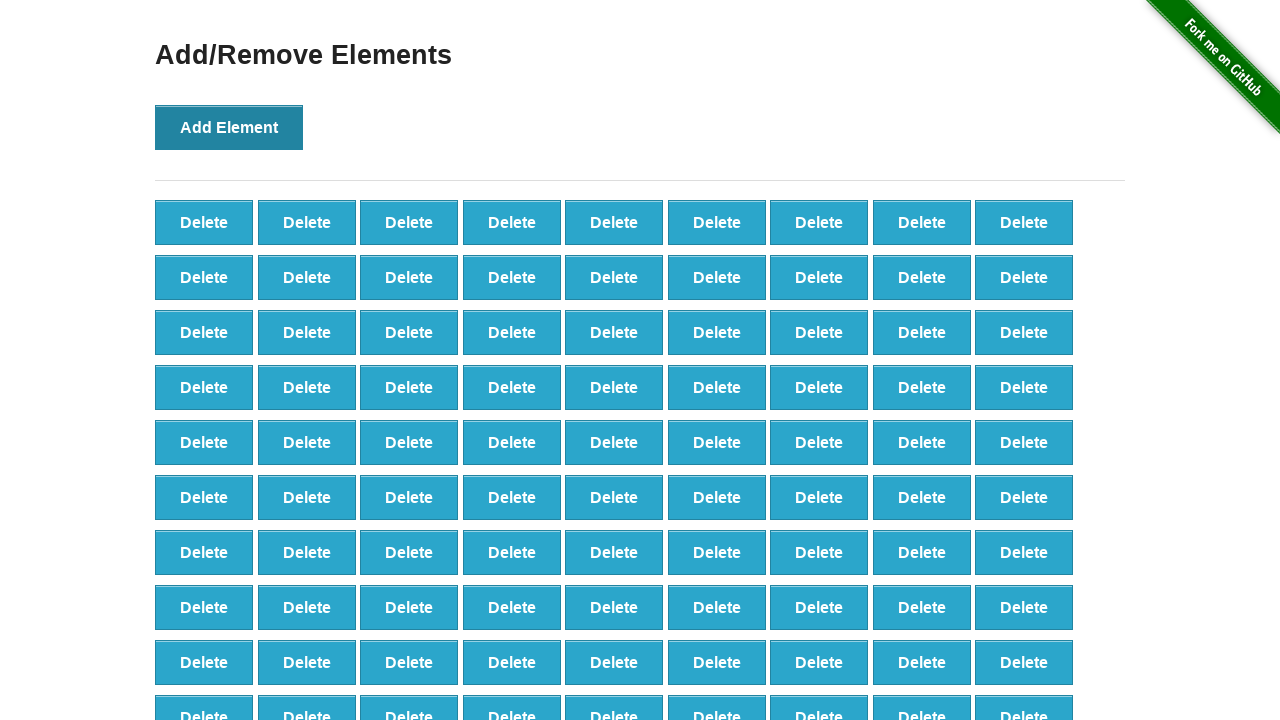

Clicked 'Add Element' button (iteration 99/100) at (229, 127) on button:has-text('Add Element')
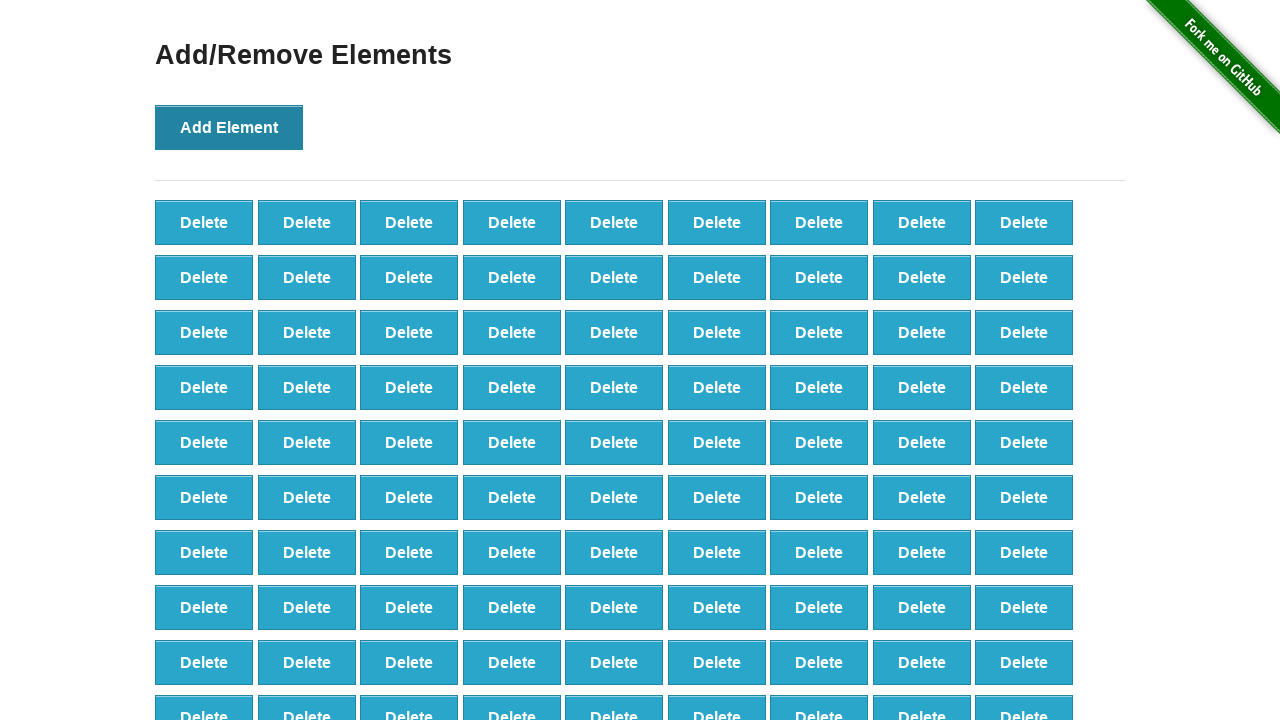

Clicked 'Add Element' button (iteration 100/100) at (229, 127) on button:has-text('Add Element')
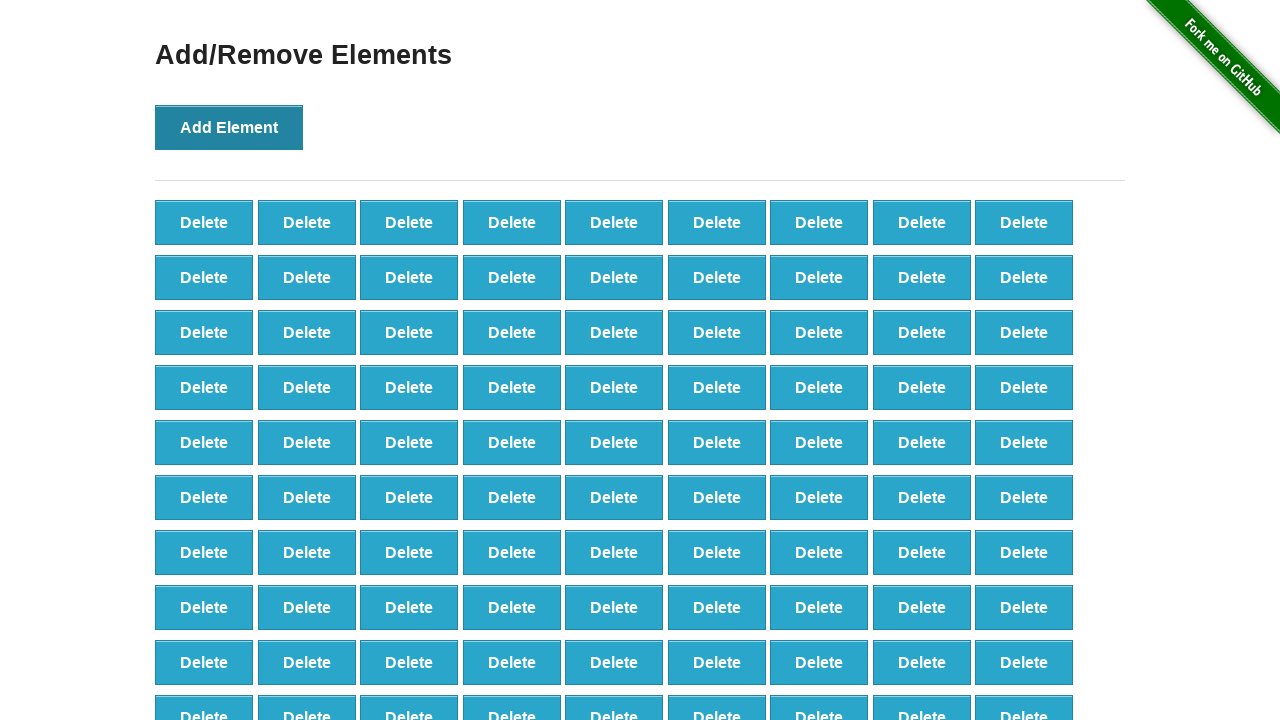

Located all delete buttons after adding 100 elements
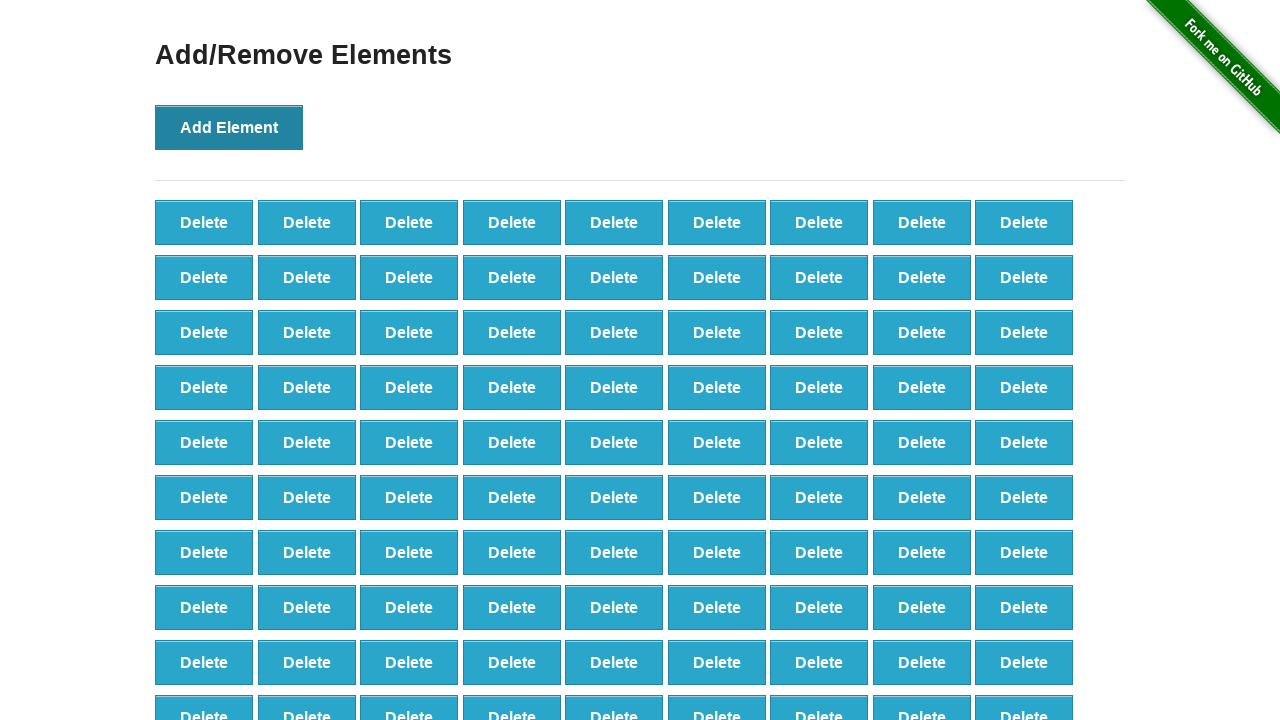

Counted delete buttons before deletion: 100 buttons found
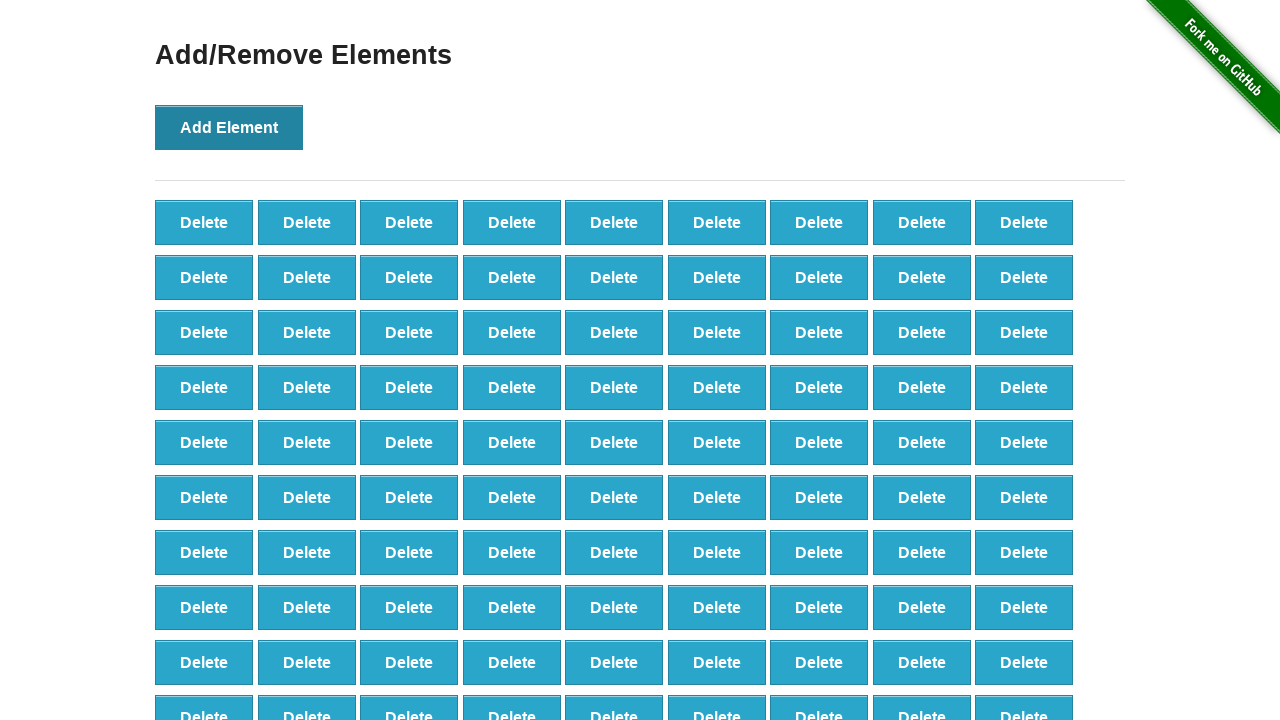

Clicked delete button (iteration 1/20) at (204, 222) on button:has-text('Delete') >> nth=0
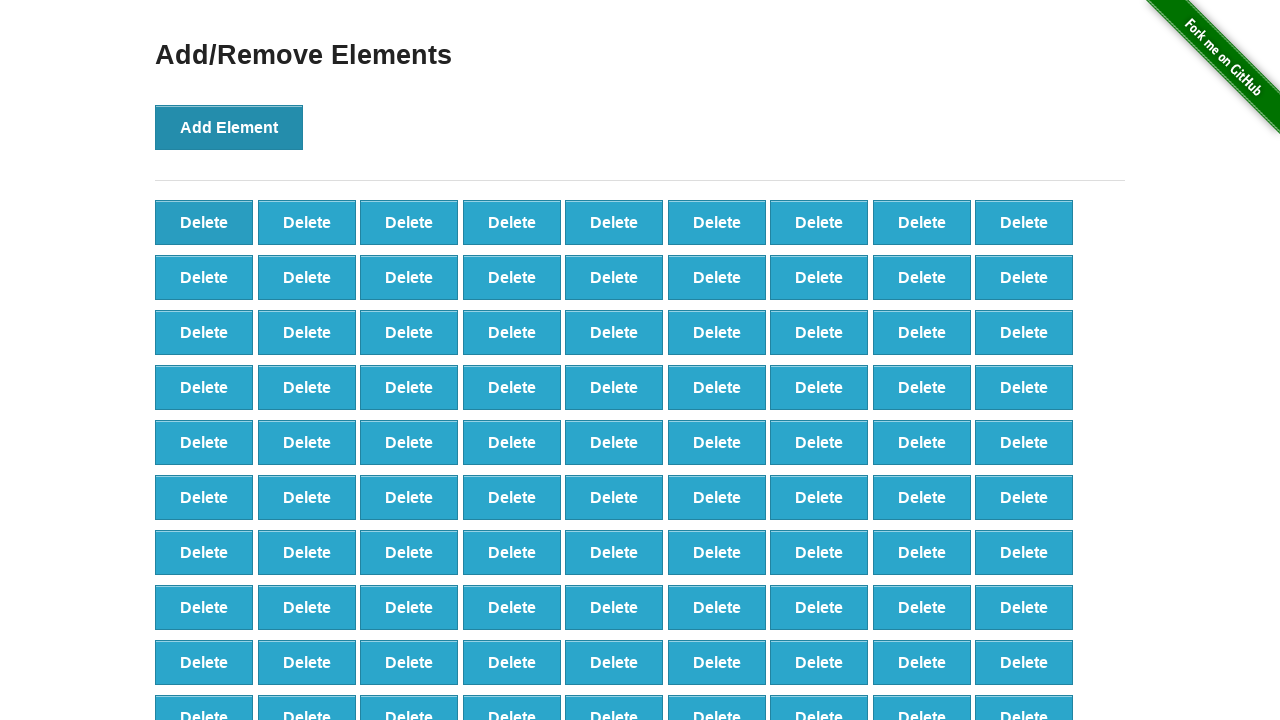

Clicked delete button (iteration 2/20) at (307, 222) on button:has-text('Delete') >> nth=1
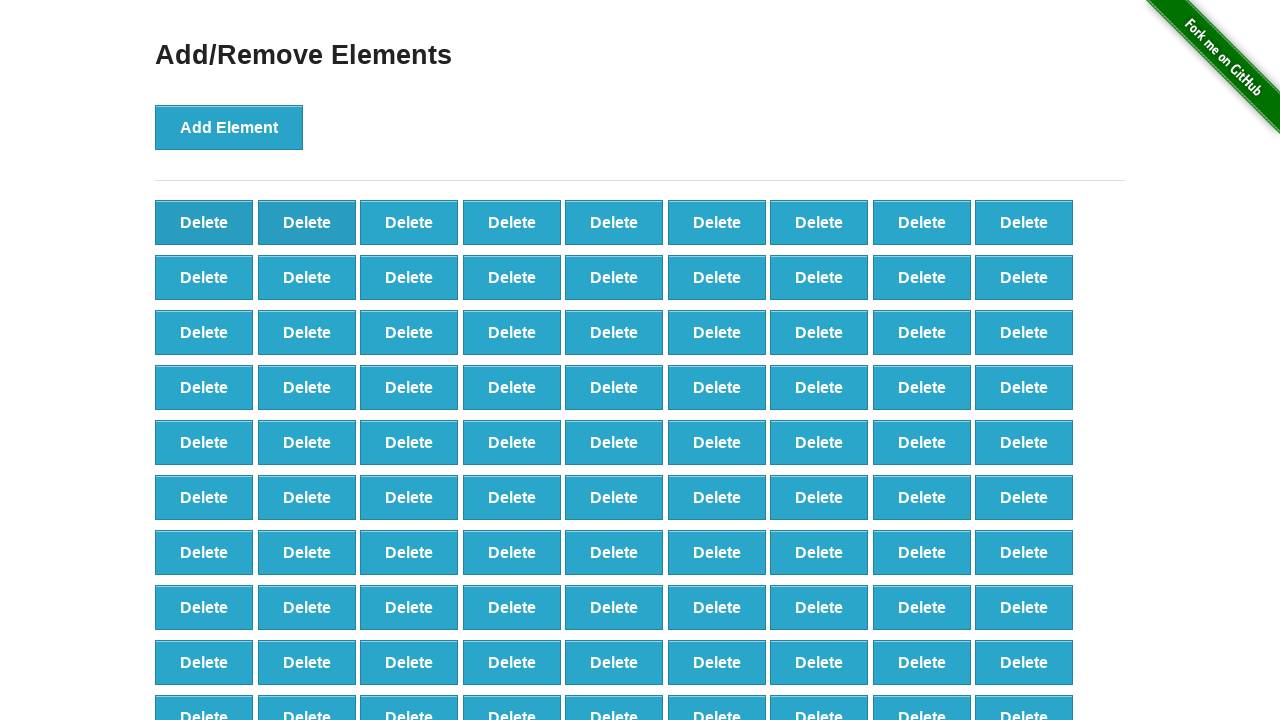

Clicked delete button (iteration 3/20) at (409, 222) on button:has-text('Delete') >> nth=2
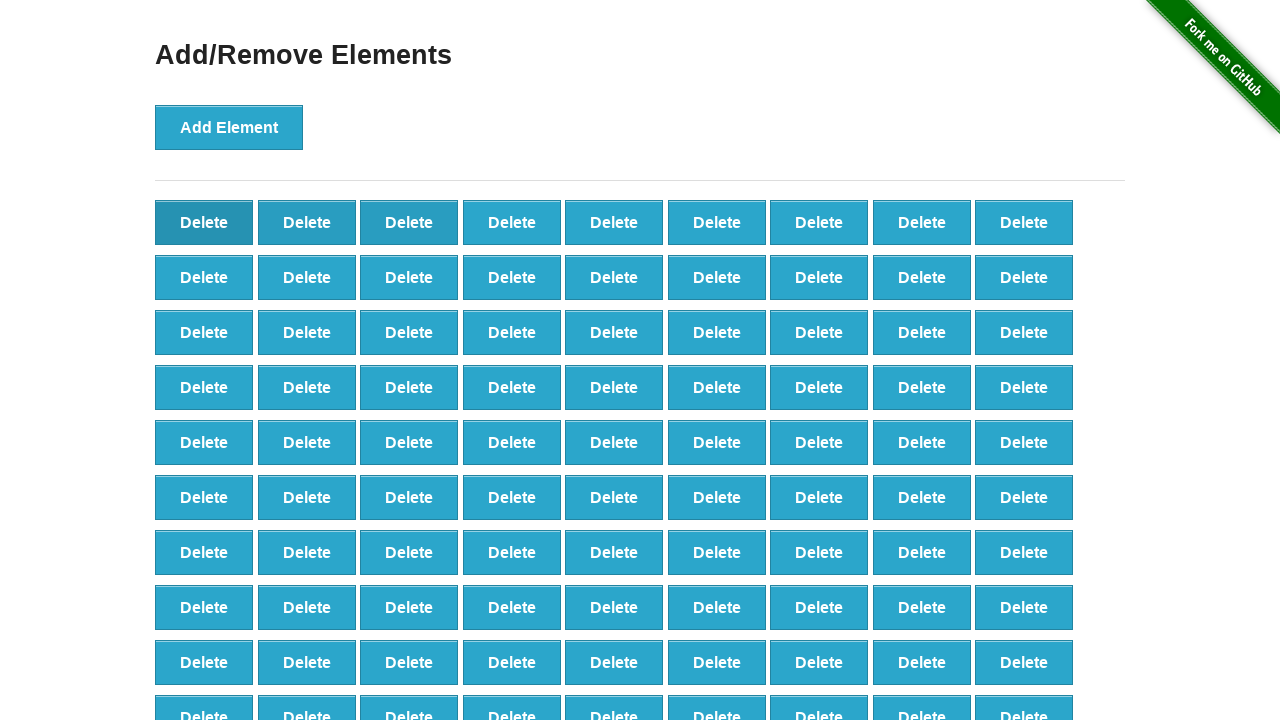

Clicked delete button (iteration 4/20) at (512, 222) on button:has-text('Delete') >> nth=3
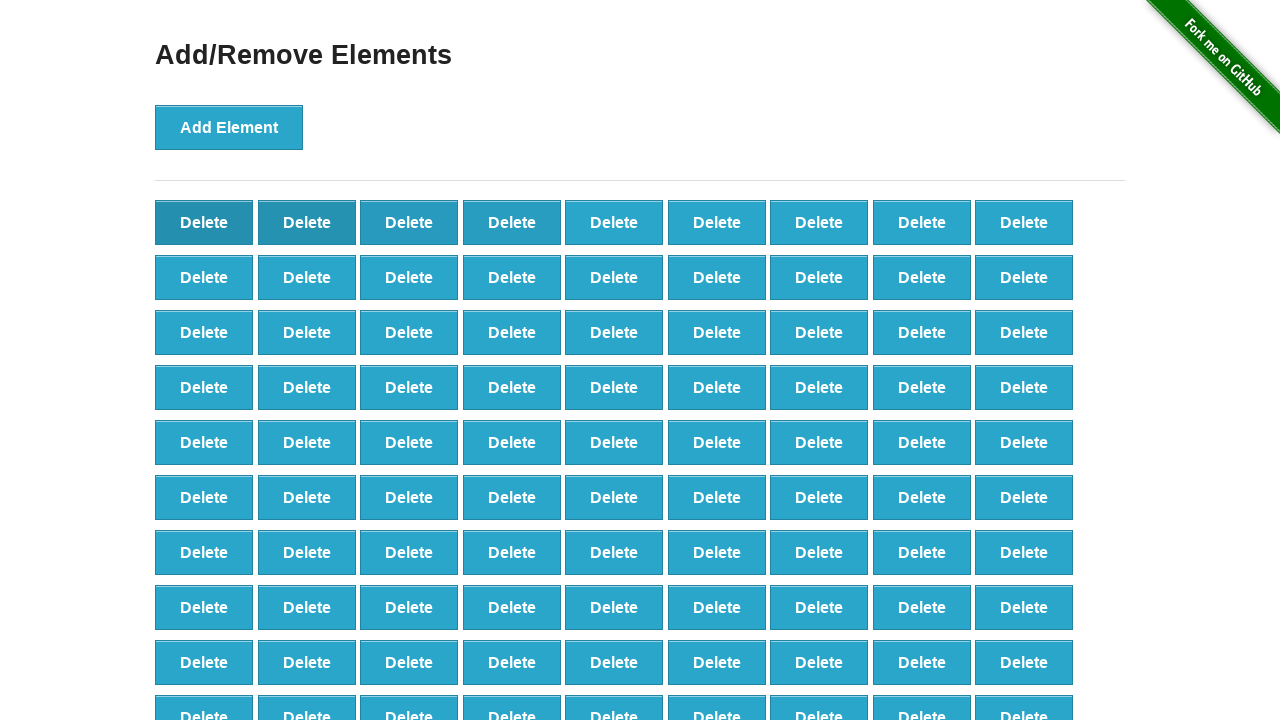

Clicked delete button (iteration 5/20) at (614, 222) on button:has-text('Delete') >> nth=4
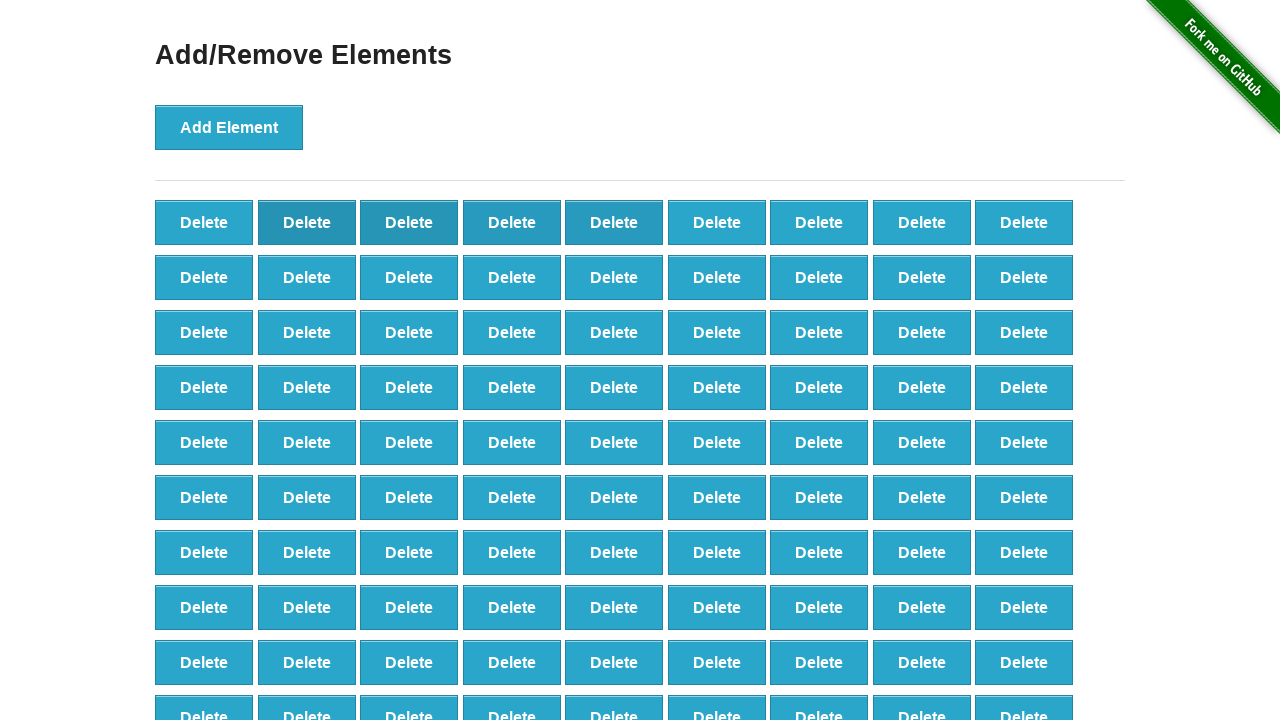

Clicked delete button (iteration 6/20) at (717, 222) on button:has-text('Delete') >> nth=5
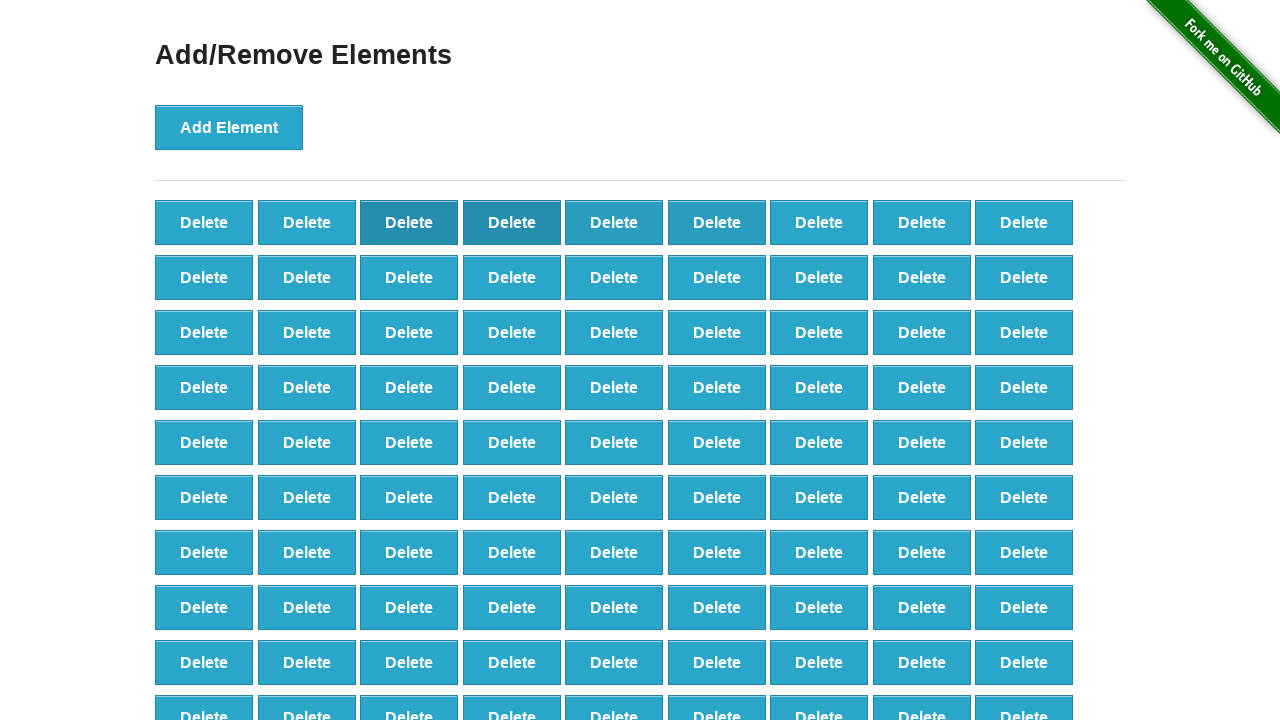

Clicked delete button (iteration 7/20) at (819, 222) on button:has-text('Delete') >> nth=6
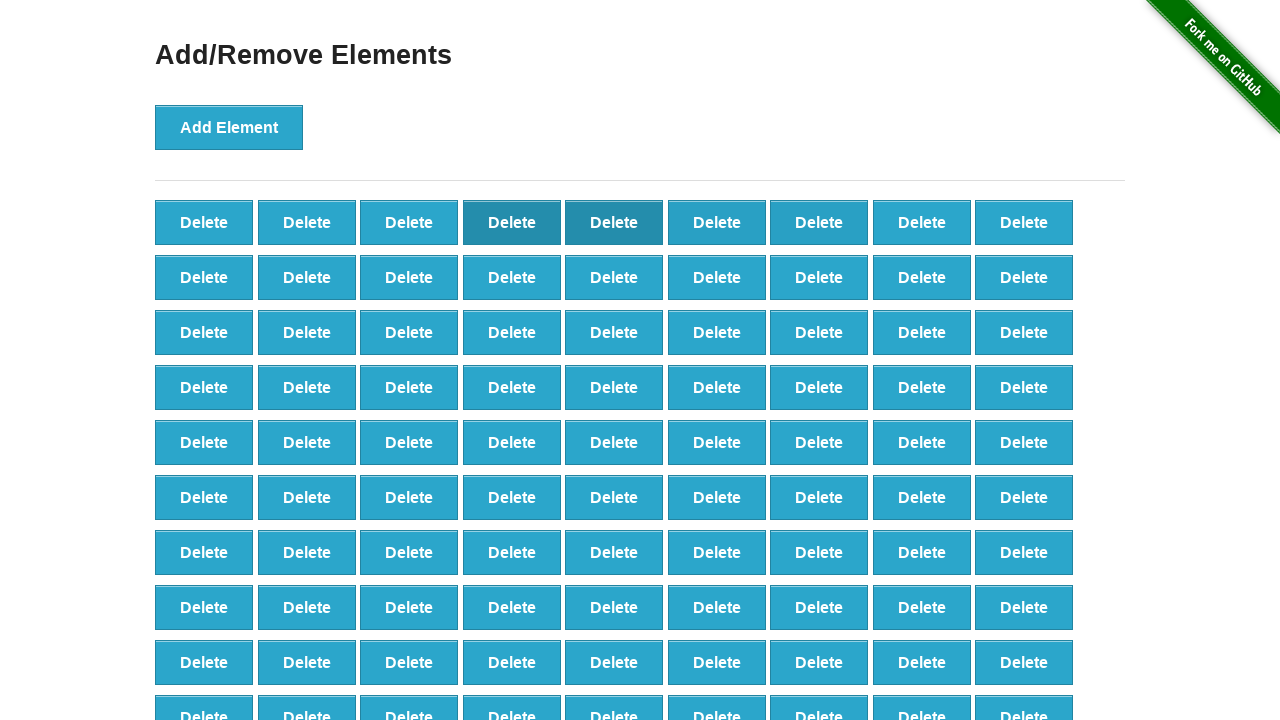

Clicked delete button (iteration 8/20) at (922, 222) on button:has-text('Delete') >> nth=7
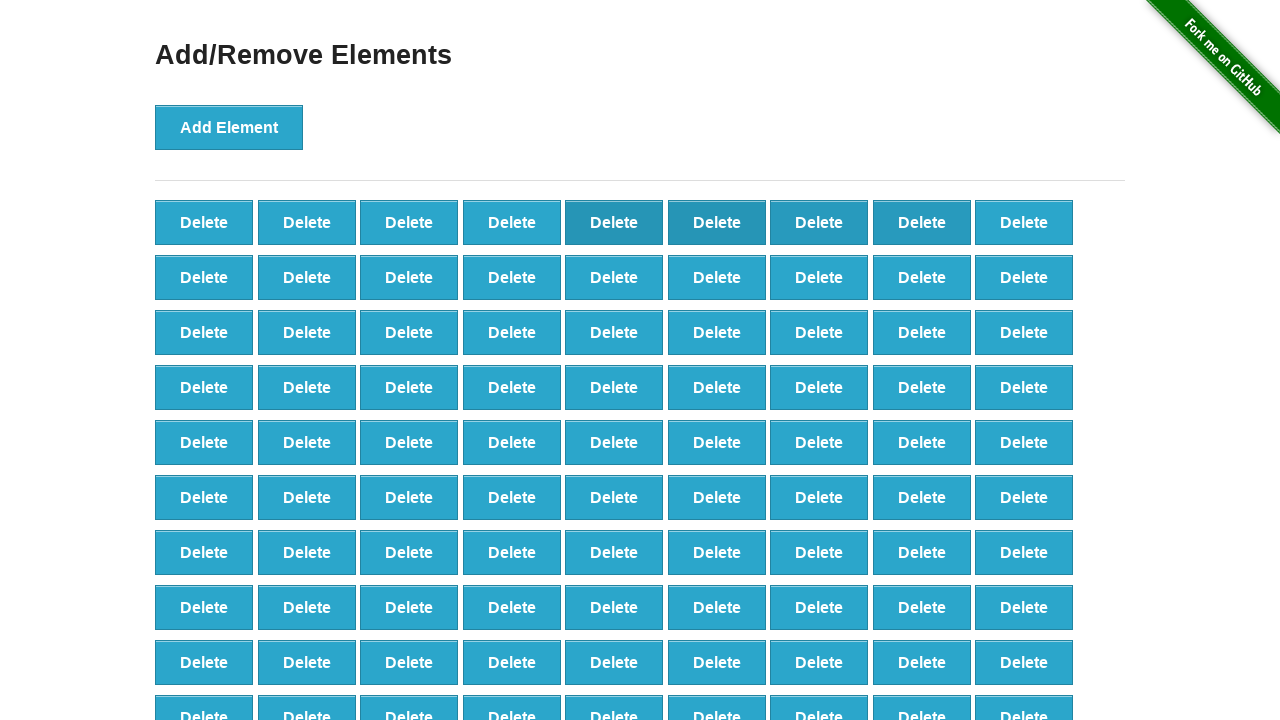

Clicked delete button (iteration 9/20) at (1024, 222) on button:has-text('Delete') >> nth=8
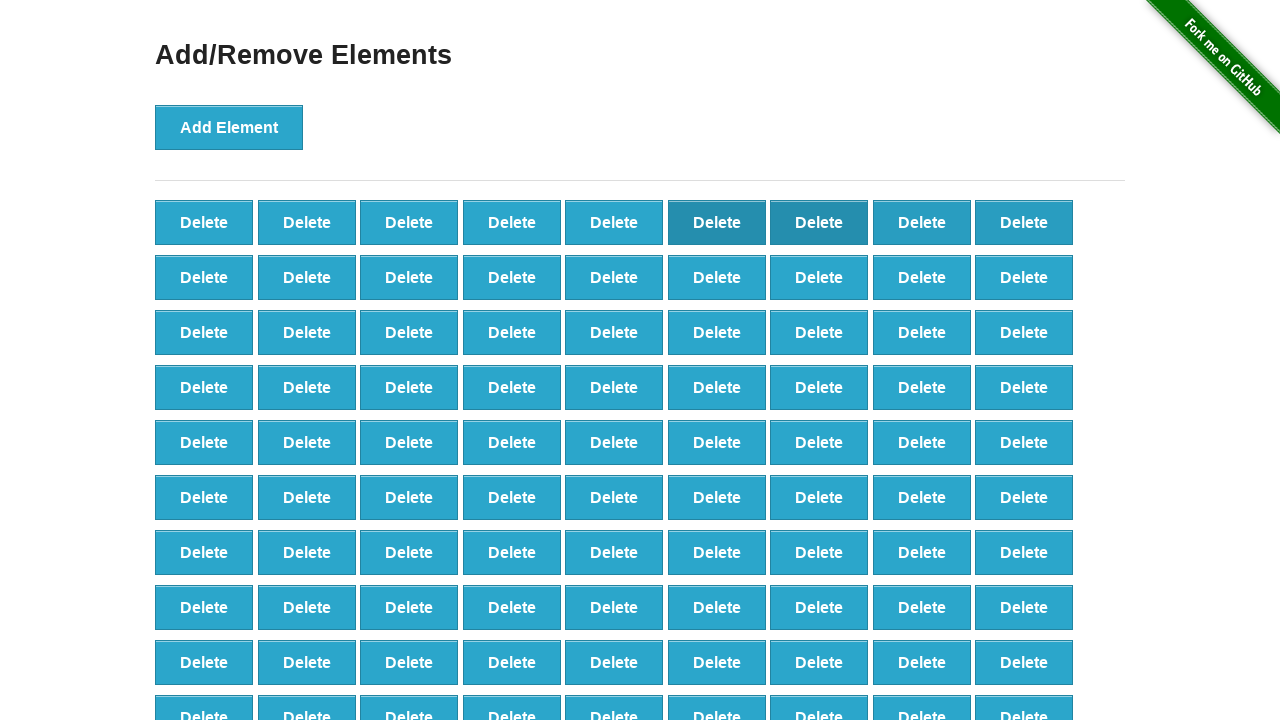

Clicked delete button (iteration 10/20) at (204, 277) on button:has-text('Delete') >> nth=9
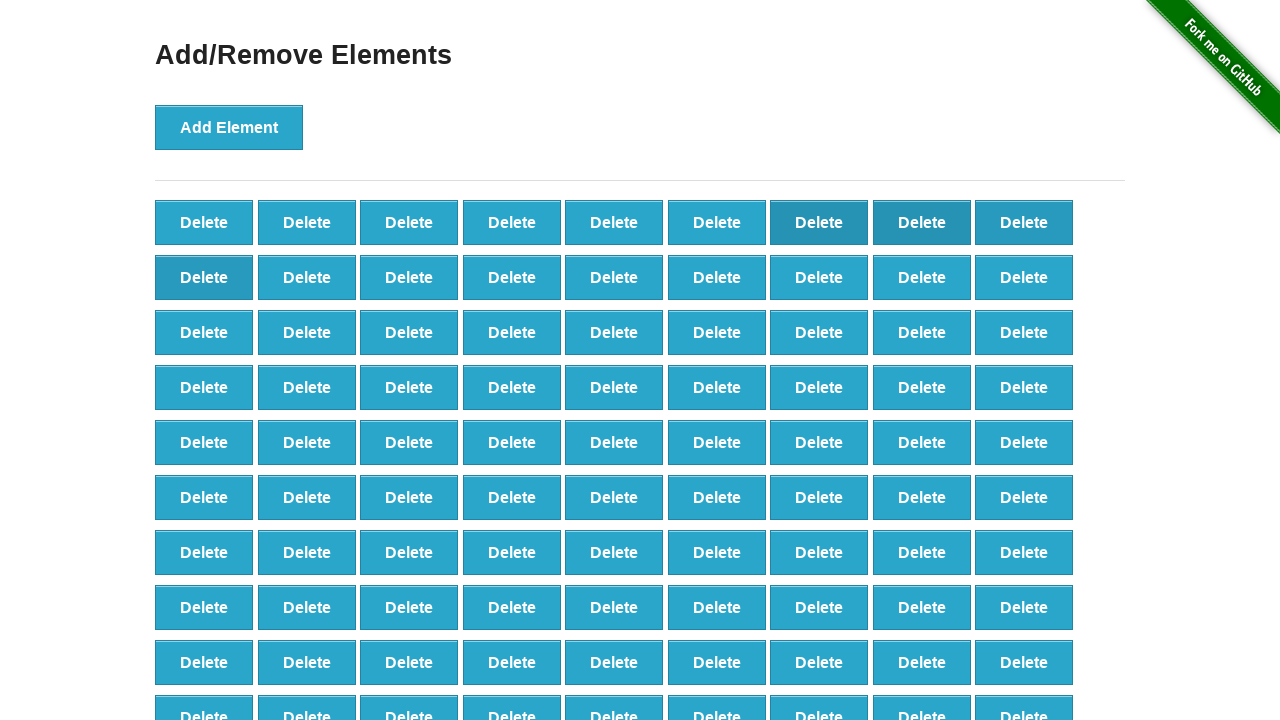

Clicked delete button (iteration 11/20) at (307, 277) on button:has-text('Delete') >> nth=10
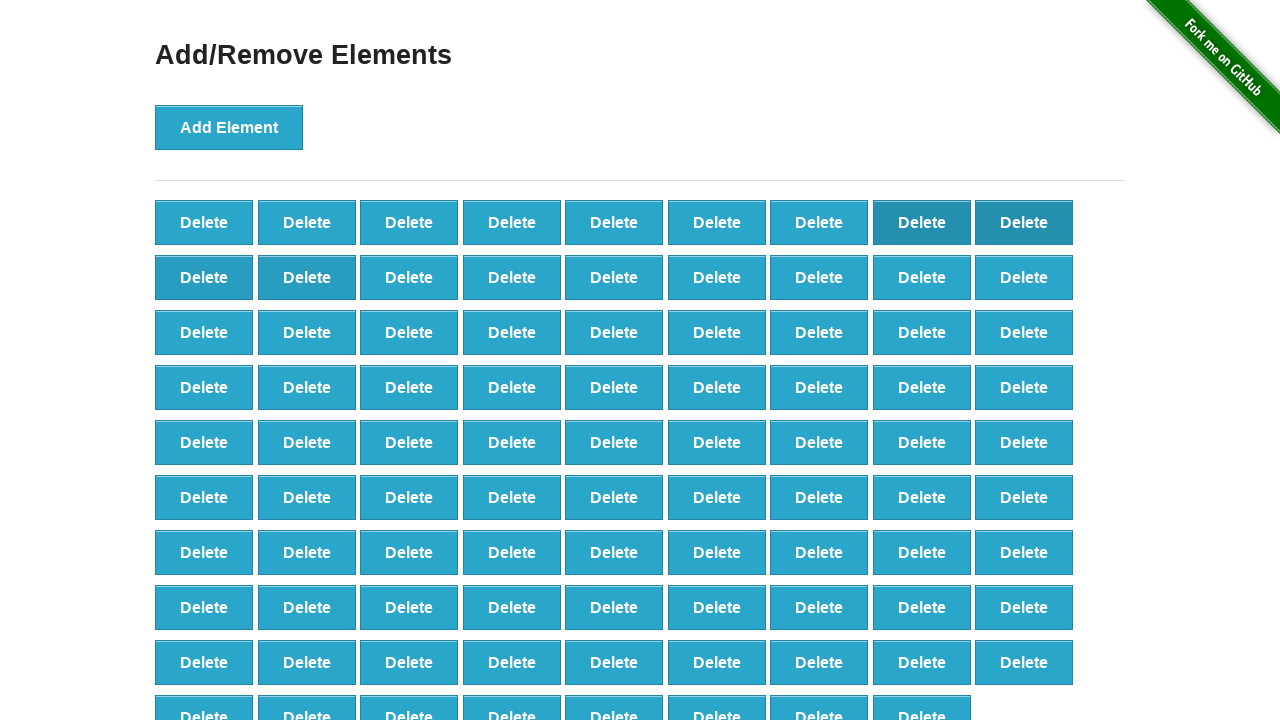

Clicked delete button (iteration 12/20) at (409, 277) on button:has-text('Delete') >> nth=11
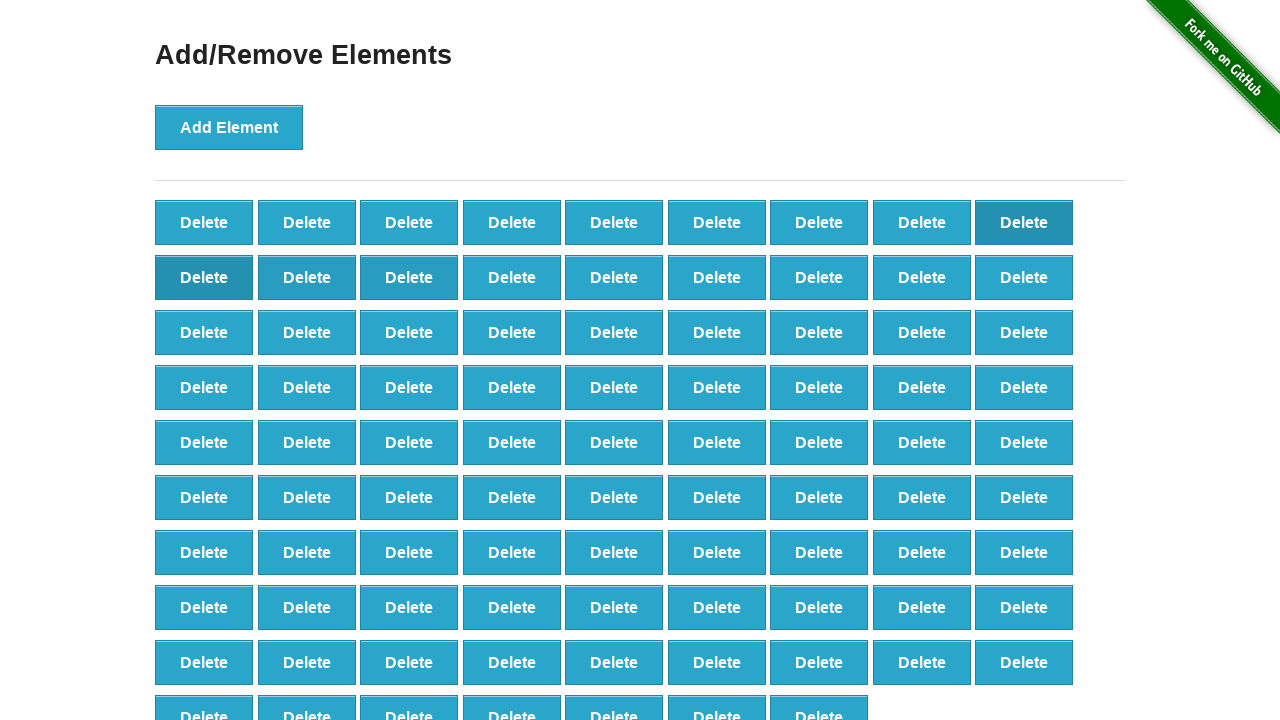

Clicked delete button (iteration 13/20) at (512, 277) on button:has-text('Delete') >> nth=12
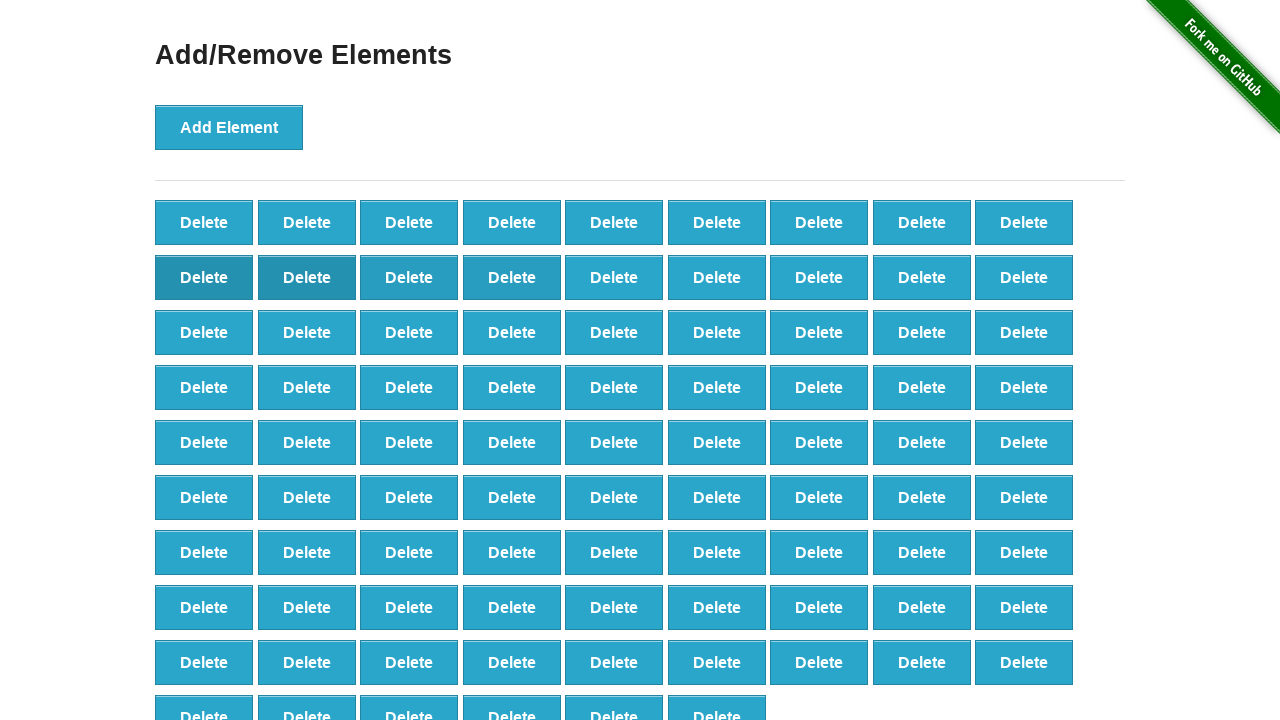

Clicked delete button (iteration 14/20) at (614, 277) on button:has-text('Delete') >> nth=13
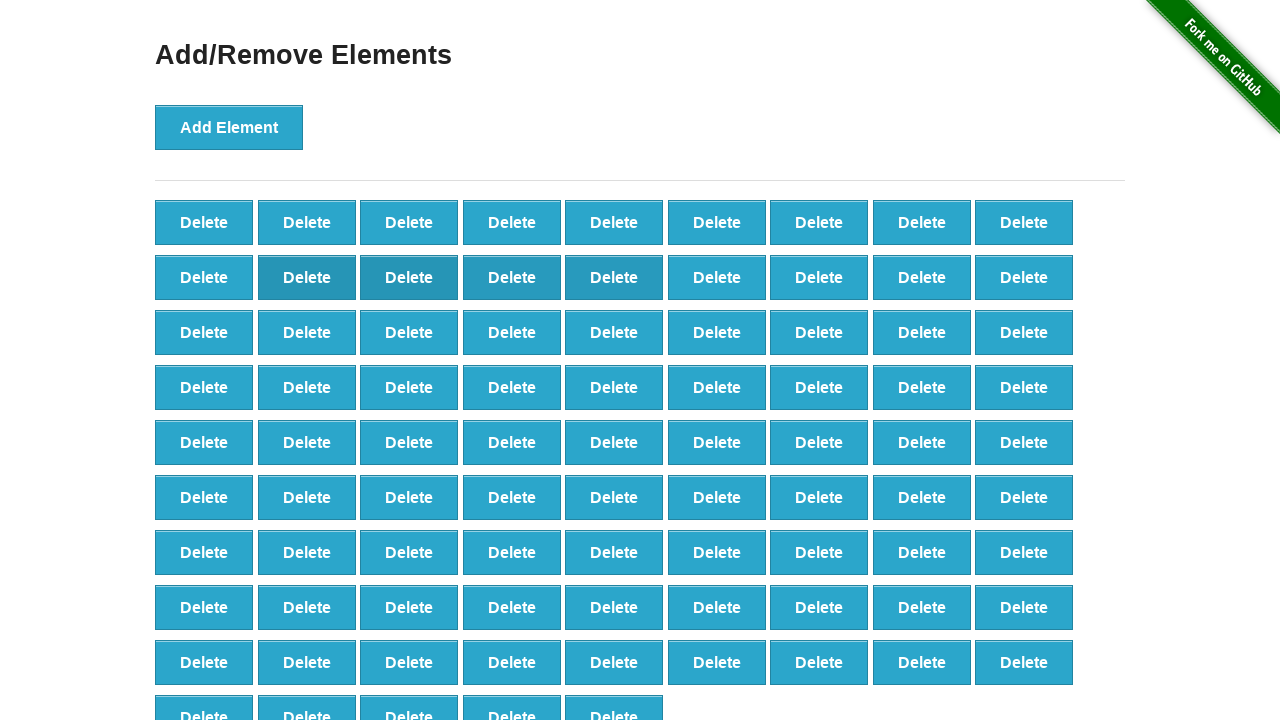

Clicked delete button (iteration 15/20) at (717, 277) on button:has-text('Delete') >> nth=14
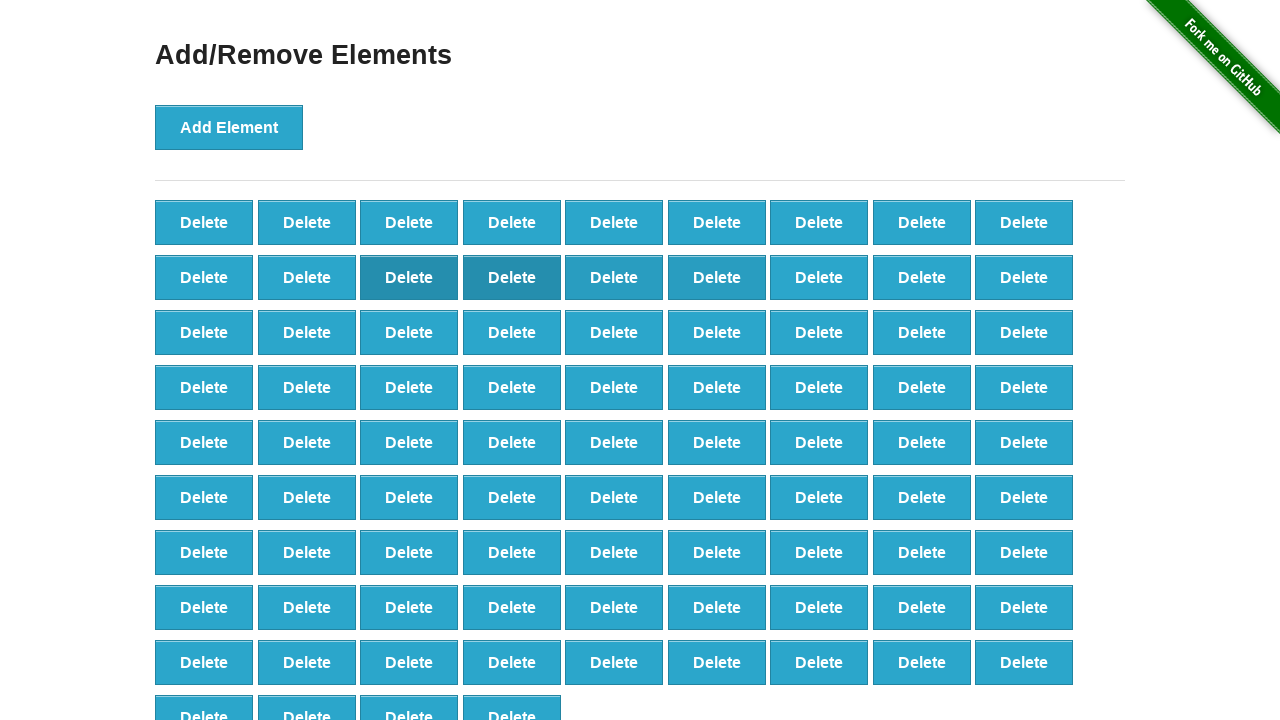

Clicked delete button (iteration 16/20) at (819, 277) on button:has-text('Delete') >> nth=15
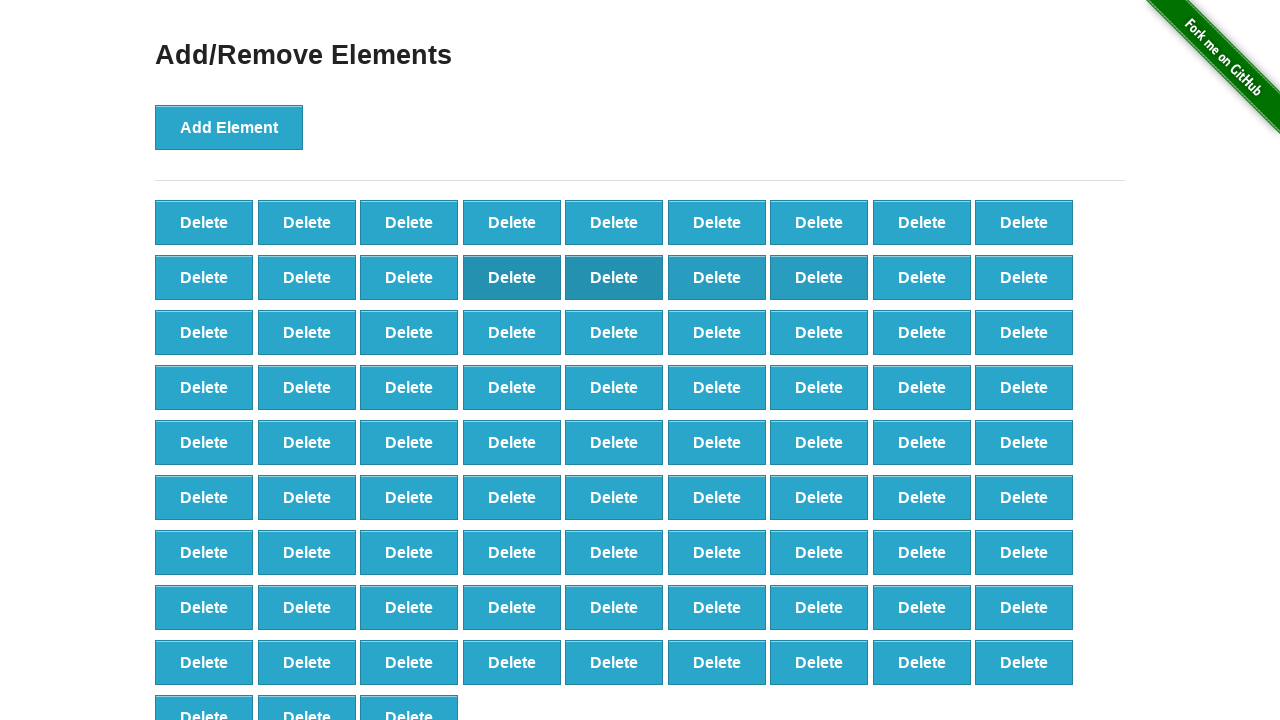

Clicked delete button (iteration 17/20) at (922, 277) on button:has-text('Delete') >> nth=16
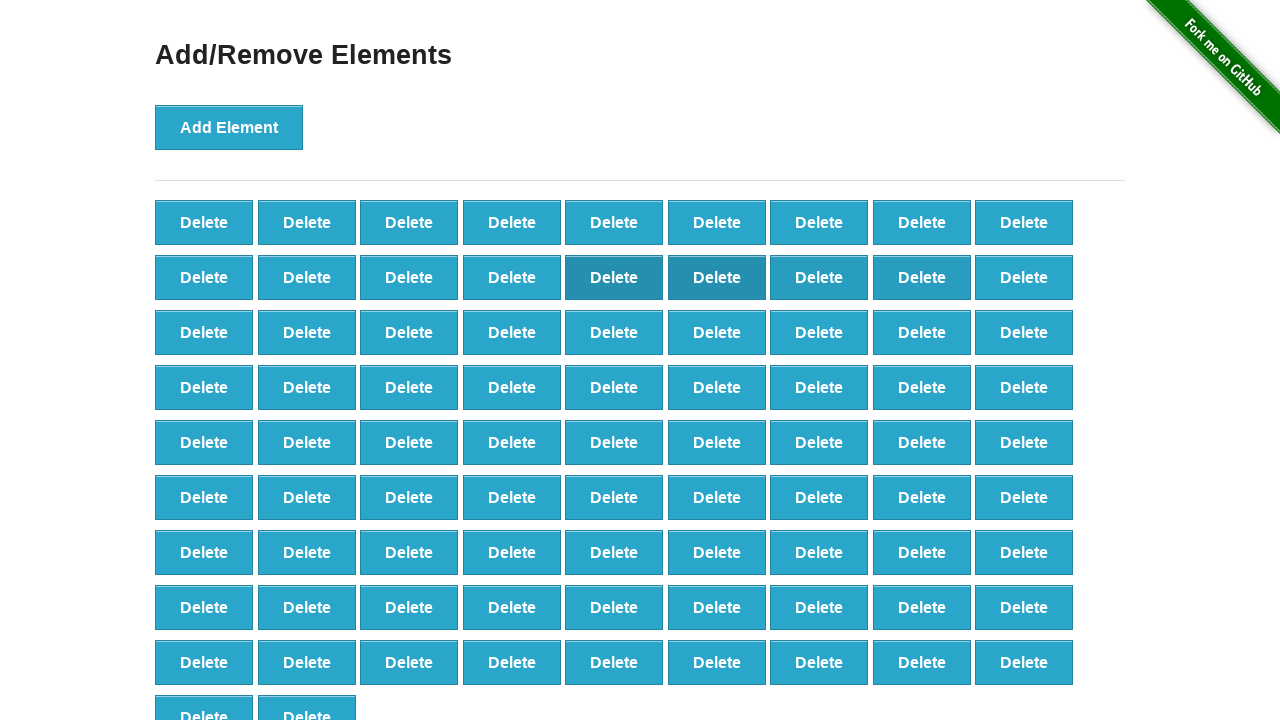

Clicked delete button (iteration 18/20) at (1024, 277) on button:has-text('Delete') >> nth=17
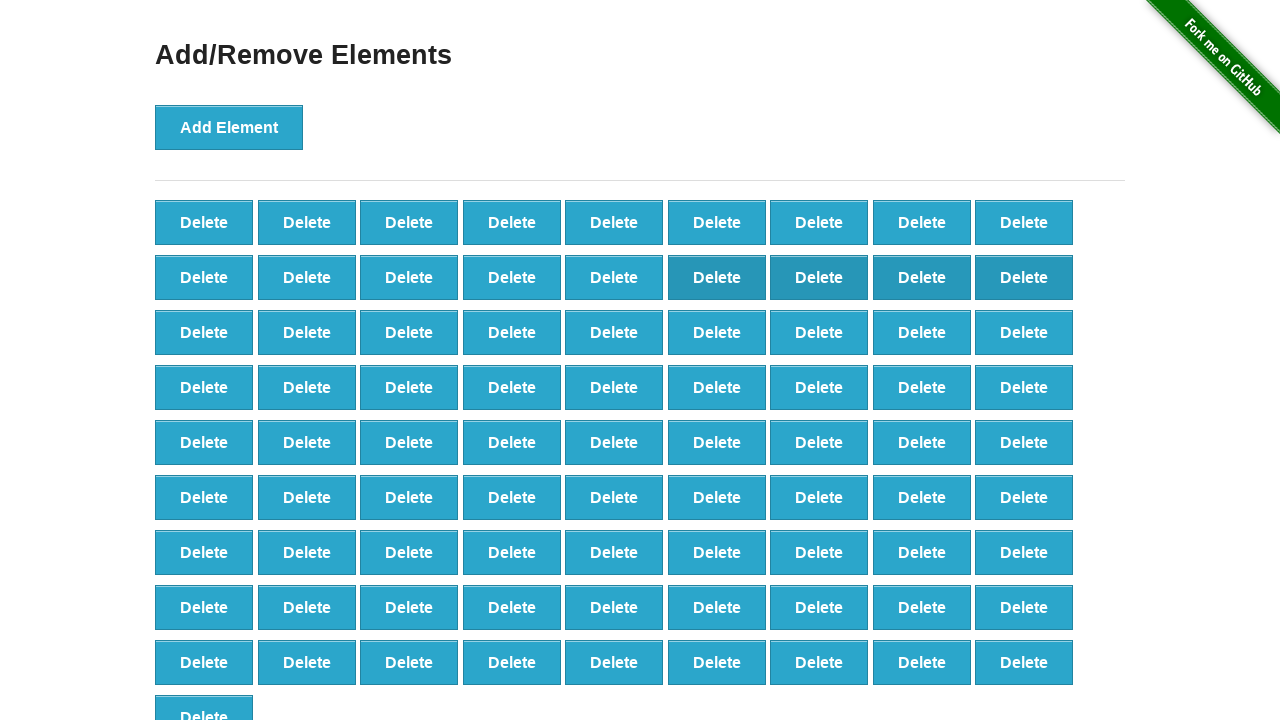

Clicked delete button (iteration 19/20) at (204, 332) on button:has-text('Delete') >> nth=18
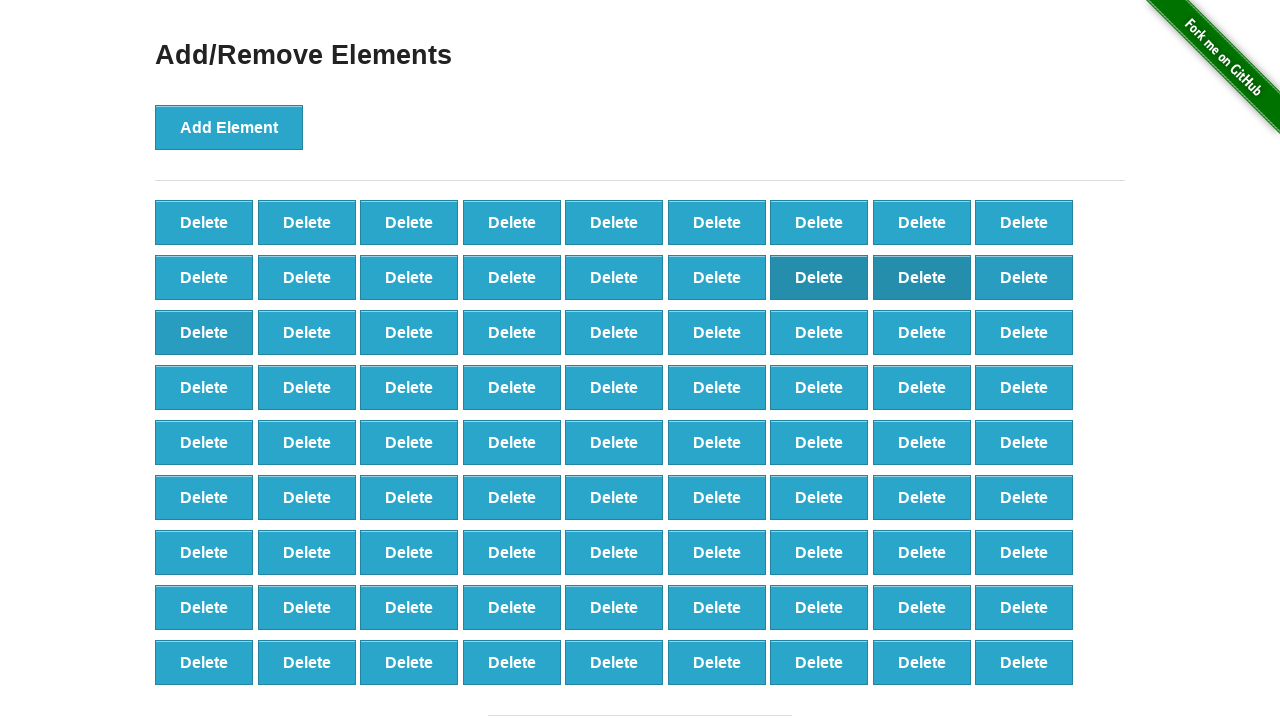

Clicked delete button (iteration 20/20) at (307, 332) on button:has-text('Delete') >> nth=19
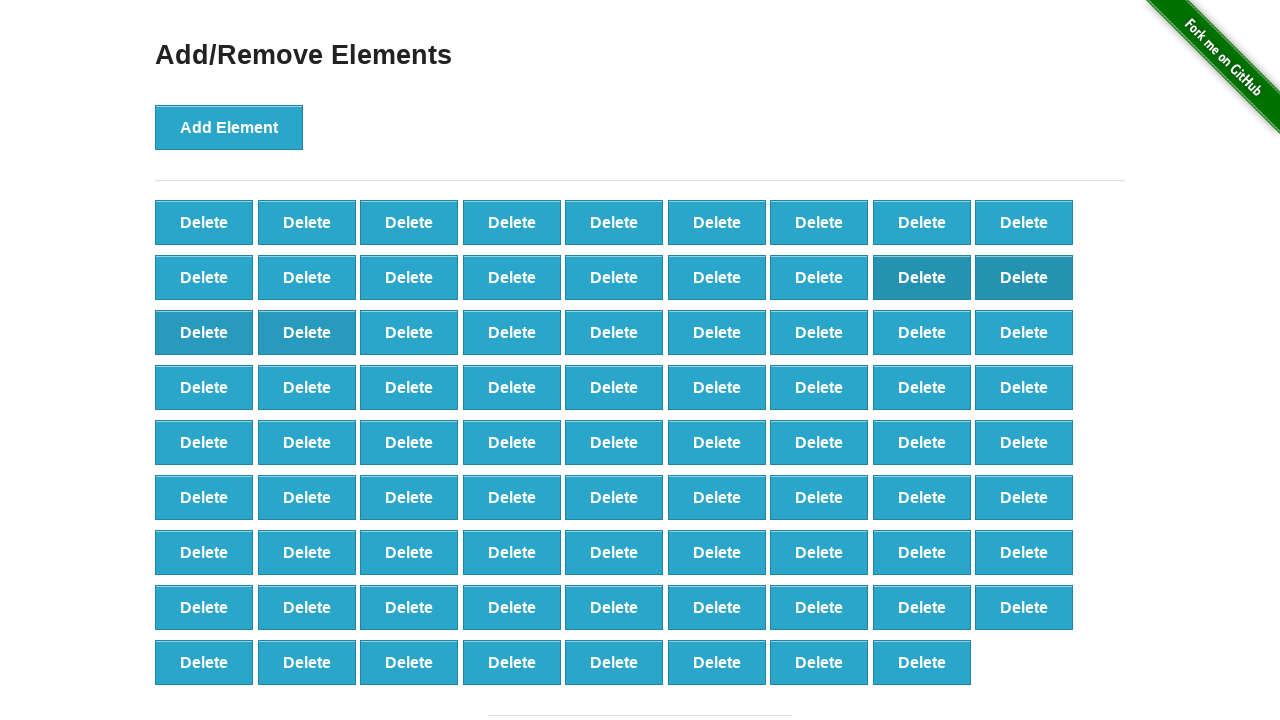

Counted delete buttons after deletion: 80 buttons remaining
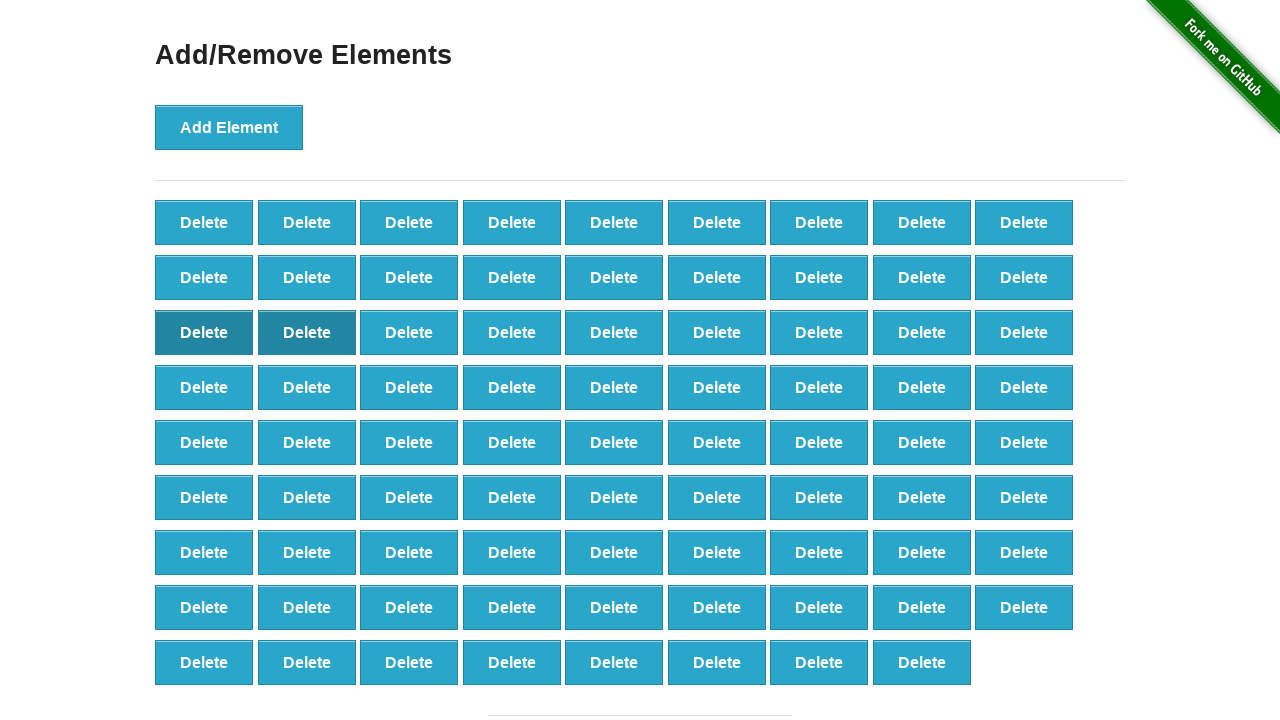

Verified that exactly 20 elements were deleted (expected 80, found 80)
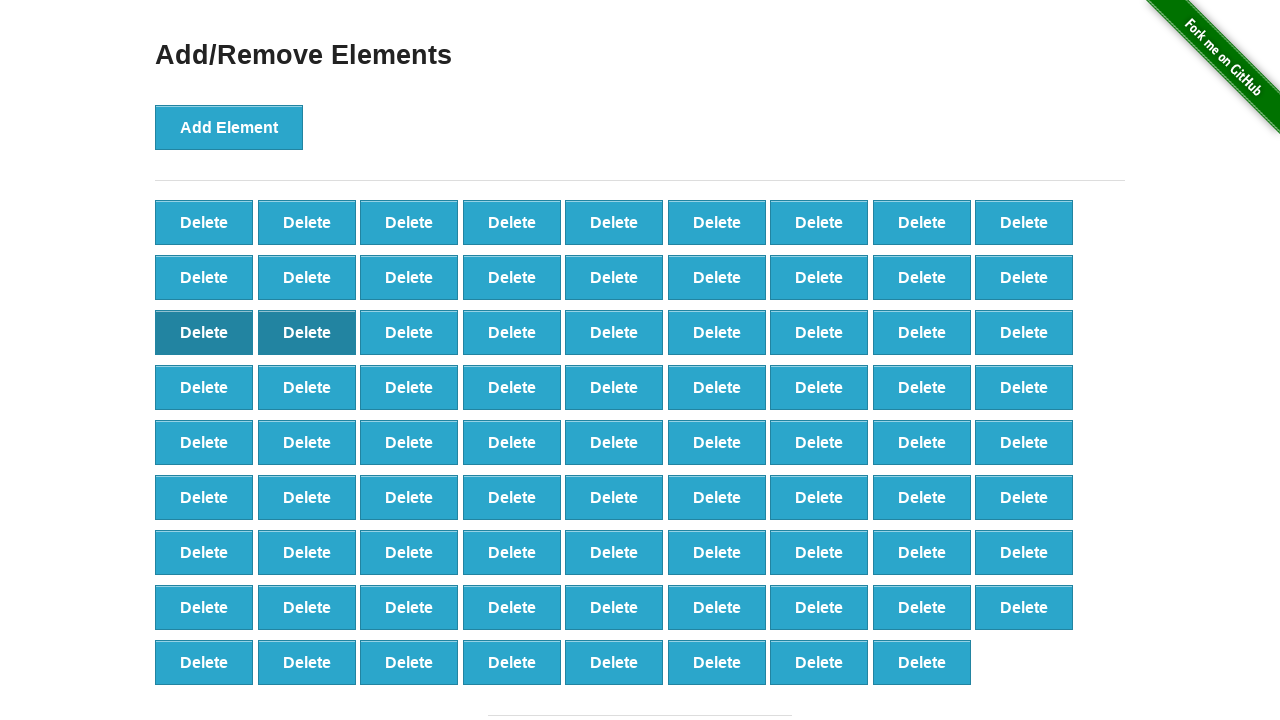

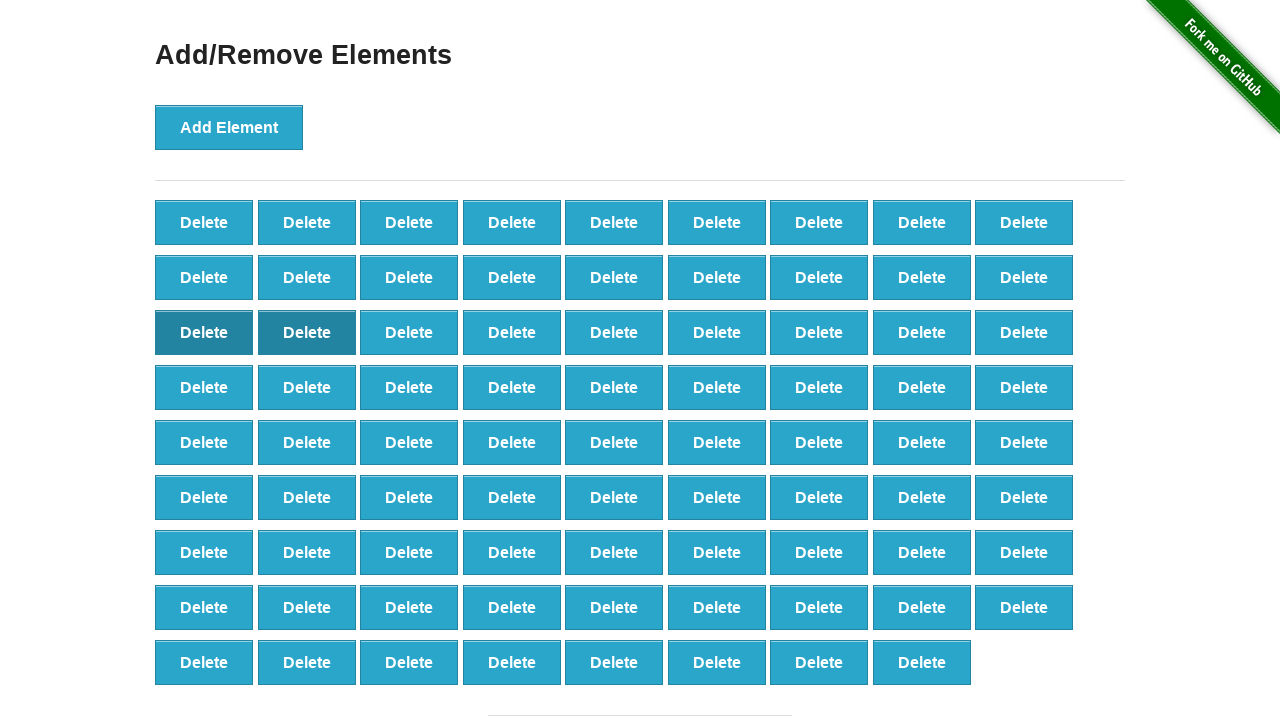